Visits each example link on the-internet.herokuapp.com homepage, iterating through all navigation links while skipping authentication-required endpoints, to verify page accessibility.

Starting URL: https://the-internet.herokuapp.com

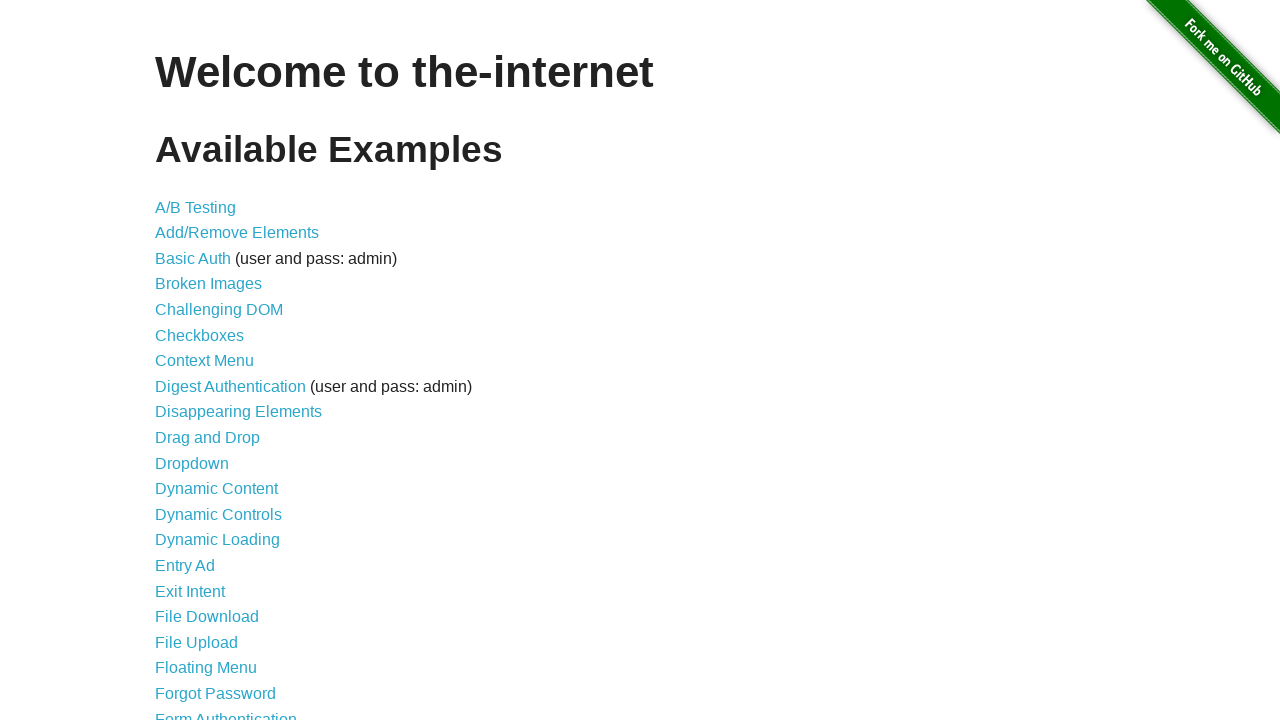

Navigated to the-internet.herokuapp.com homepage
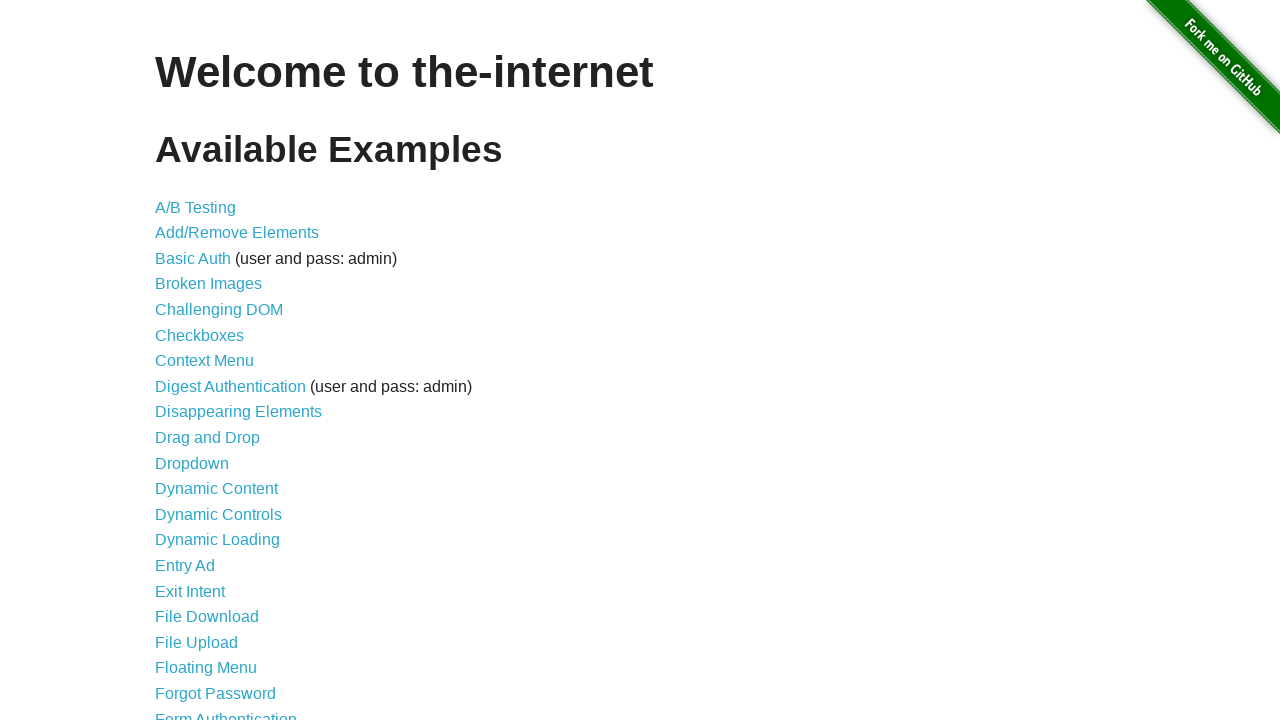

Retrieved all example links from homepage
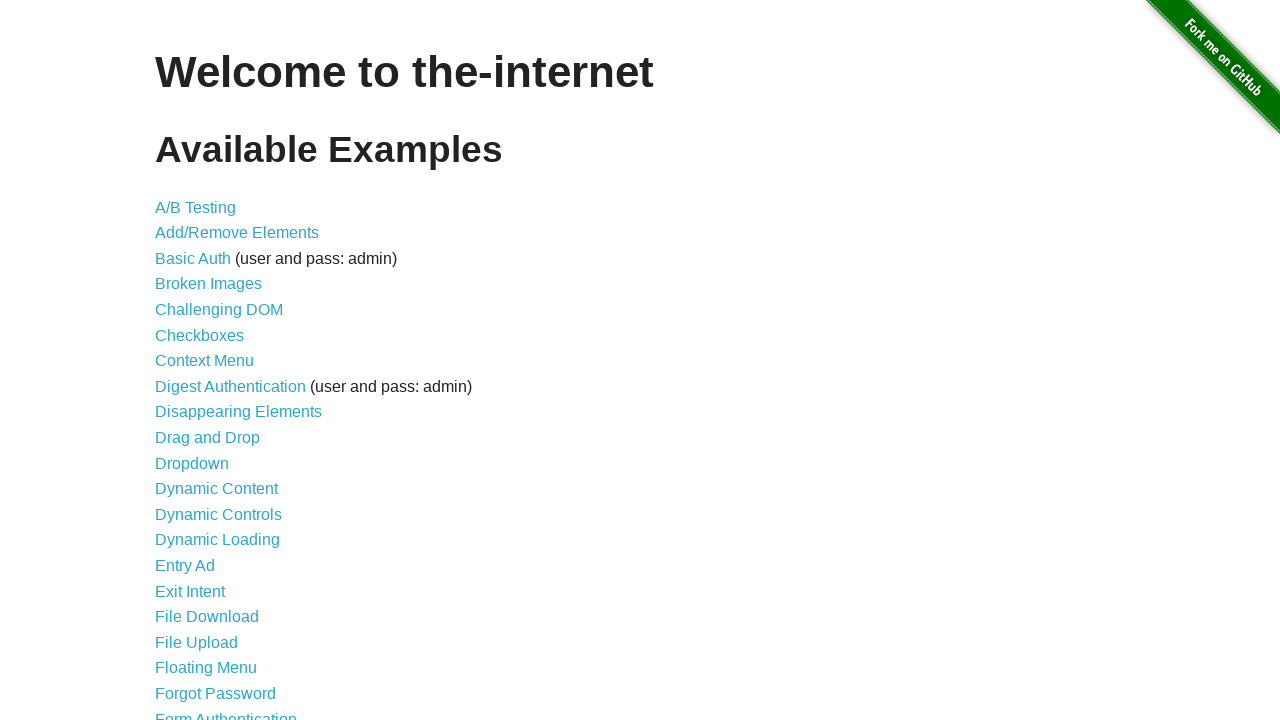

Extracted data from 44 example links
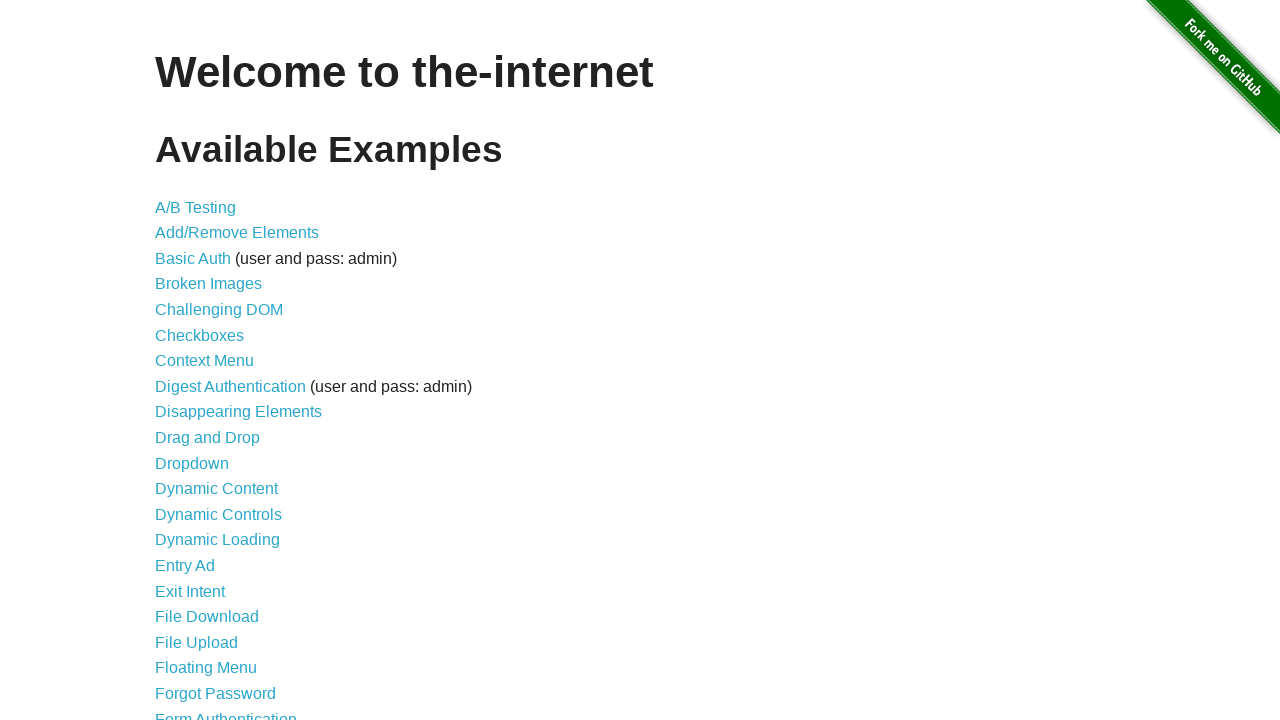

Navigated to example: A/B Testing
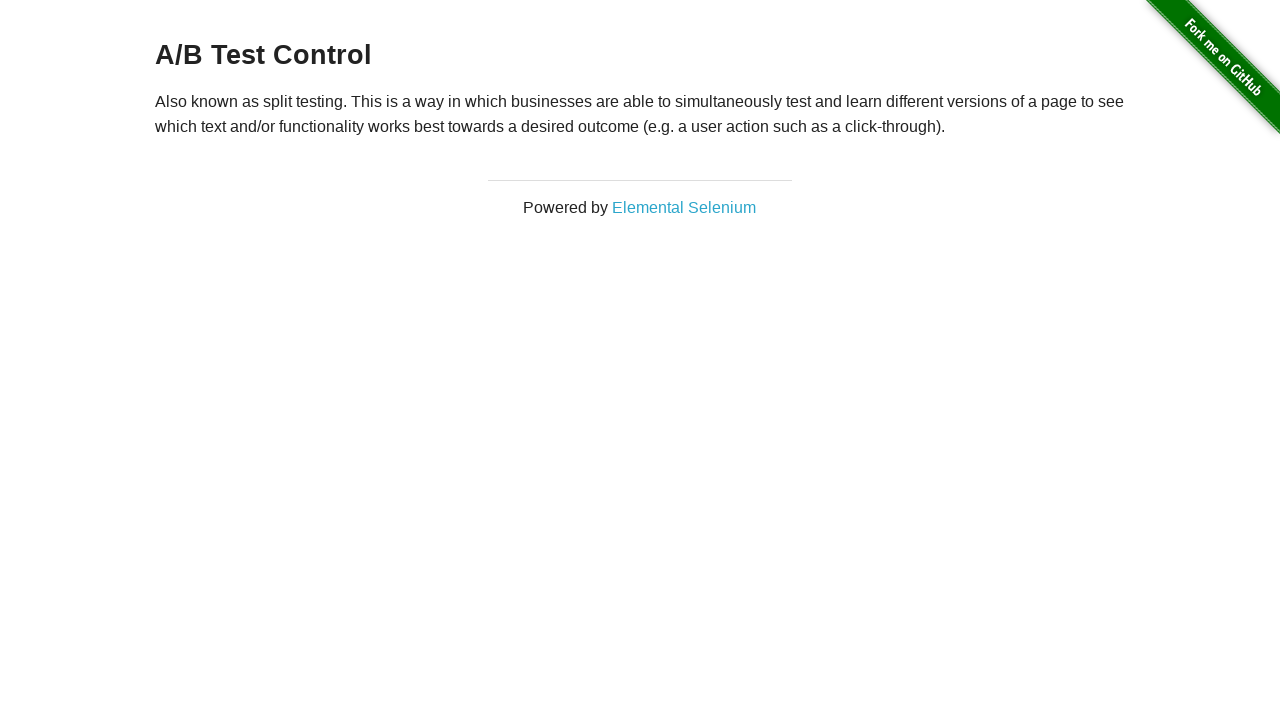

Waited 500ms after navigating to A/B Testing
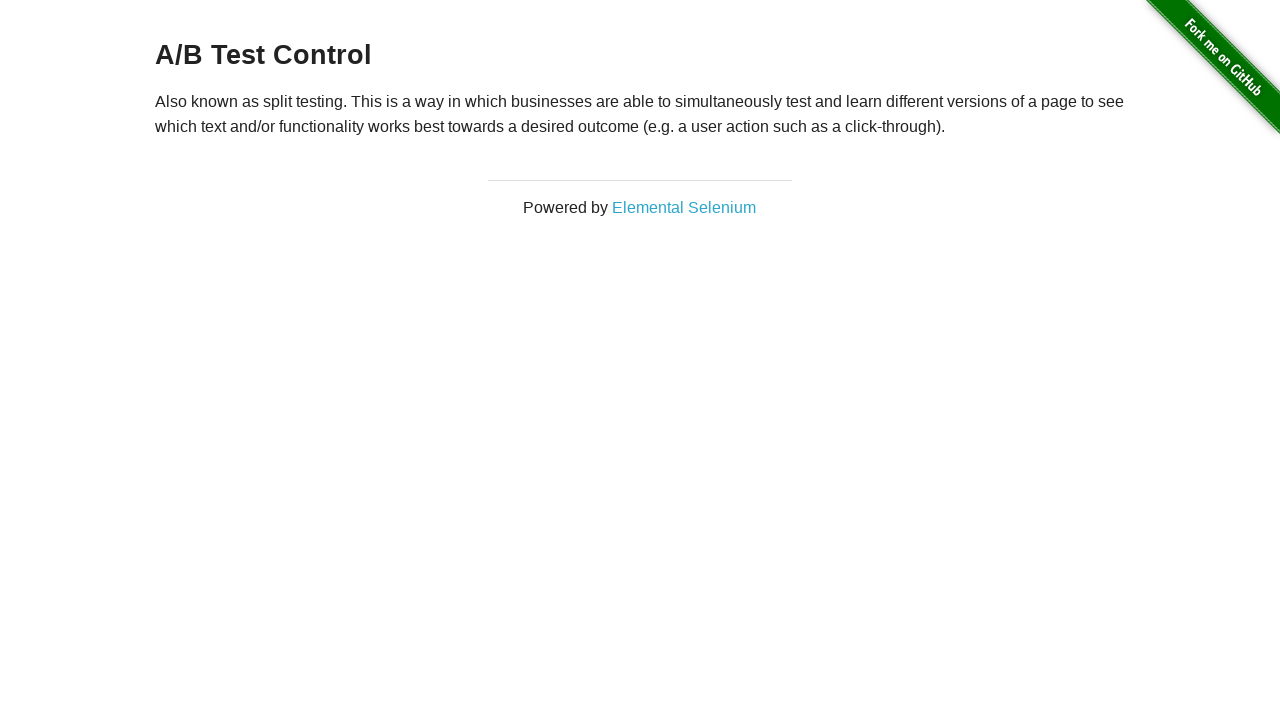

Navigated to example: Add/Remove Elements
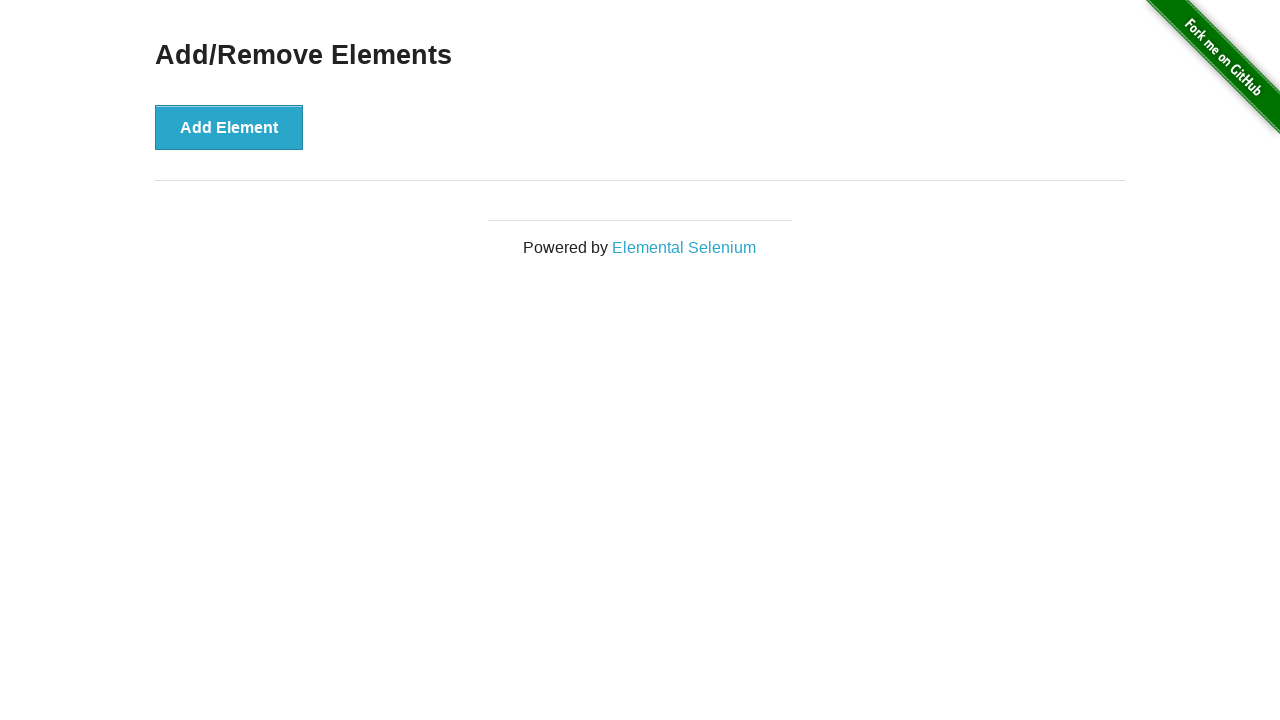

Waited 500ms after navigating to Add/Remove Elements
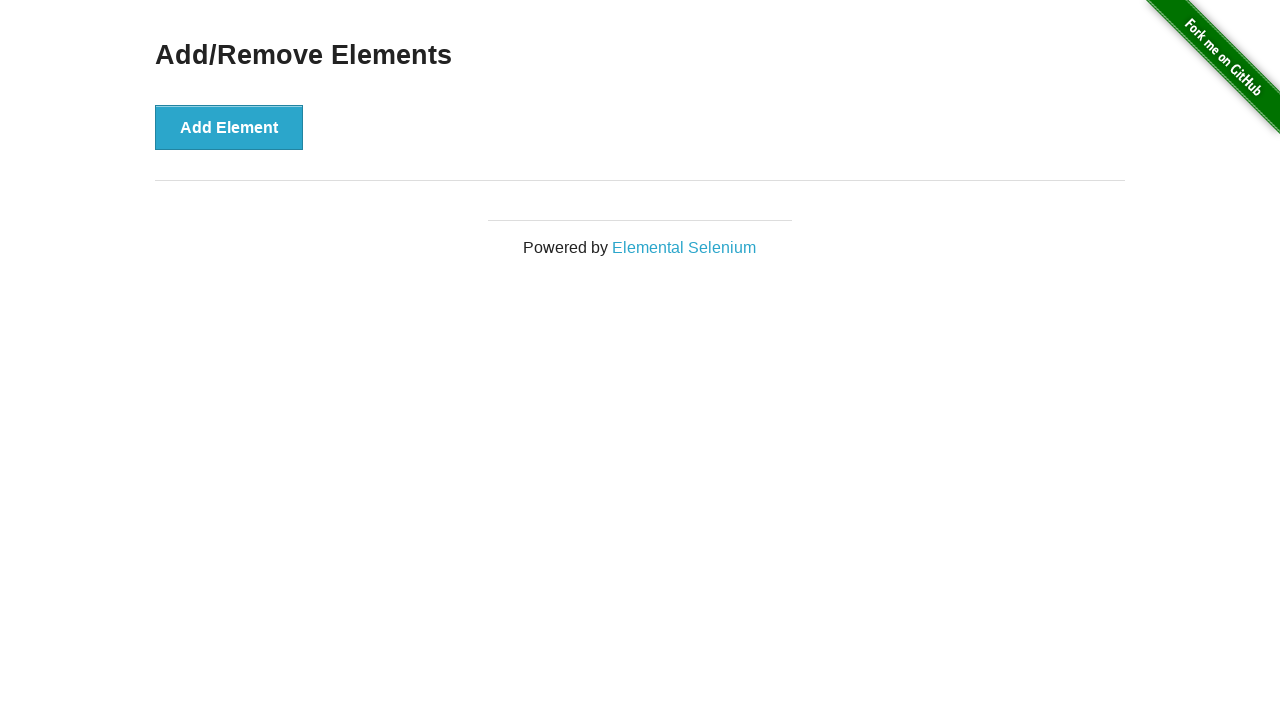

Skipped authentication-required link: Basic Auth (/basic_auth)
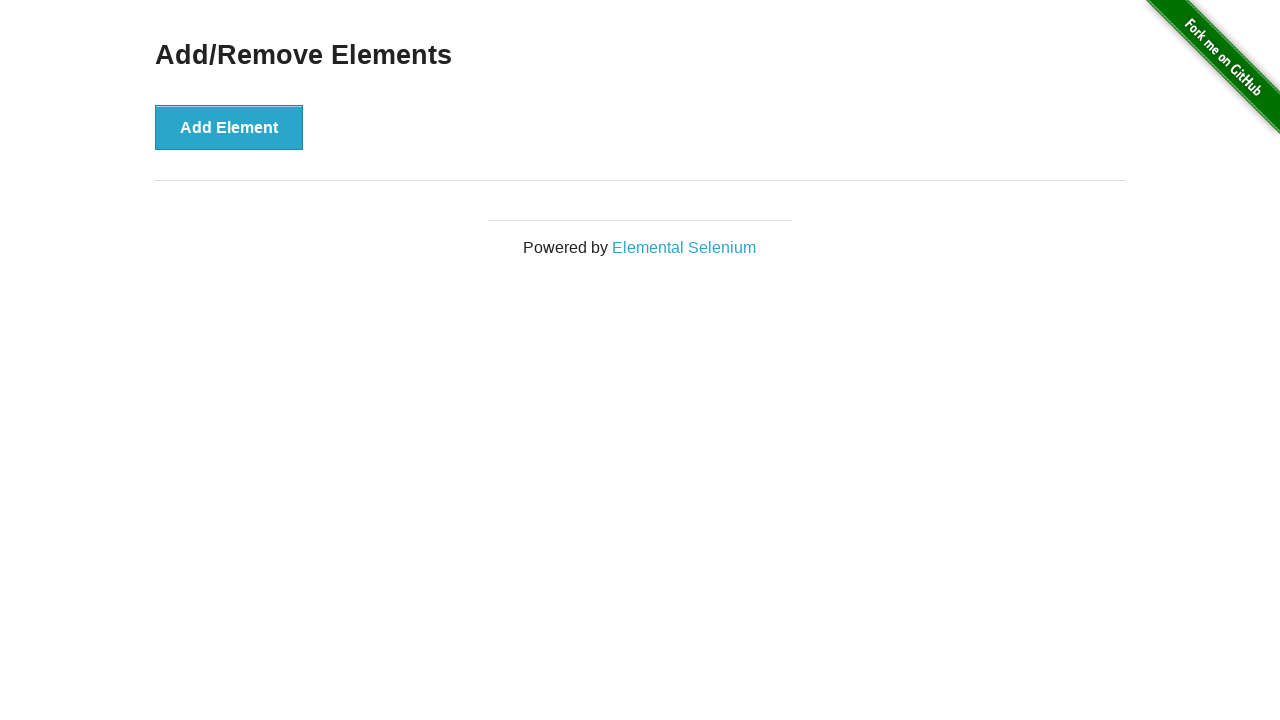

Navigated to example: Broken Images
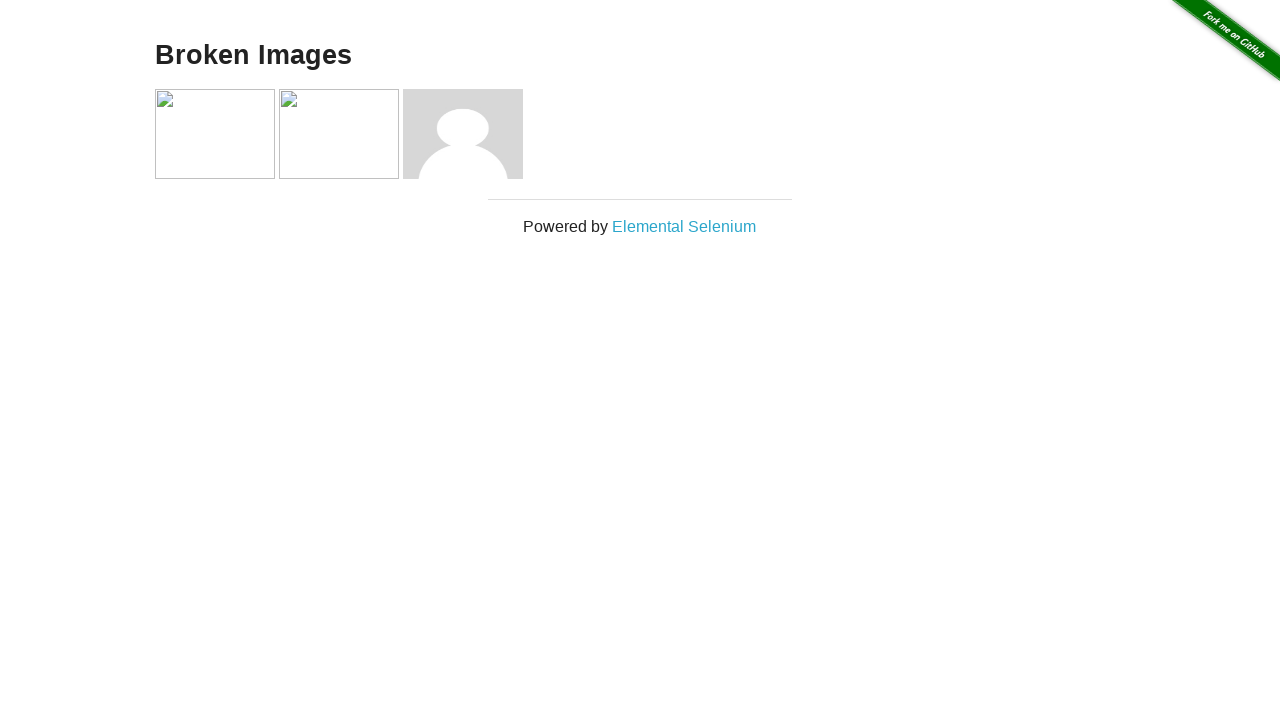

Waited 500ms after navigating to Broken Images
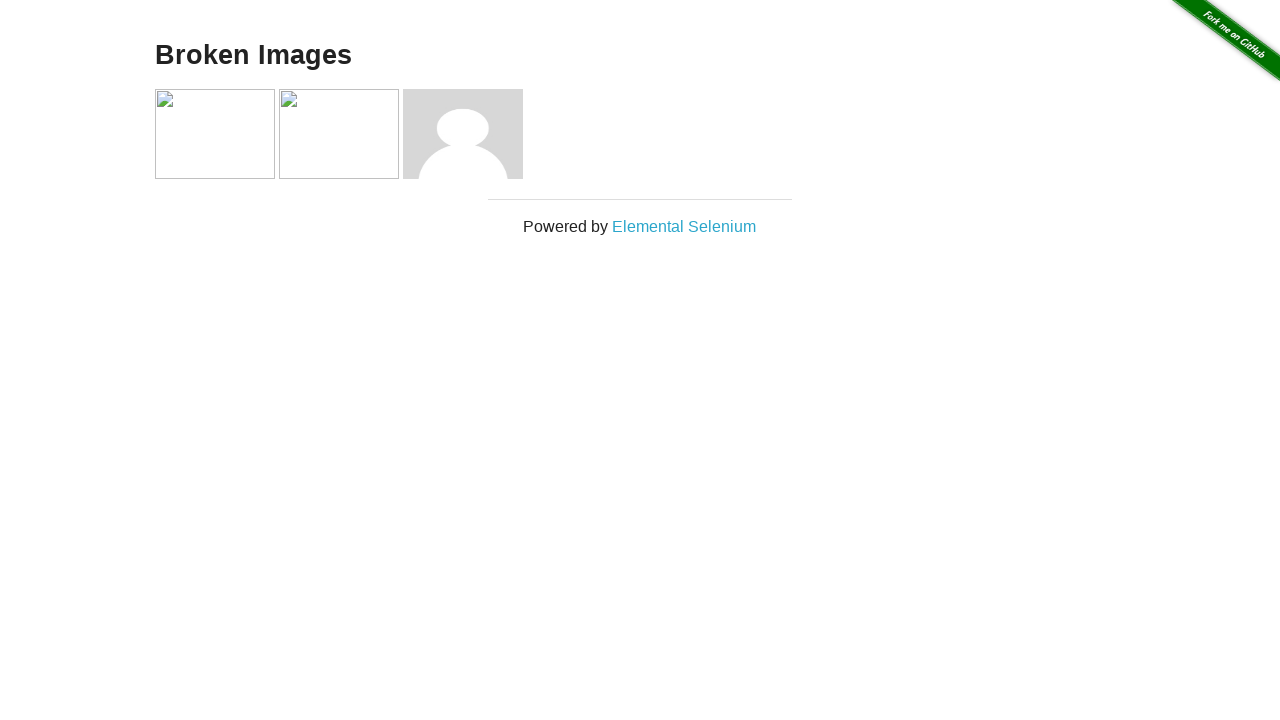

Navigated to example: Challenging DOM
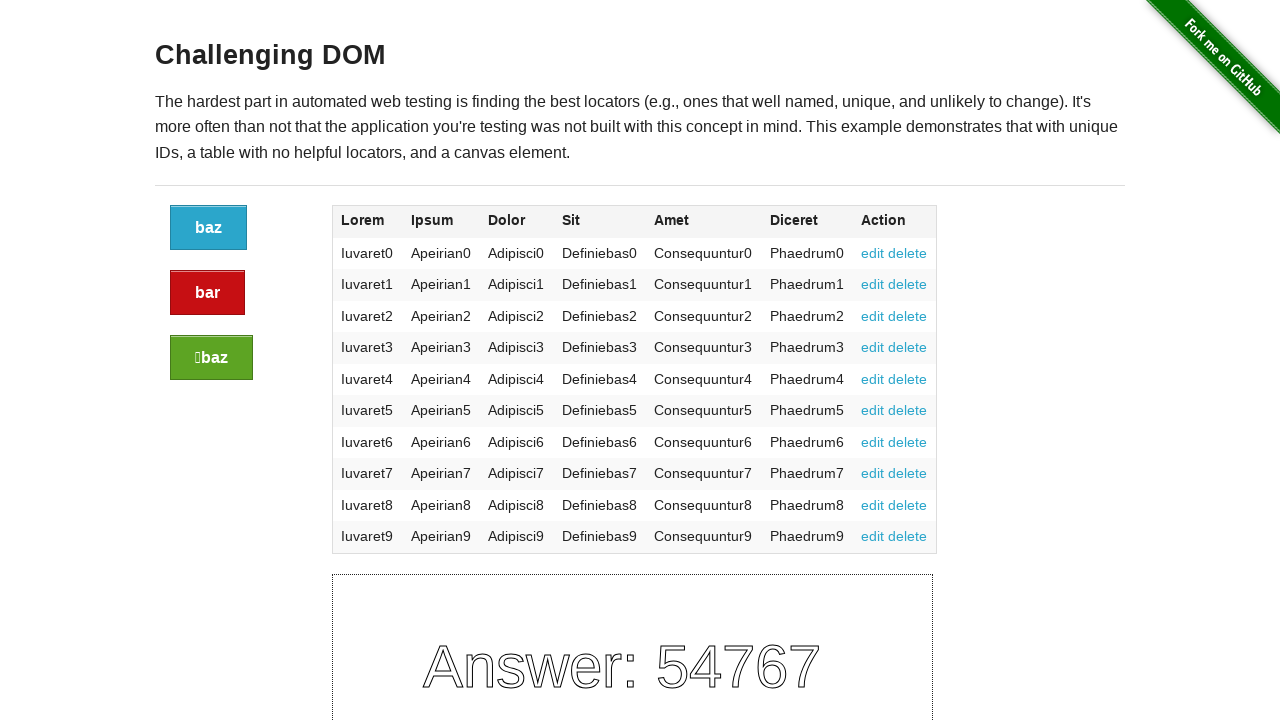

Waited 500ms after navigating to Challenging DOM
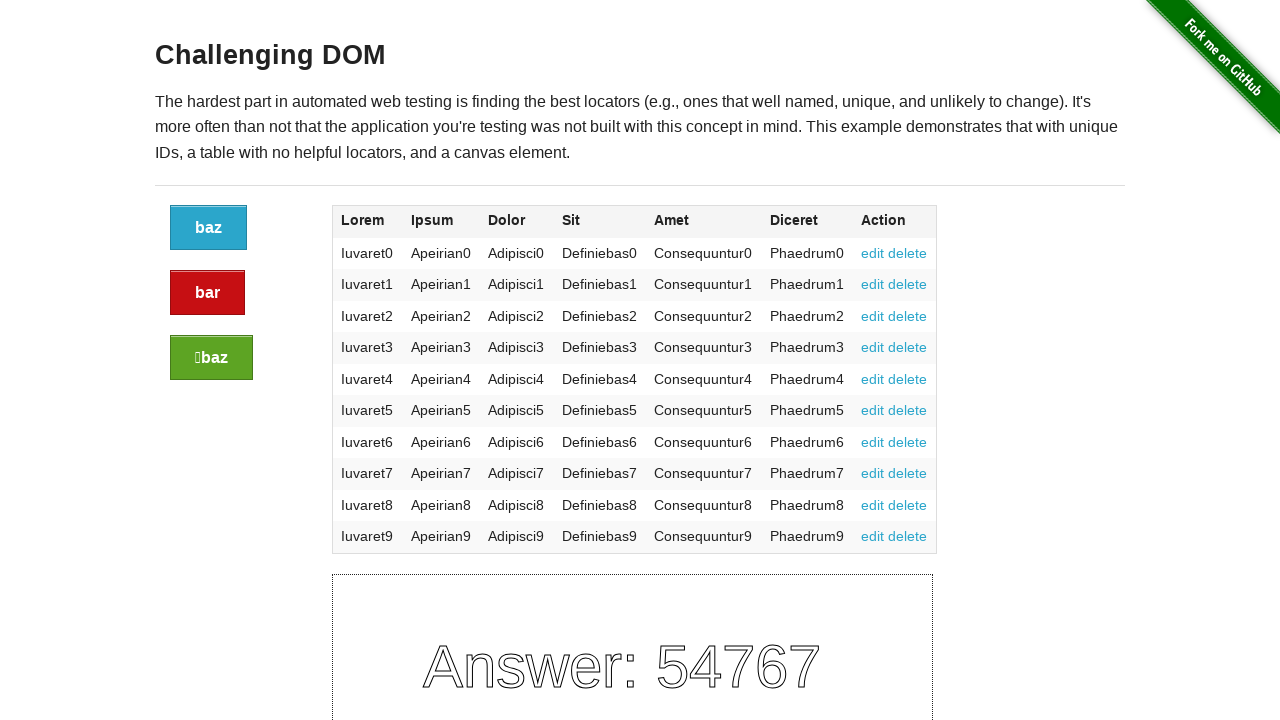

Navigated to example: Checkboxes
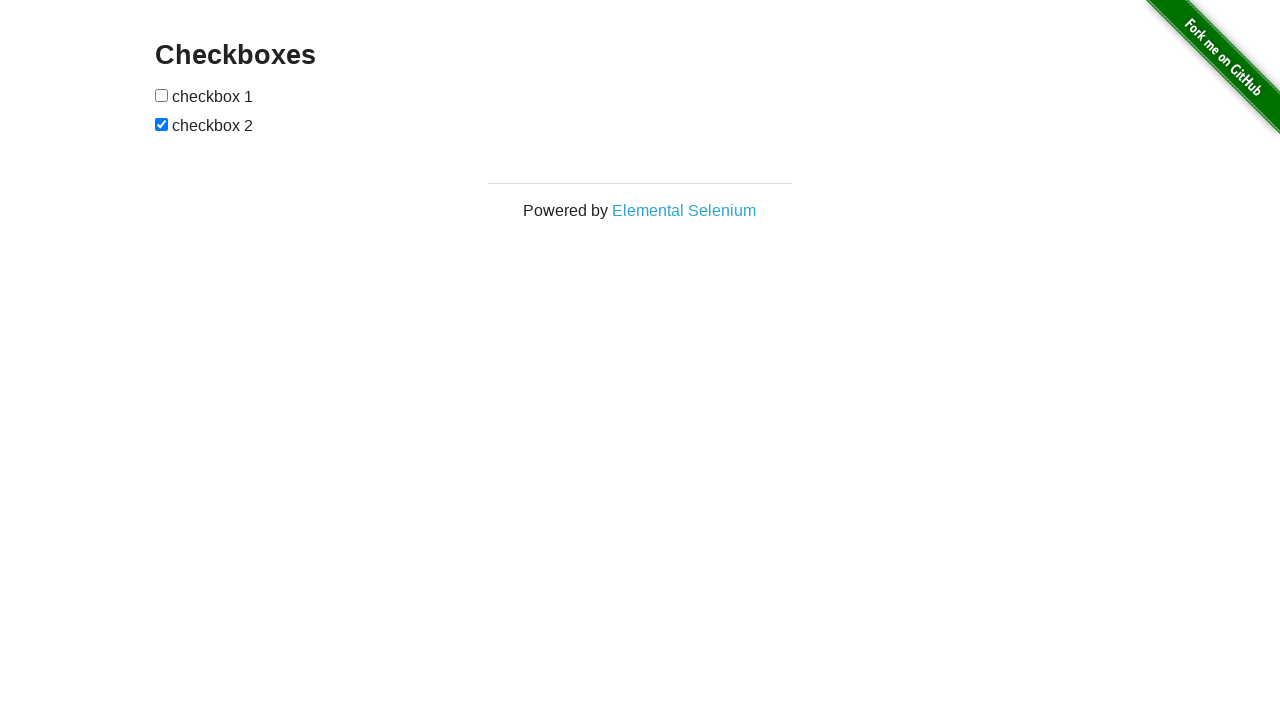

Waited 500ms after navigating to Checkboxes
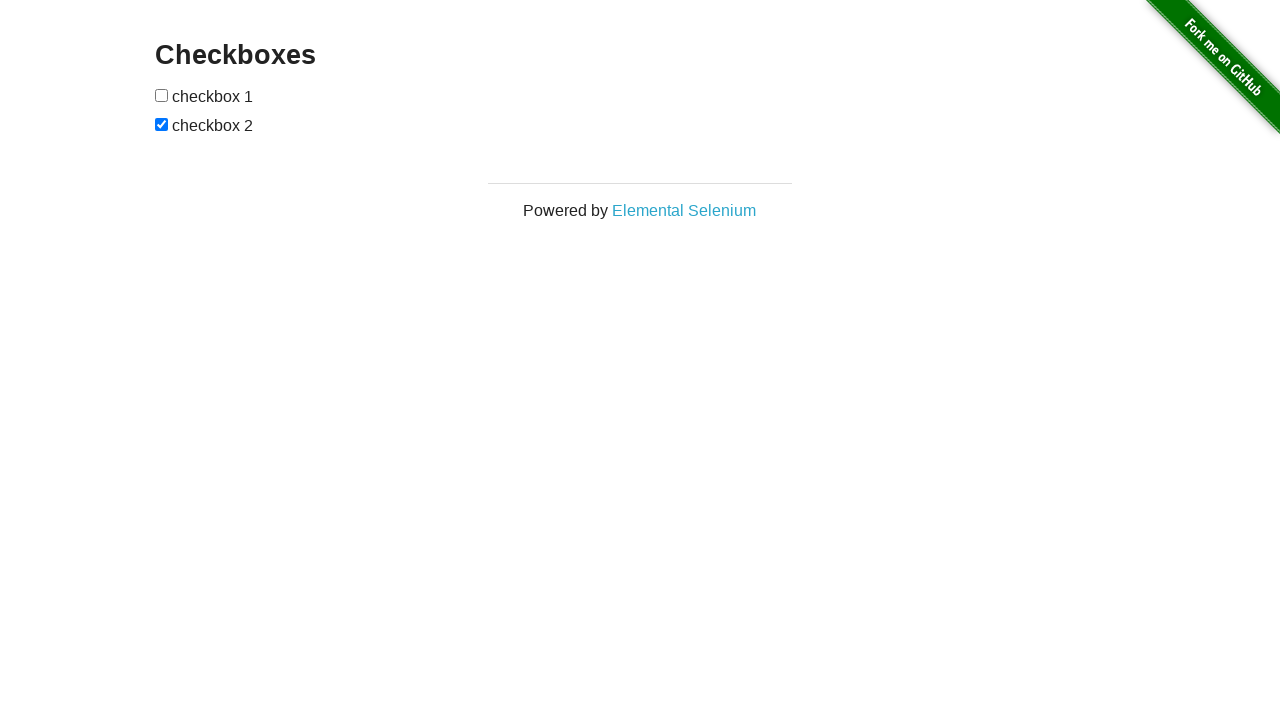

Navigated to example: Context Menu
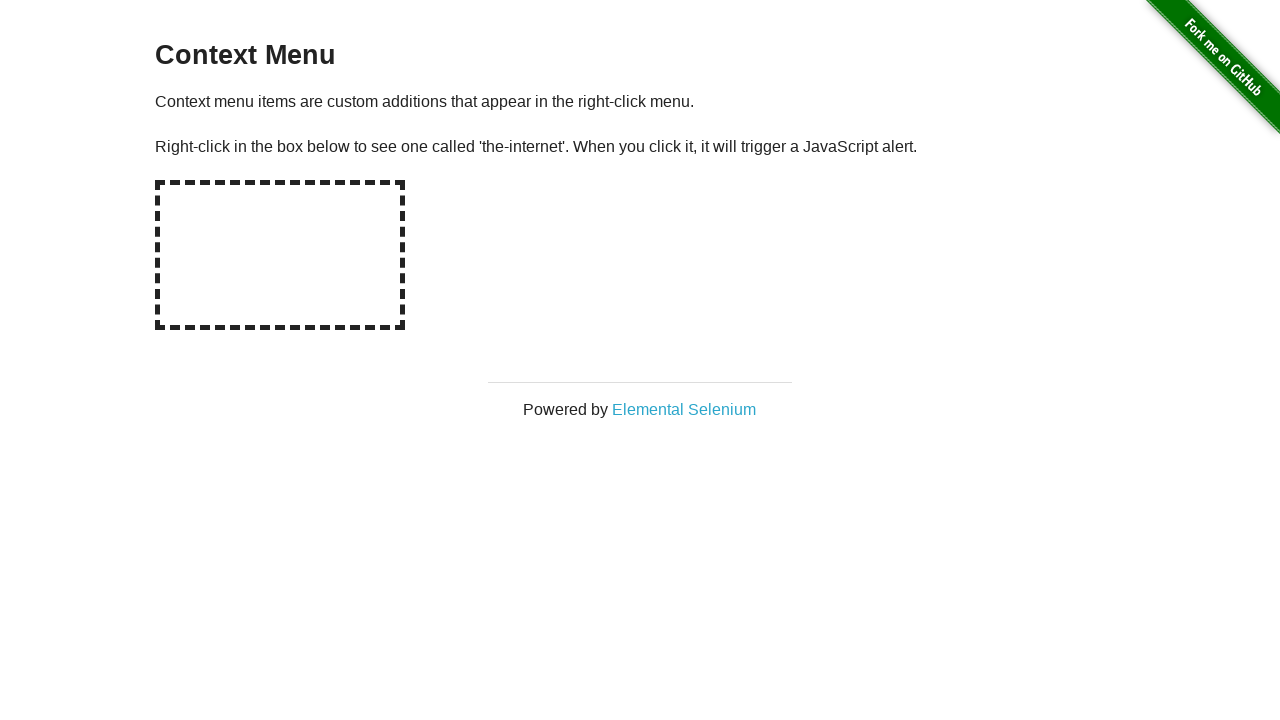

Waited 500ms after navigating to Context Menu
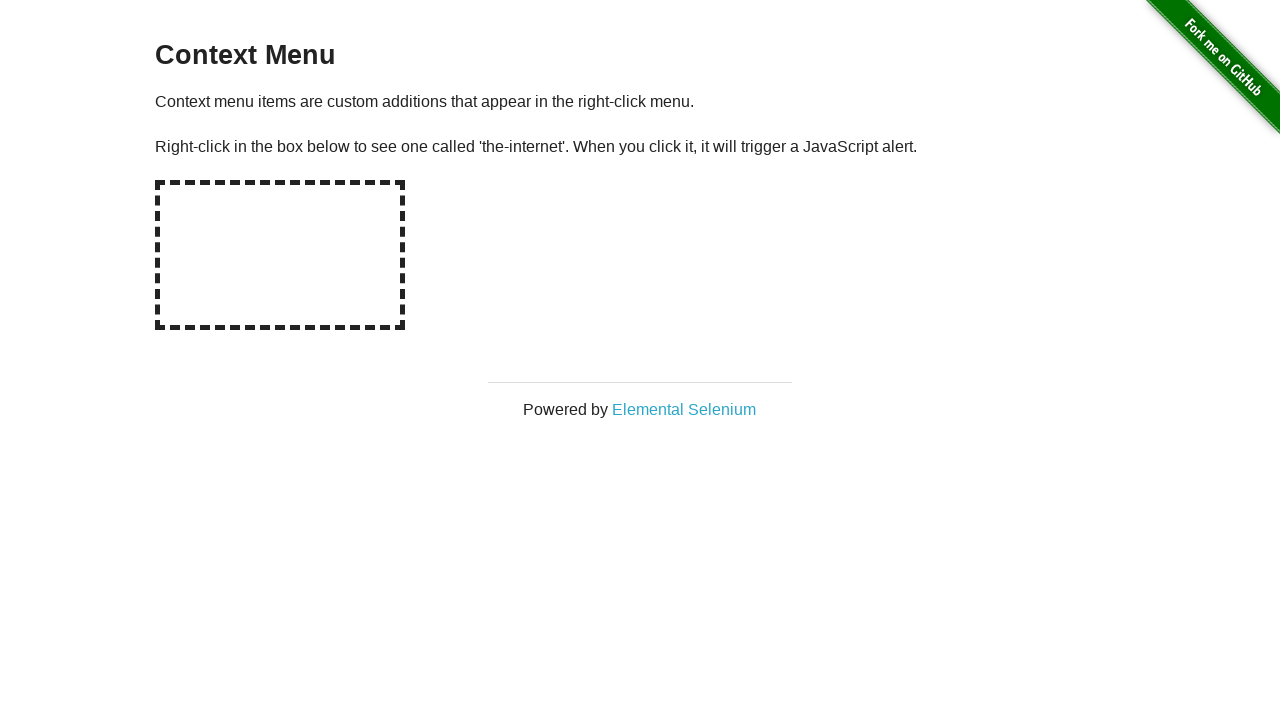

Skipped authentication-required link: Digest Authentication (/digest_auth)
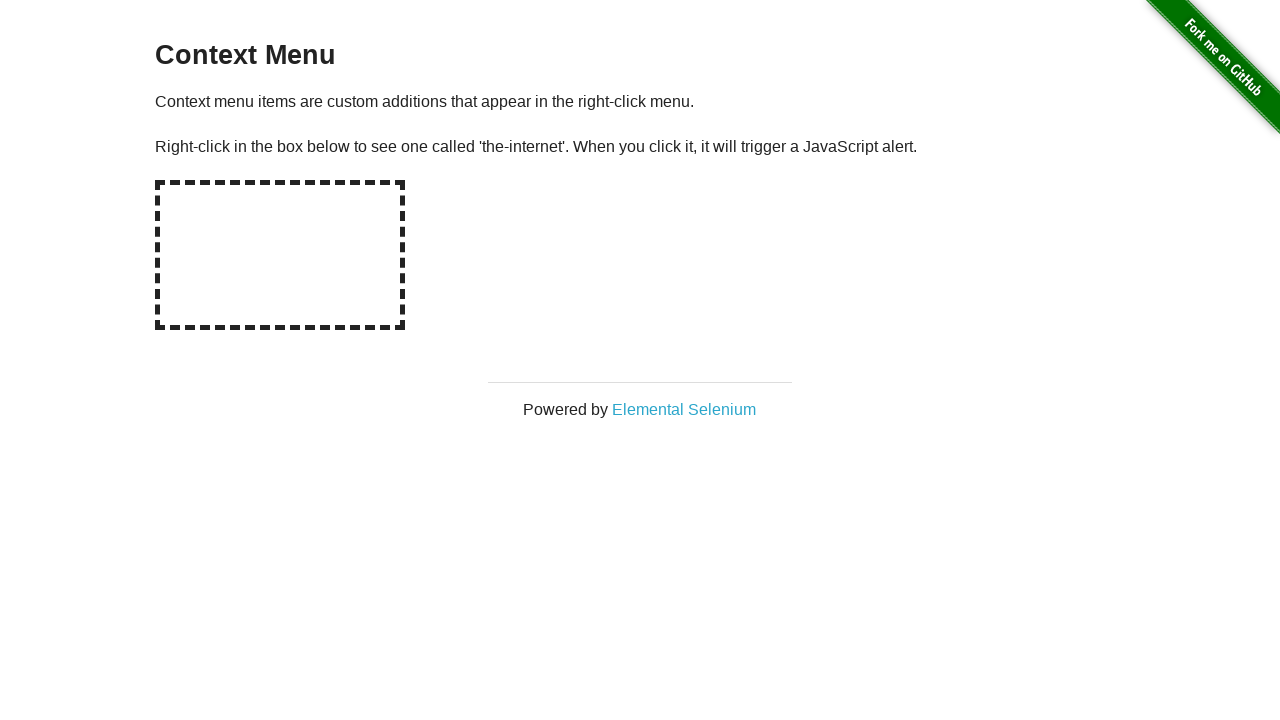

Navigated to example: Disappearing Elements
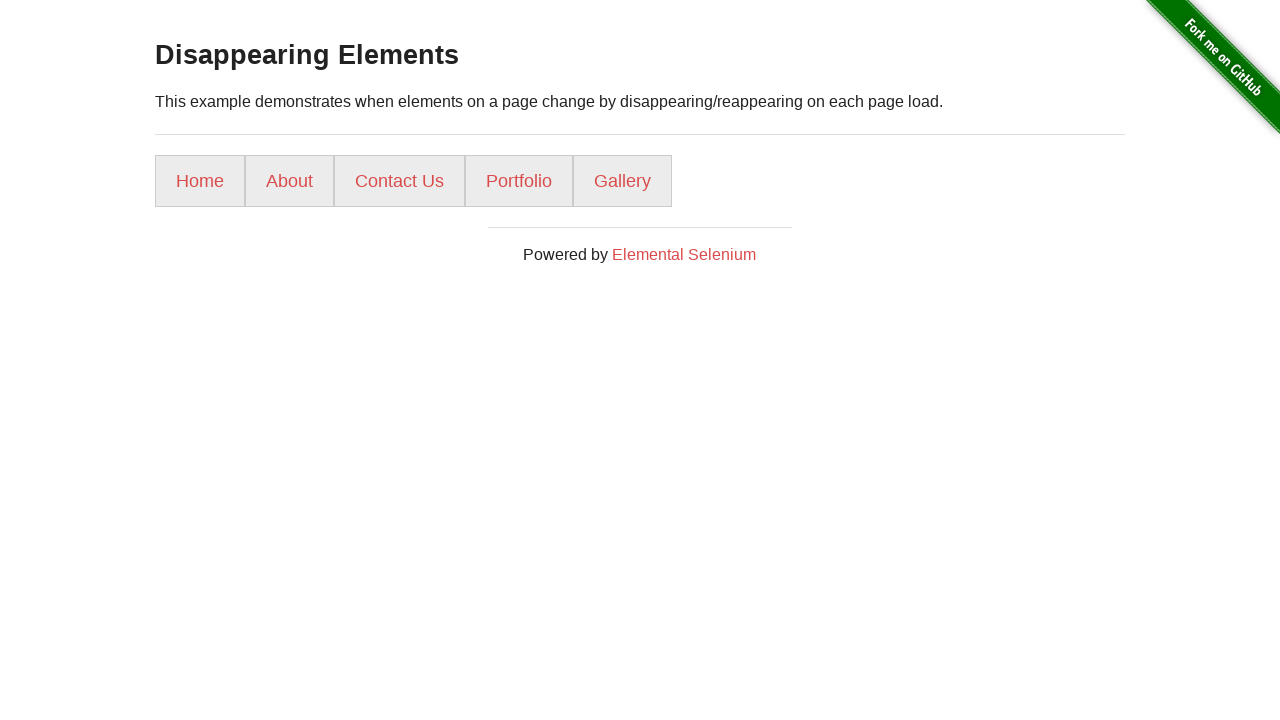

Waited 500ms after navigating to Disappearing Elements
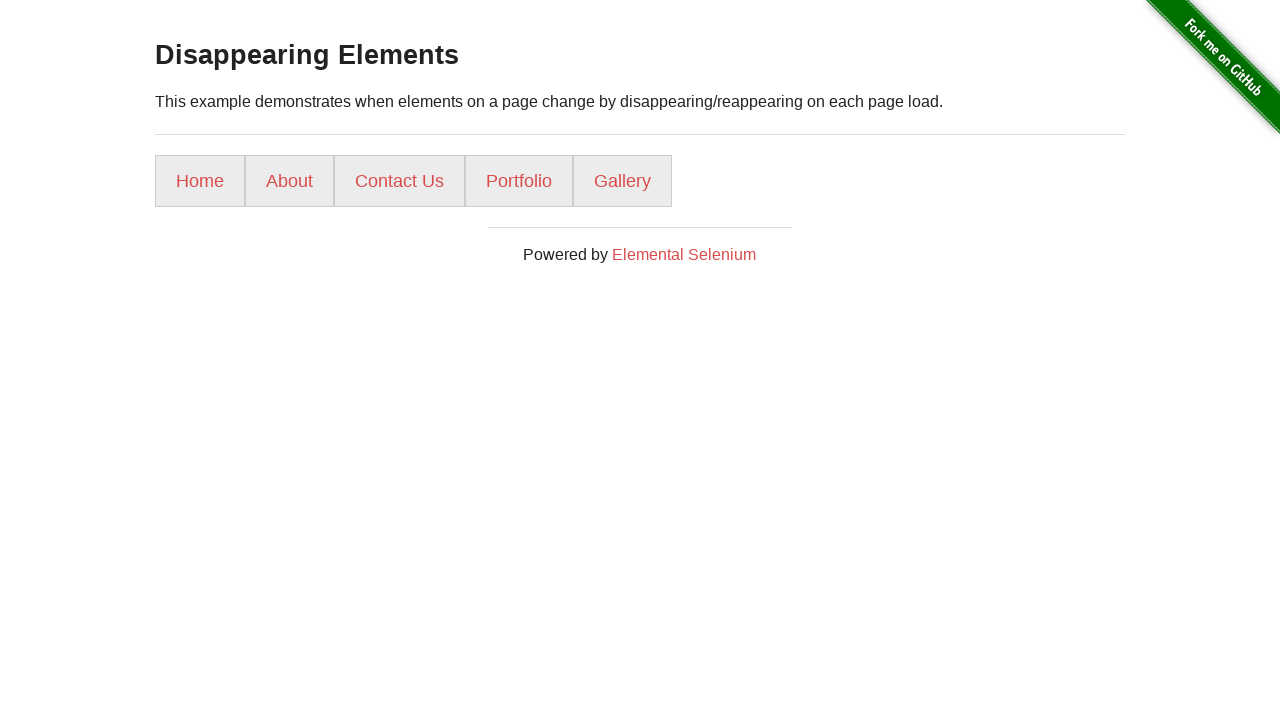

Navigated to example: Drag and Drop
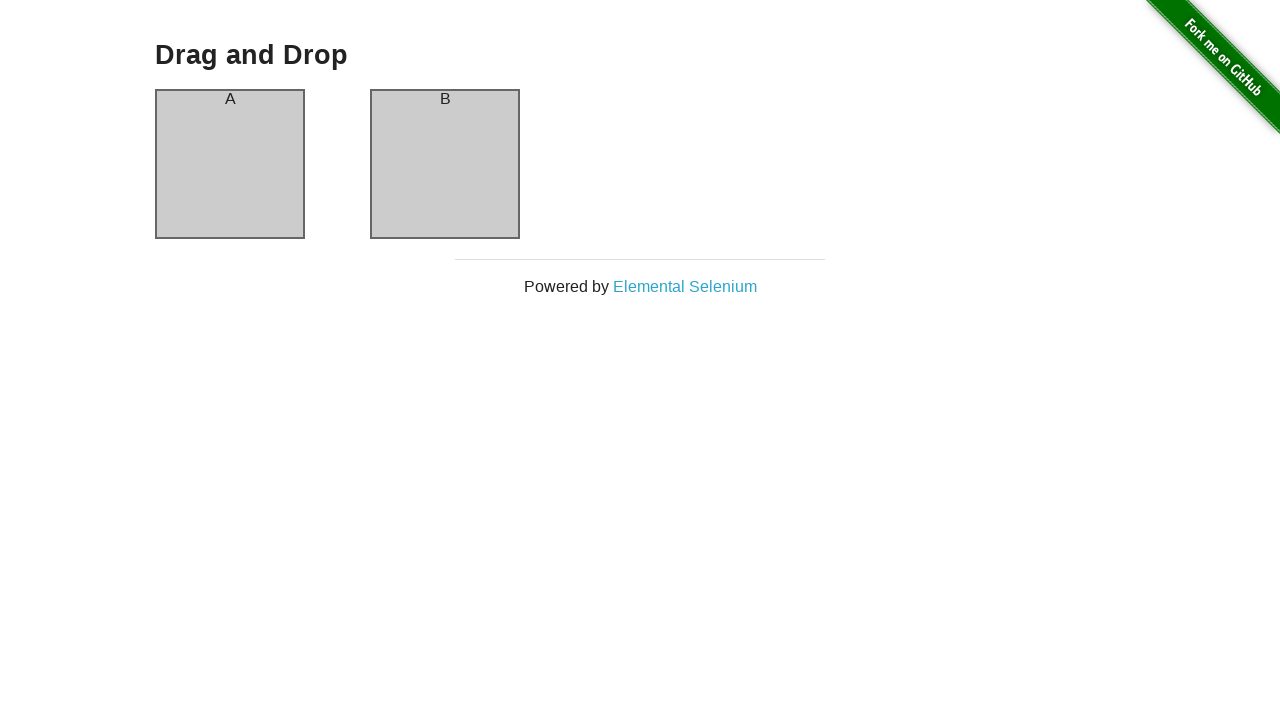

Waited 500ms after navigating to Drag and Drop
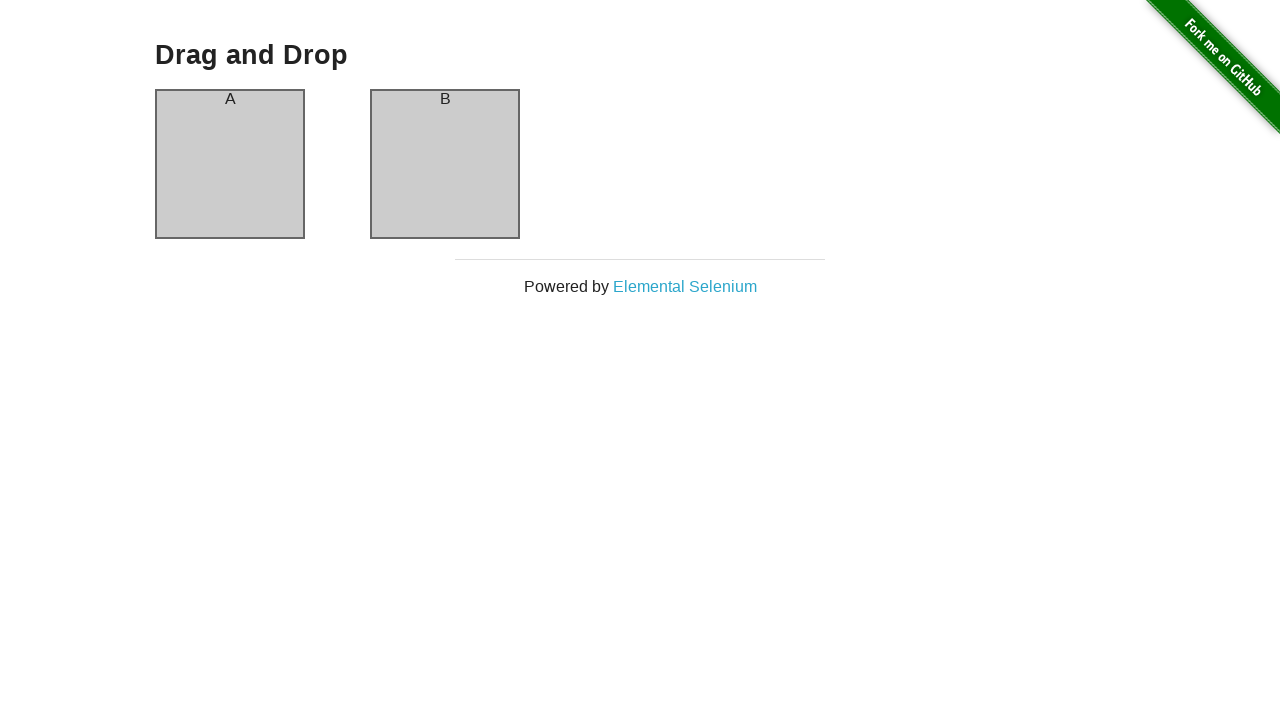

Navigated to example: Dropdown
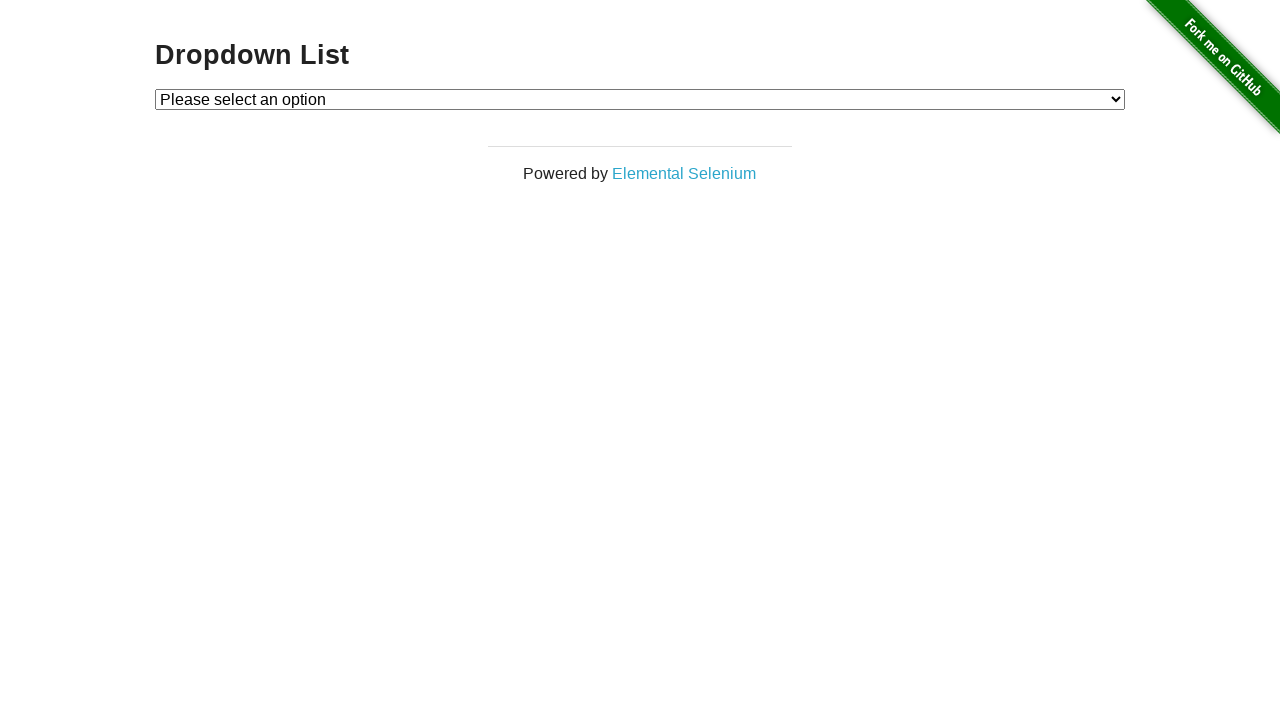

Waited 500ms after navigating to Dropdown
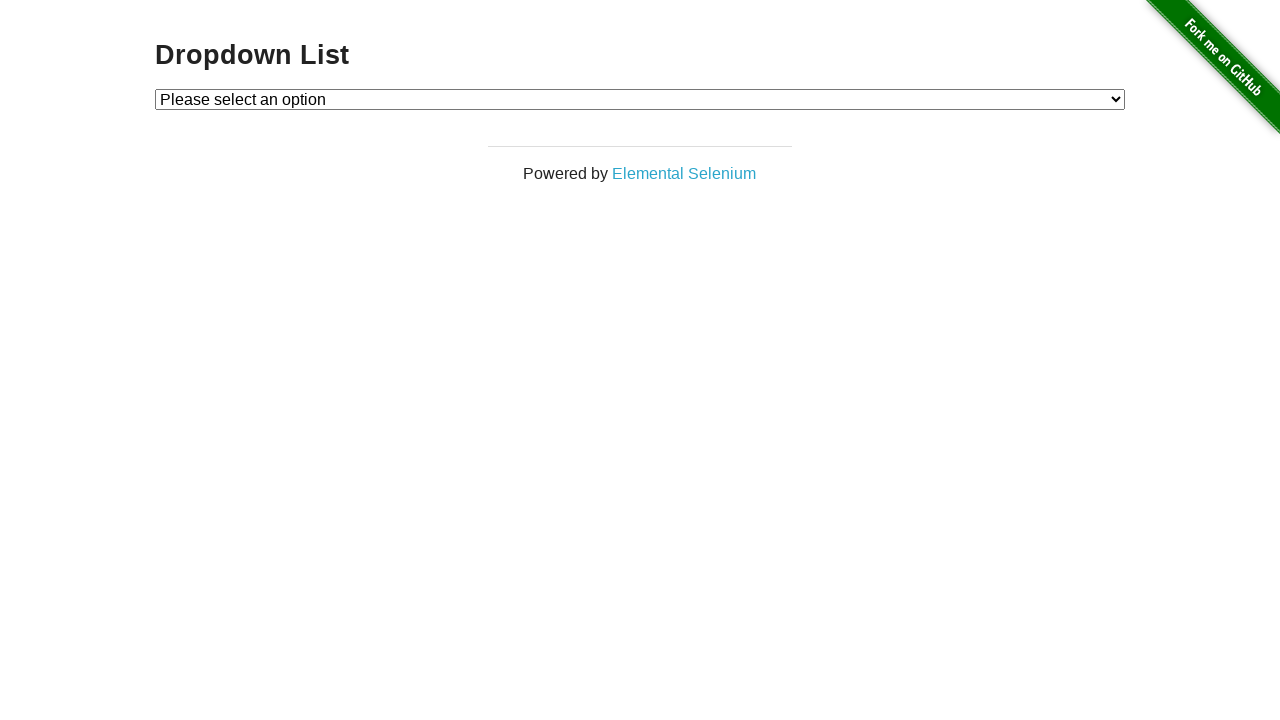

Navigated to example: Dynamic Content
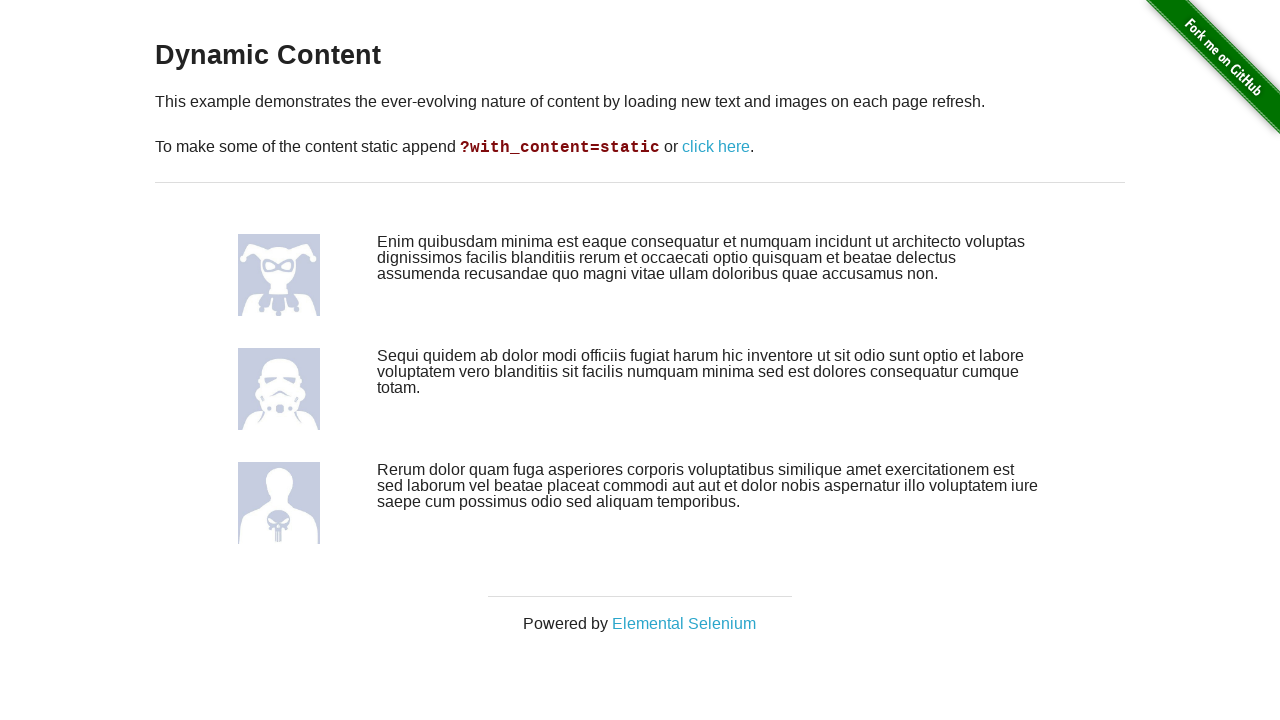

Waited 500ms after navigating to Dynamic Content
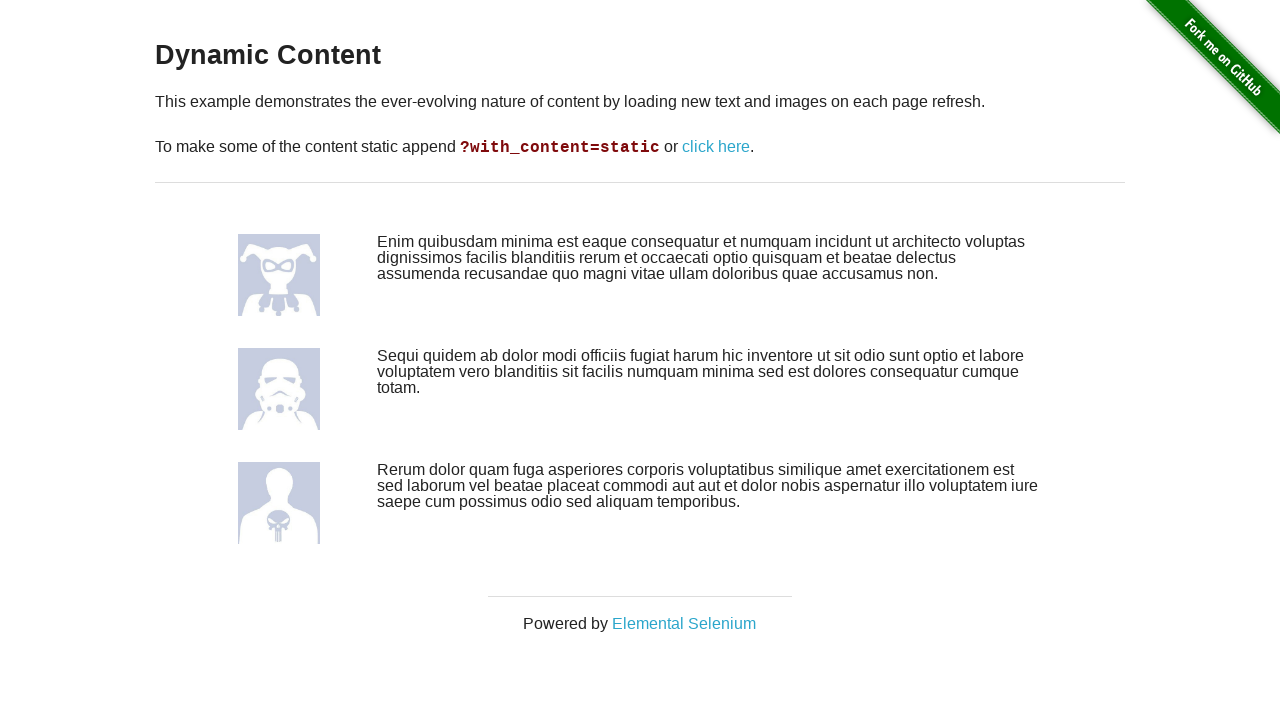

Navigated to example: Dynamic Controls
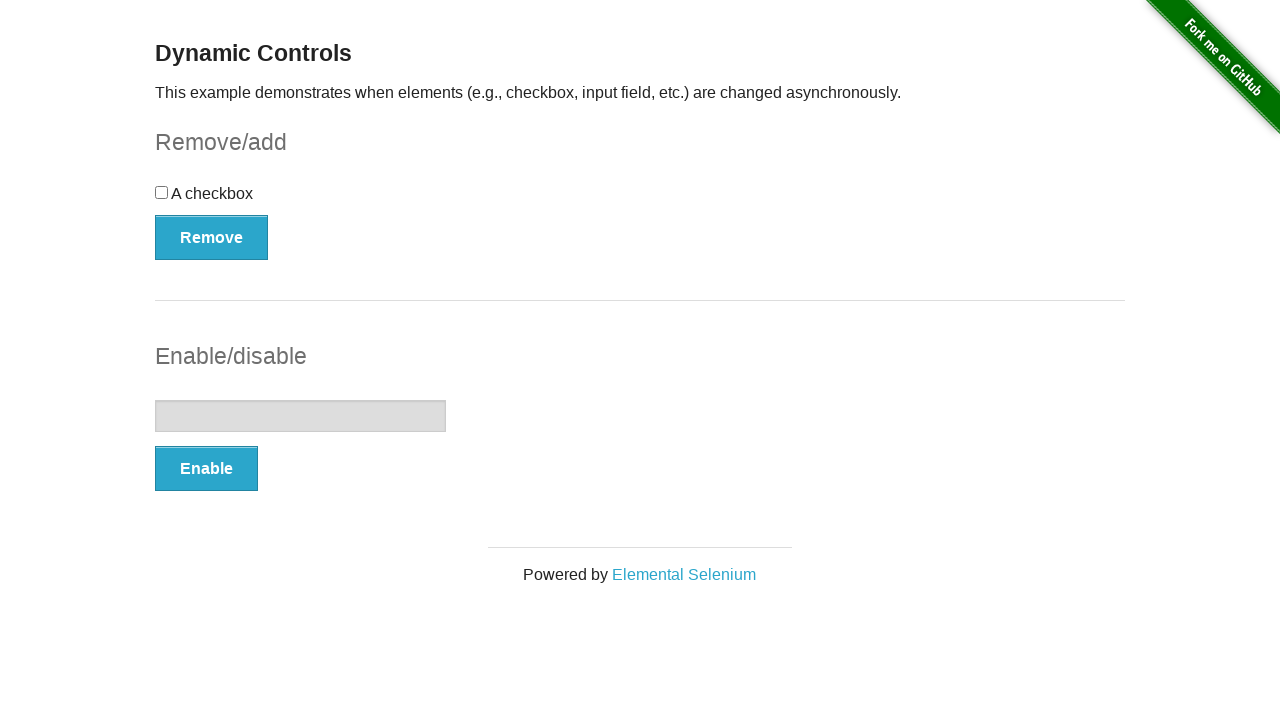

Waited 500ms after navigating to Dynamic Controls
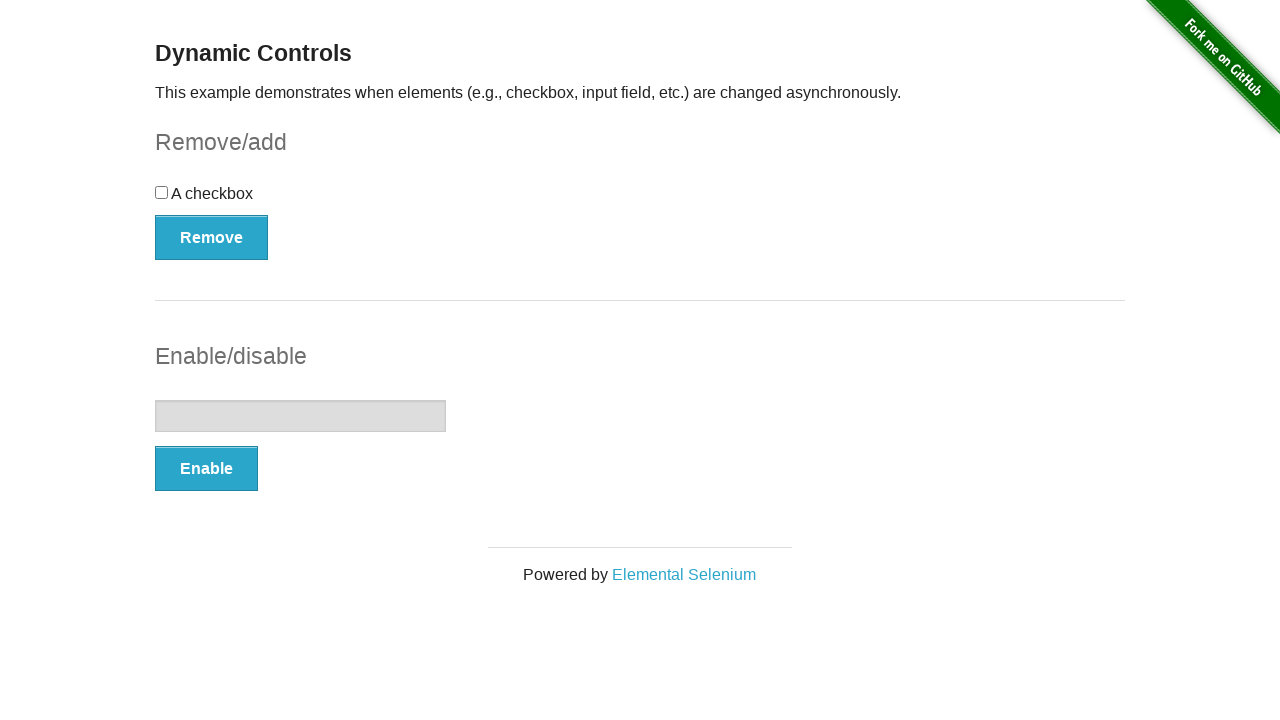

Navigated to example: Dynamic Loading
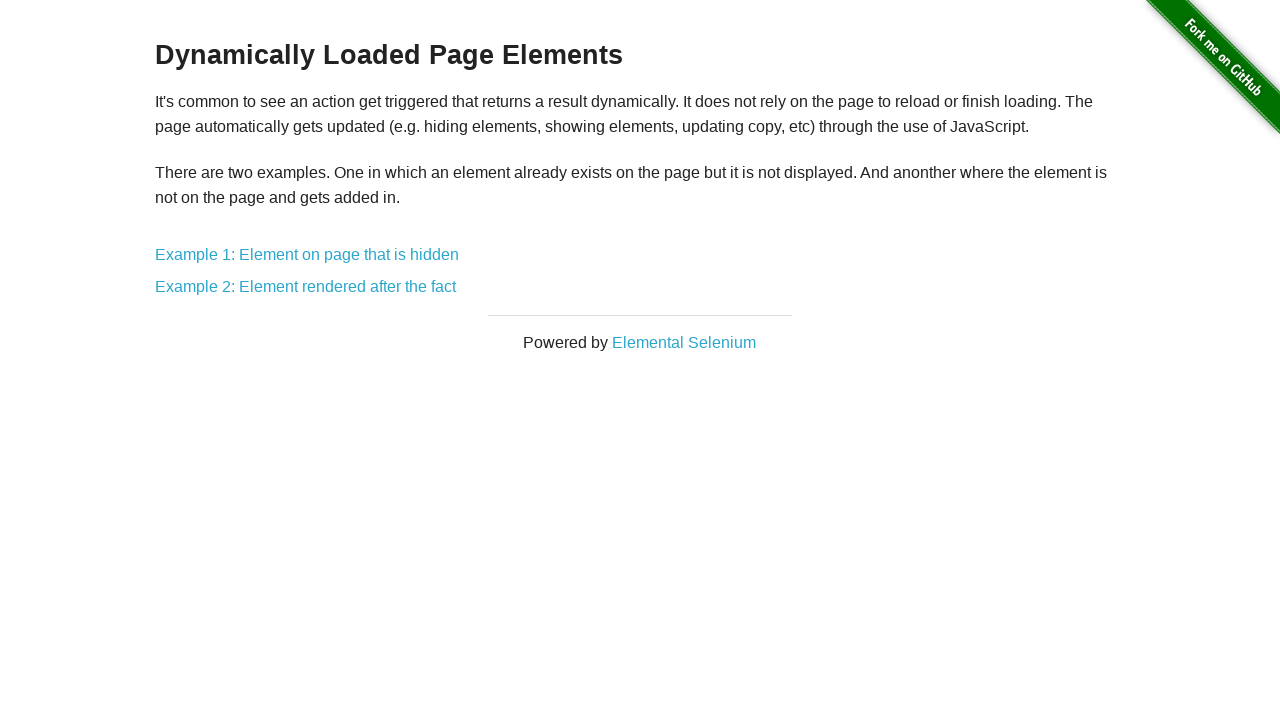

Waited 500ms after navigating to Dynamic Loading
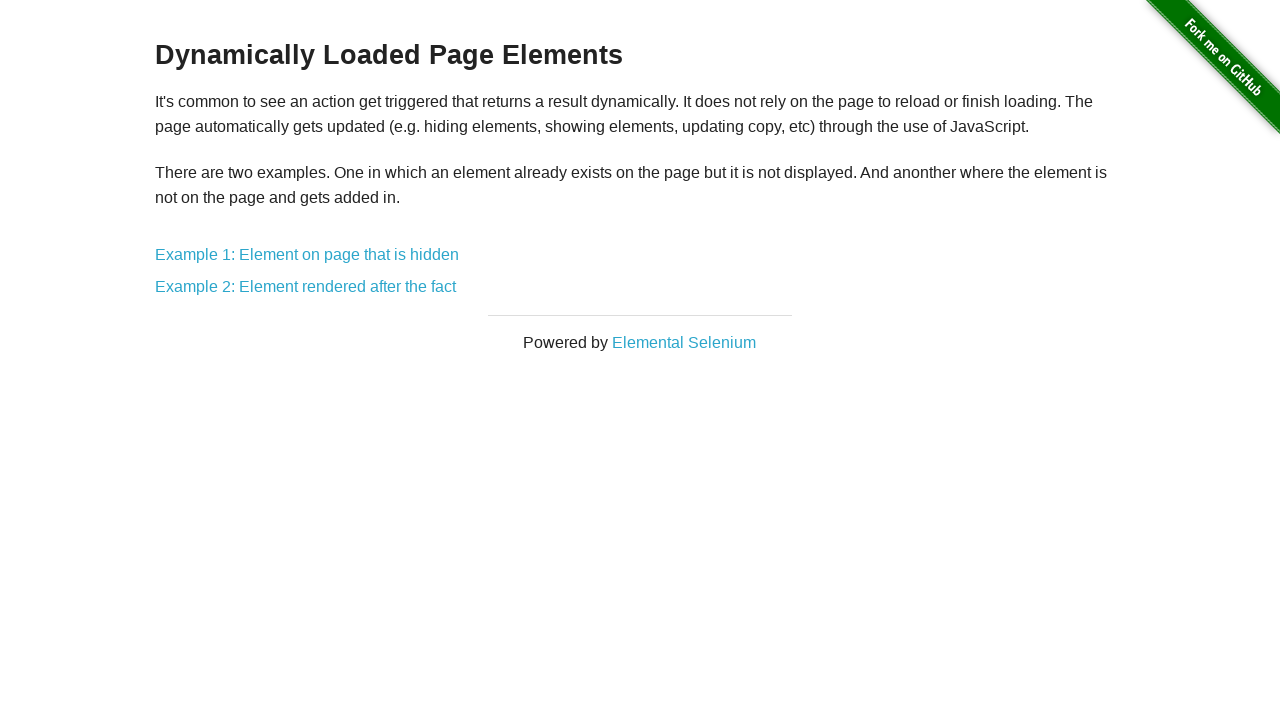

Navigated to example: Entry Ad
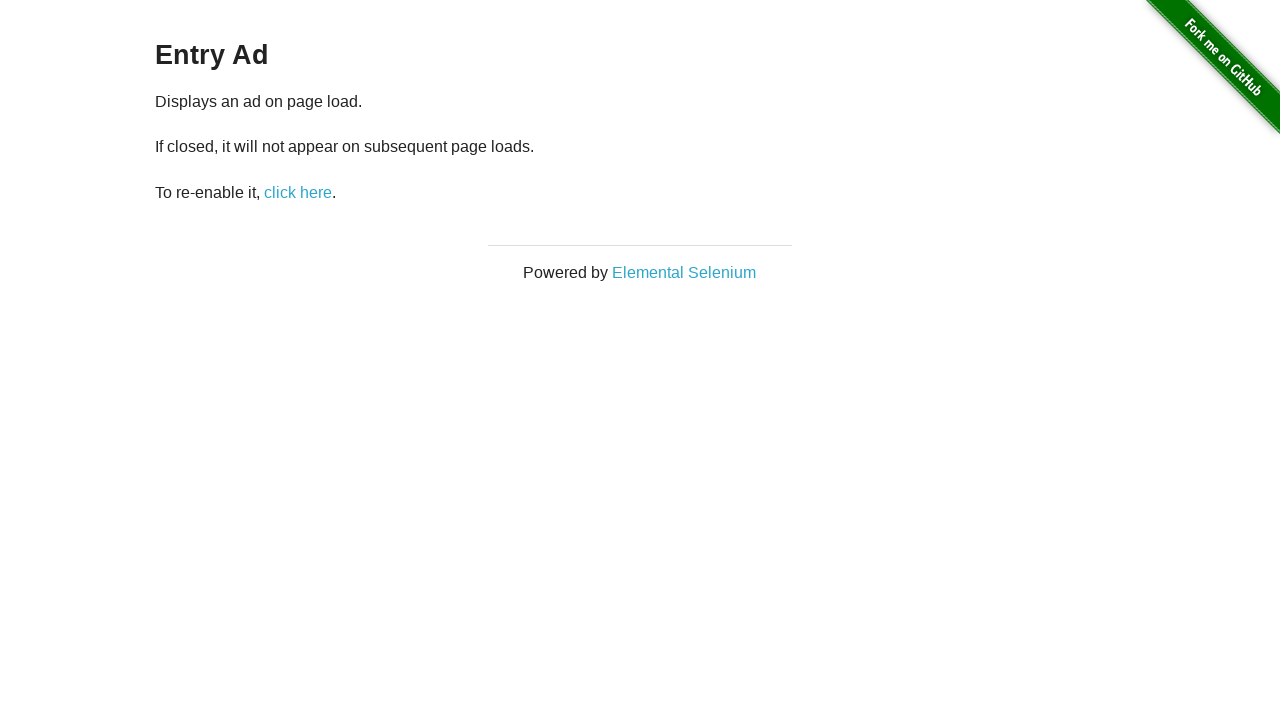

Waited 500ms after navigating to Entry Ad
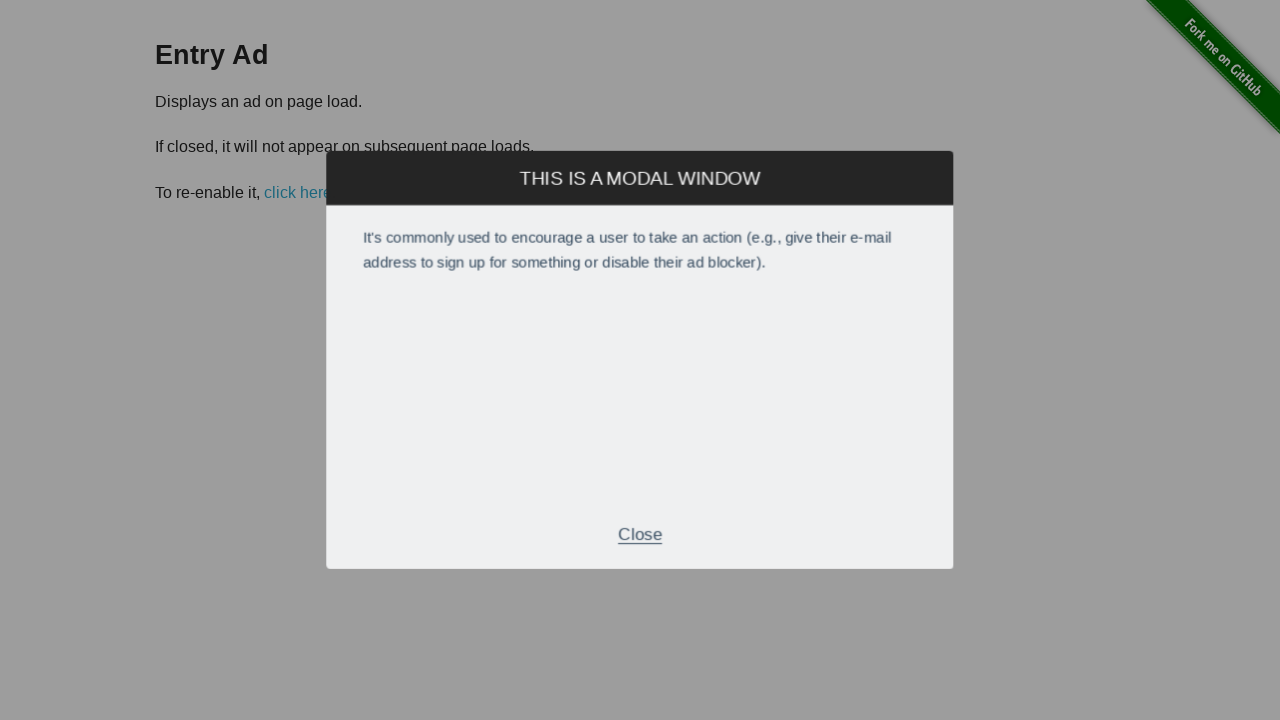

Navigated to example: Exit Intent
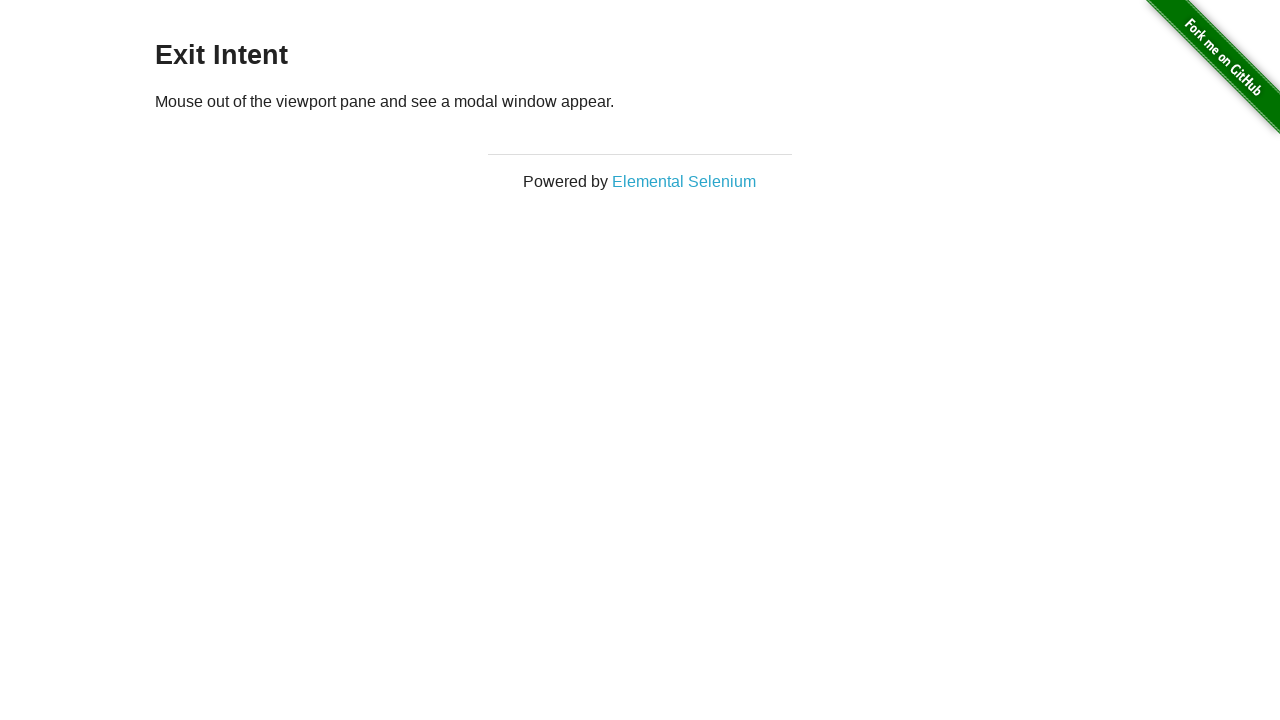

Waited 500ms after navigating to Exit Intent
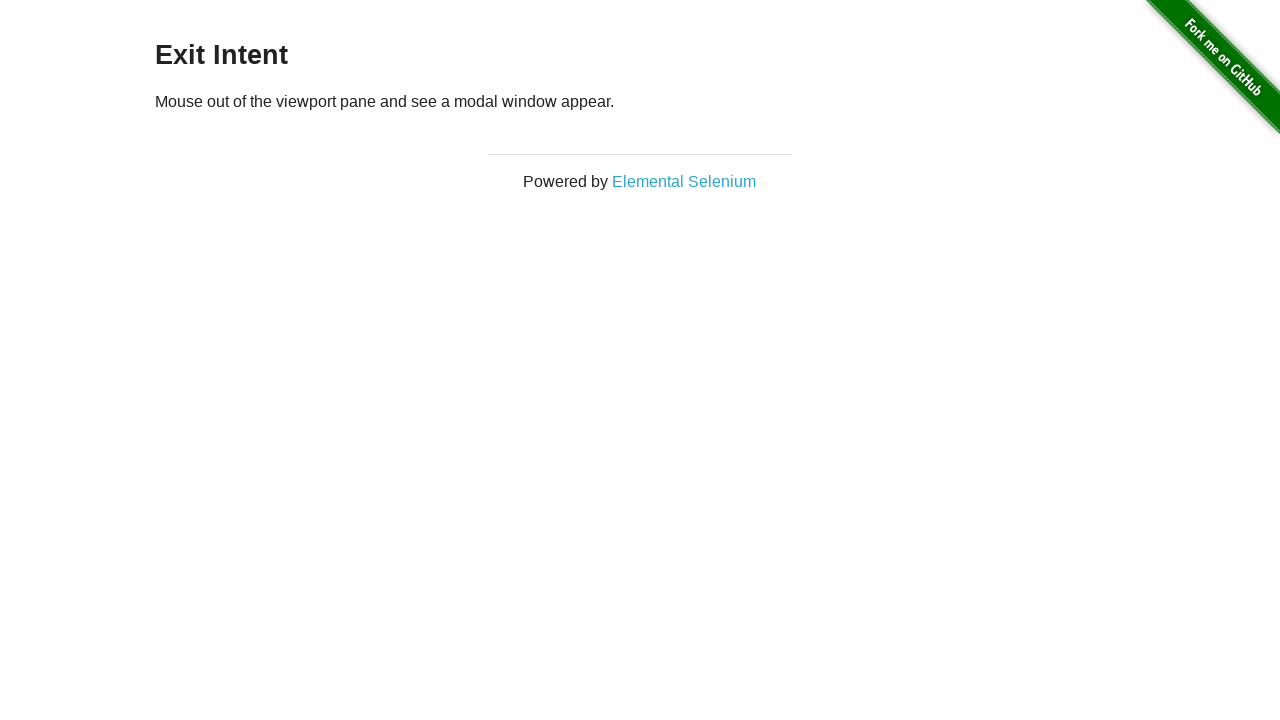

Navigated to example: File Download
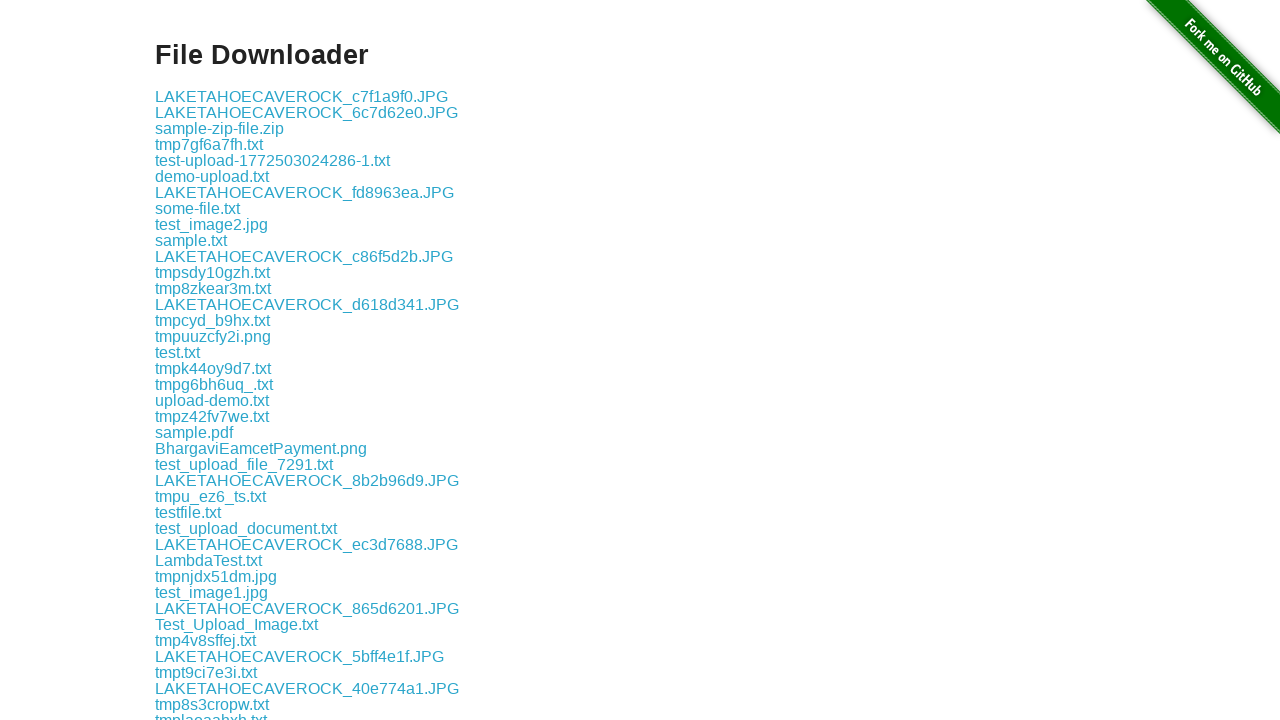

Waited 500ms after navigating to File Download
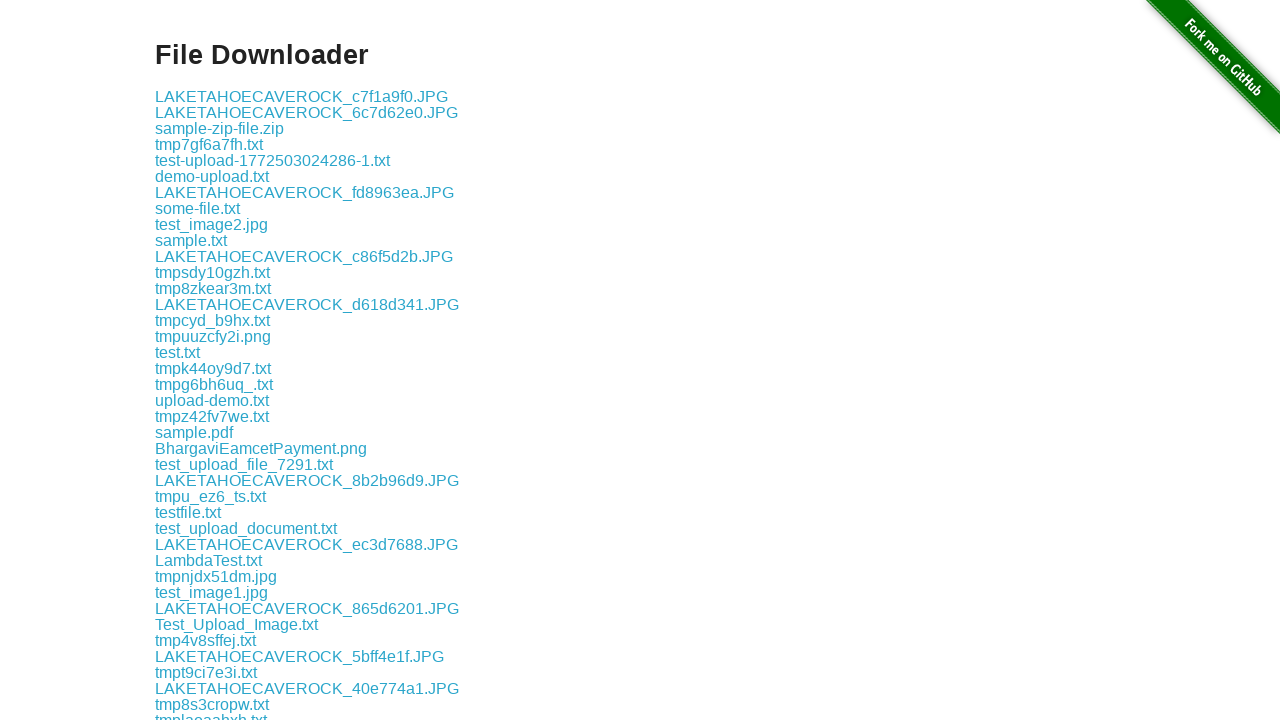

Navigated to example: File Upload
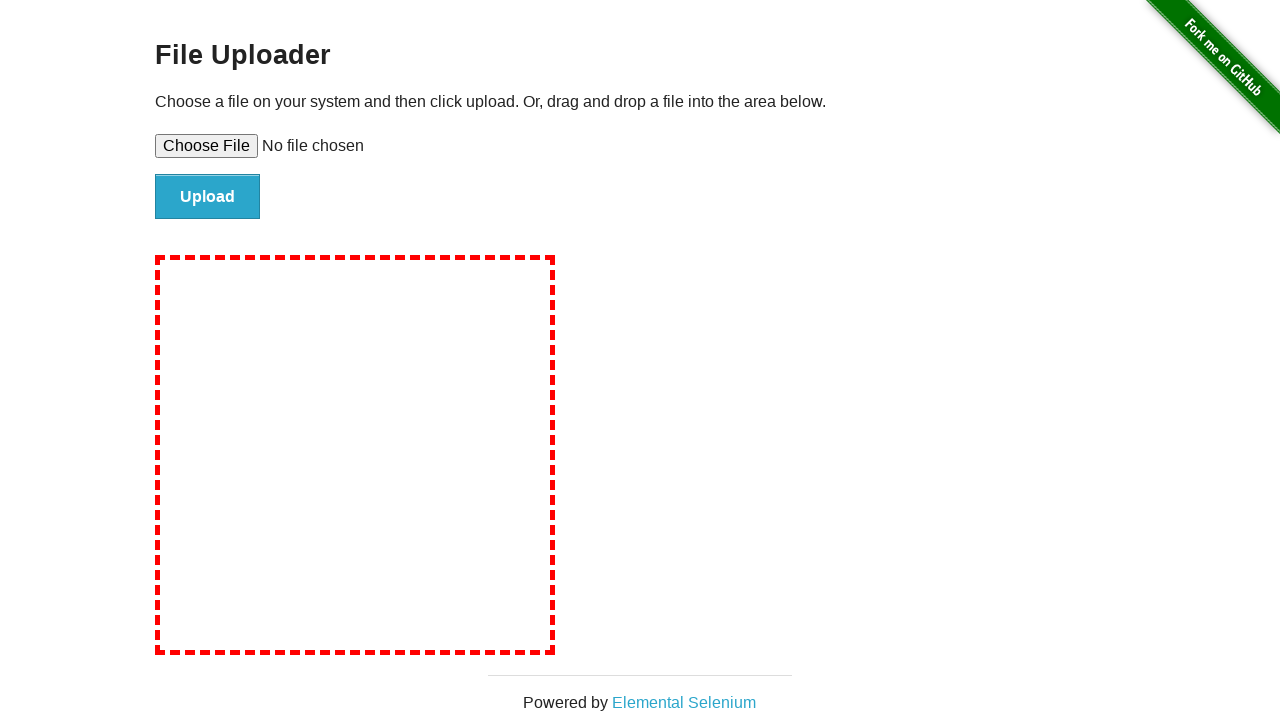

Waited 500ms after navigating to File Upload
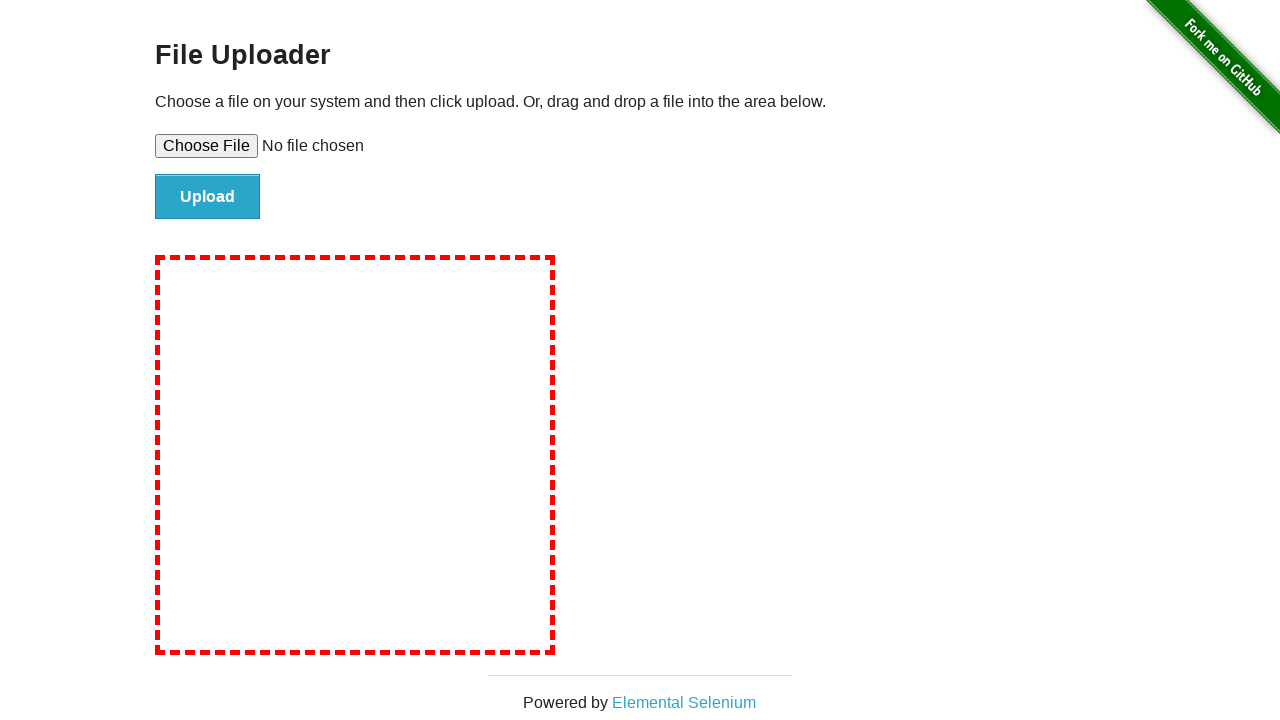

Navigated to example: Floating Menu
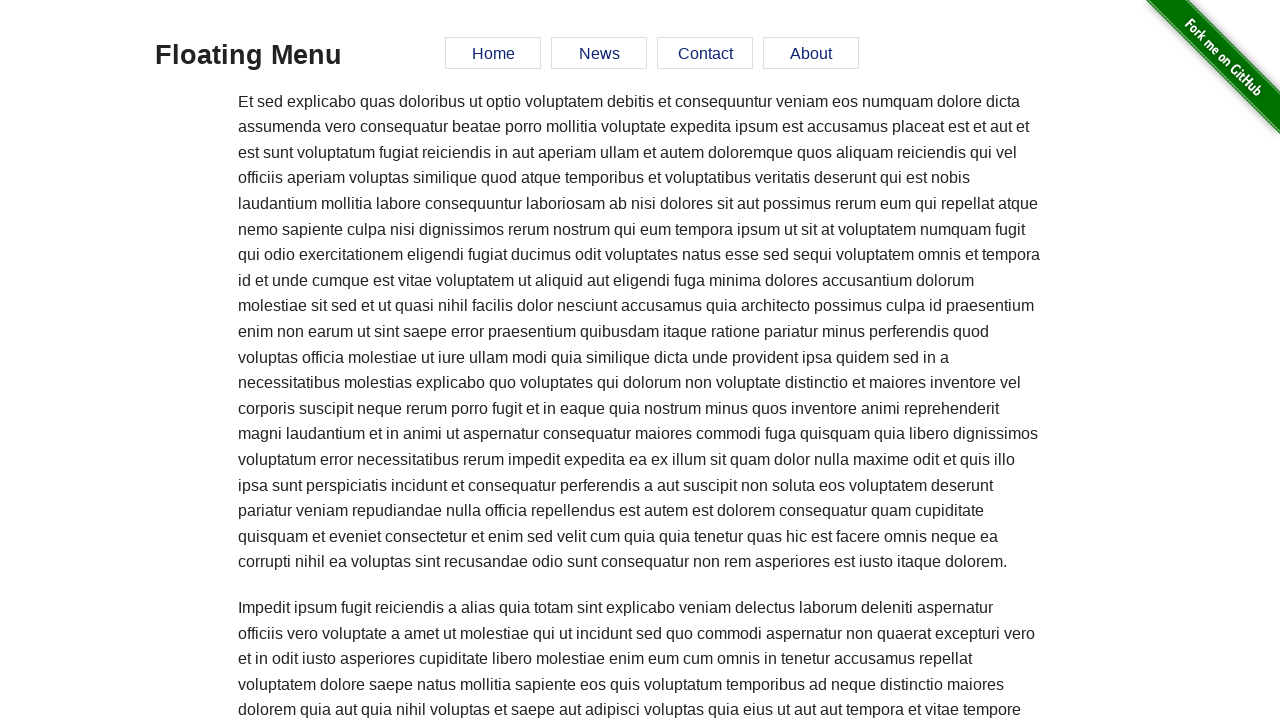

Waited 500ms after navigating to Floating Menu
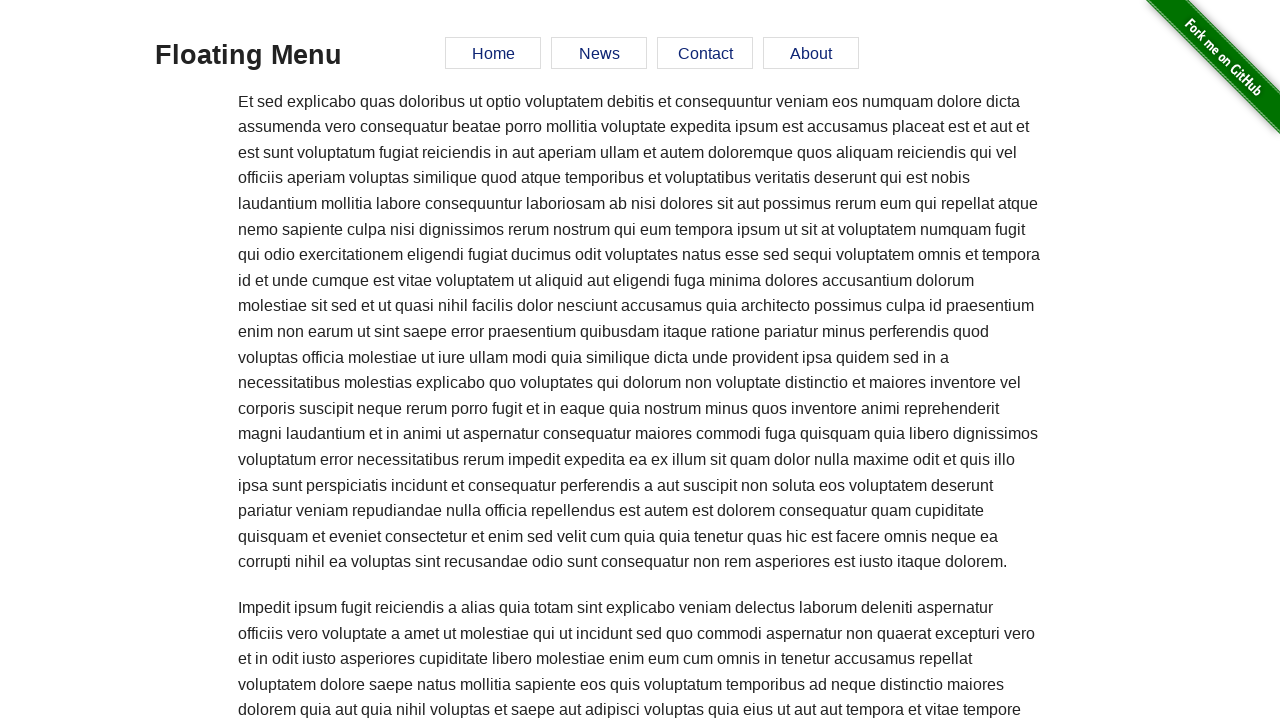

Navigated to example: Forgot Password
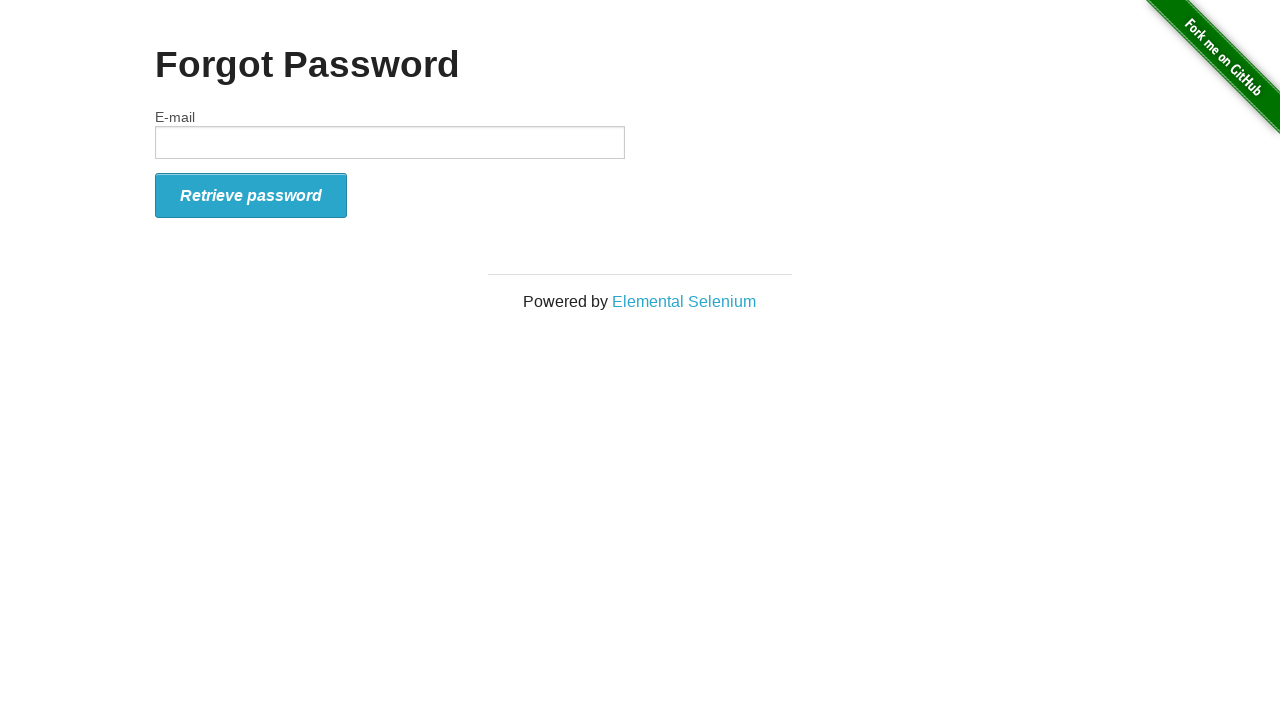

Waited 500ms after navigating to Forgot Password
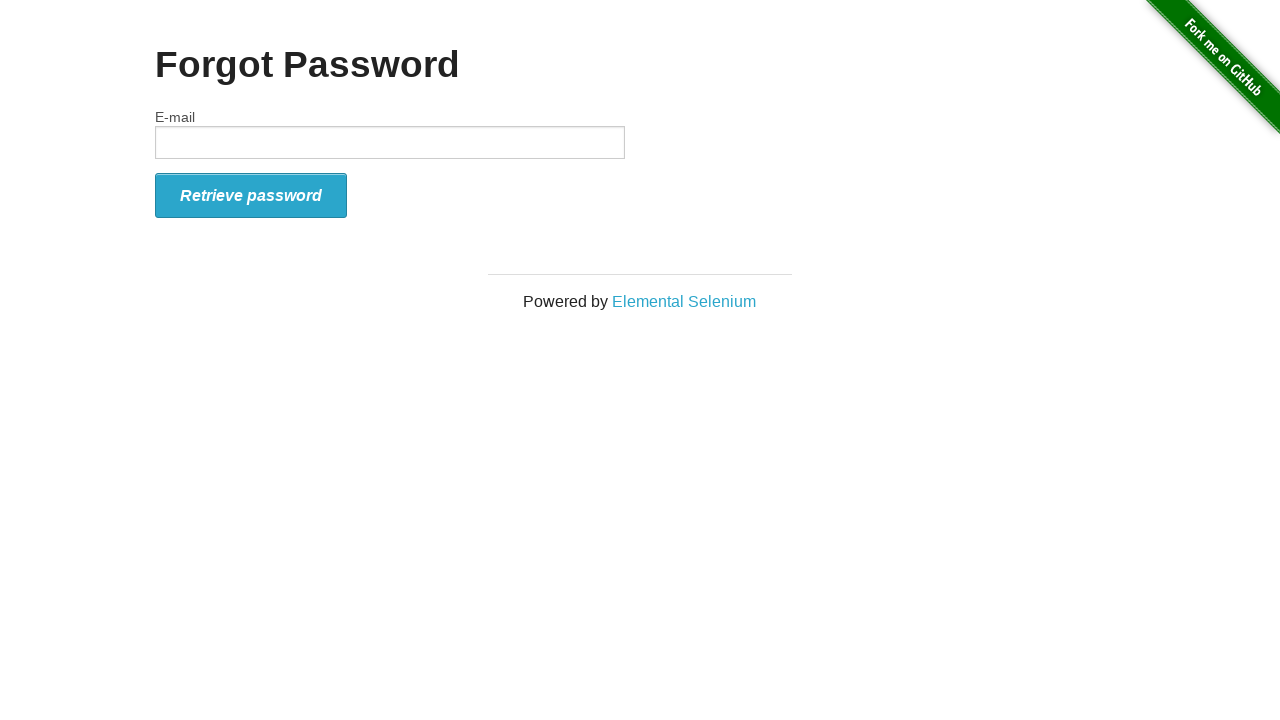

Navigated to example: Form Authentication
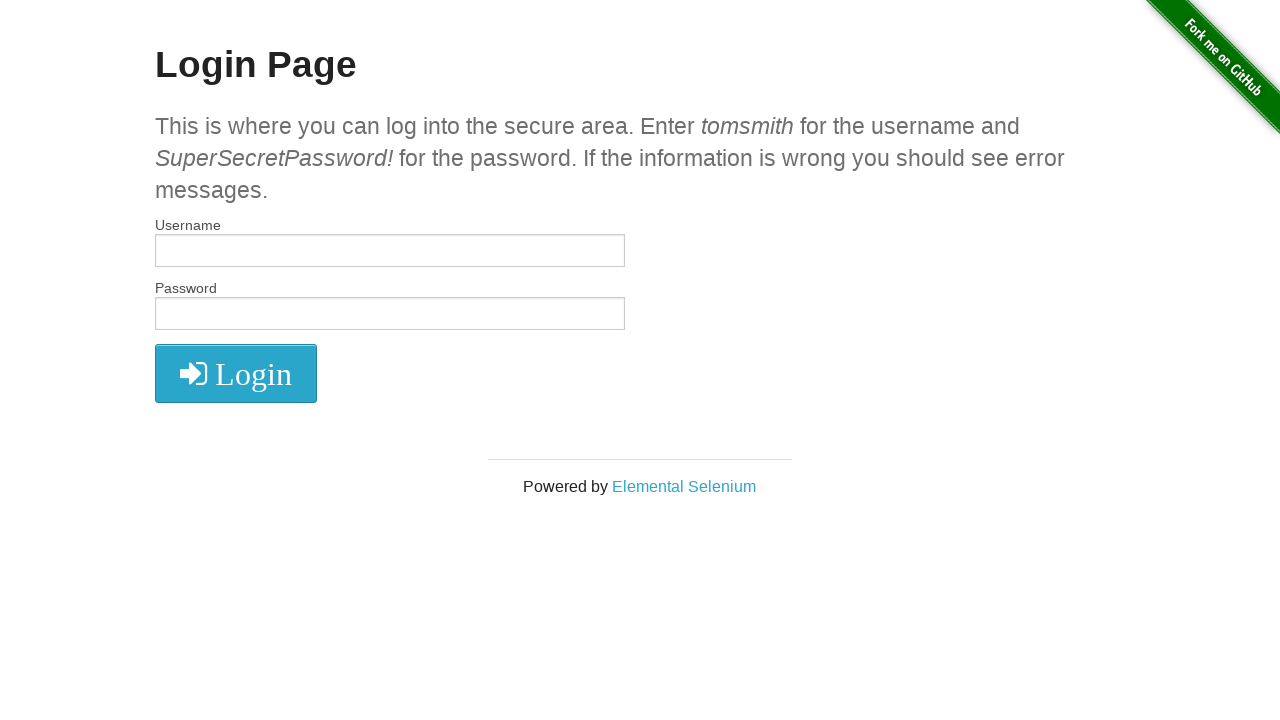

Waited 500ms after navigating to Form Authentication
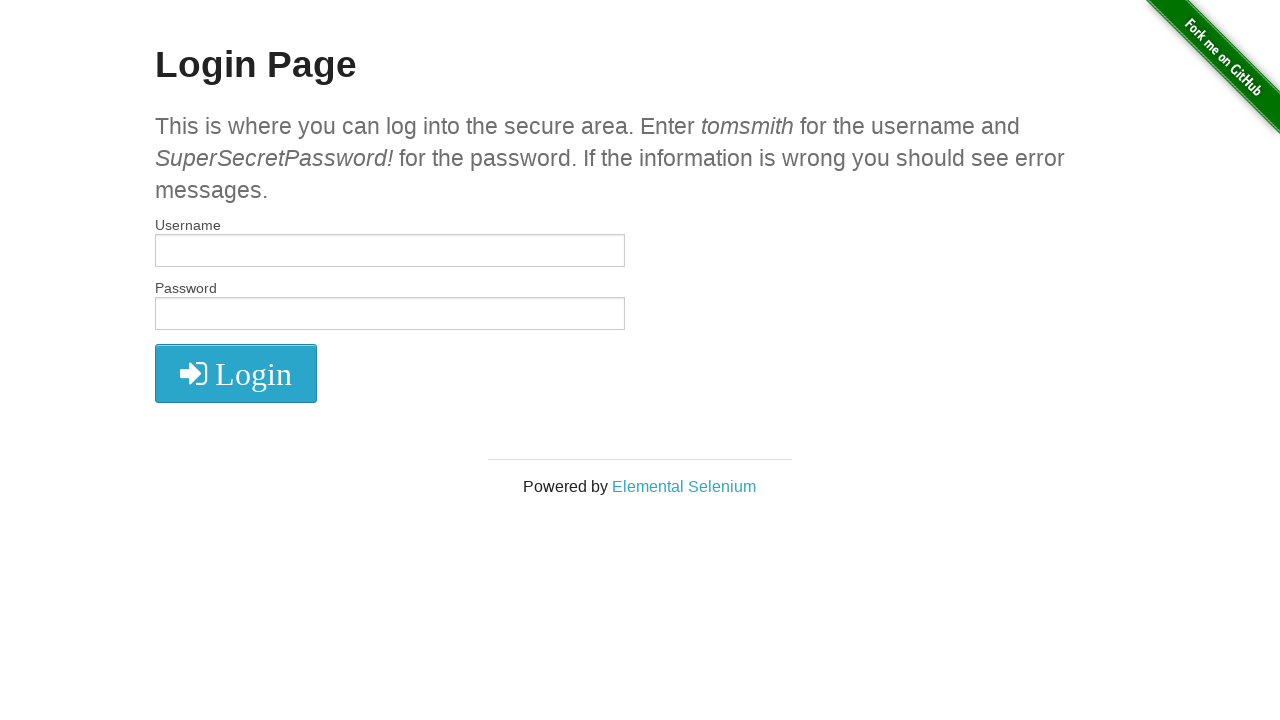

Navigated to example: Frames
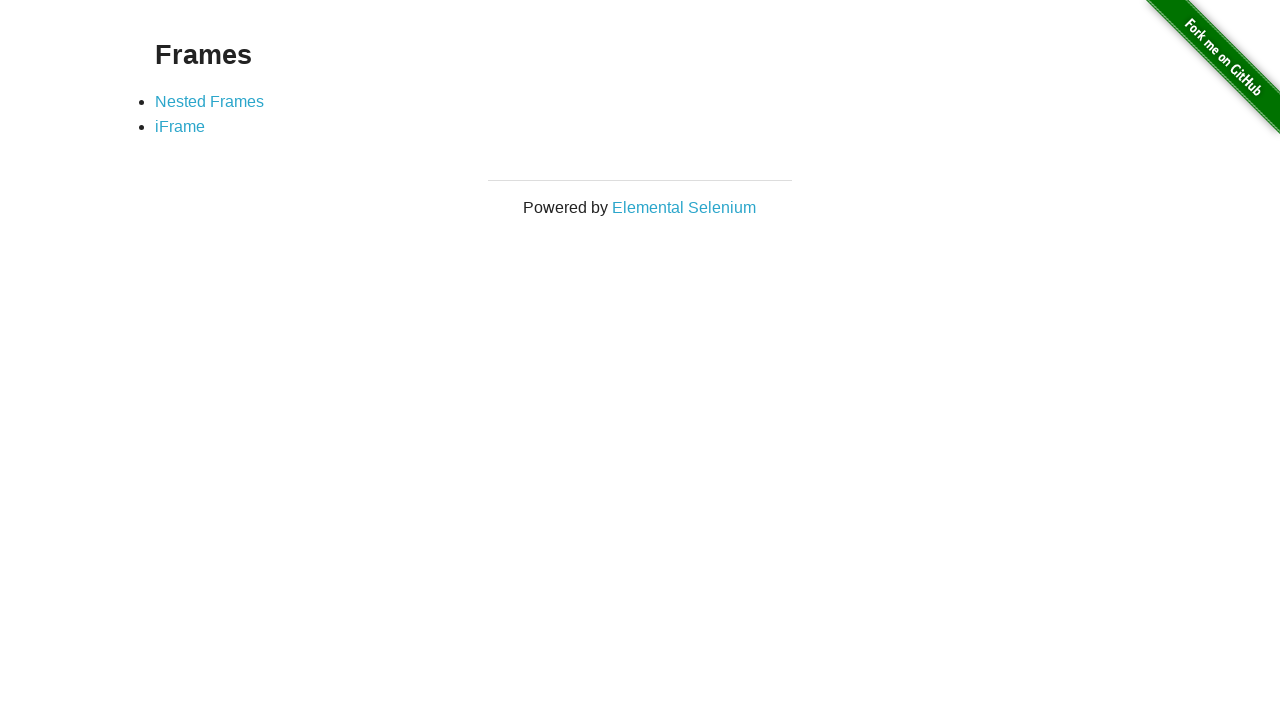

Waited 500ms after navigating to Frames
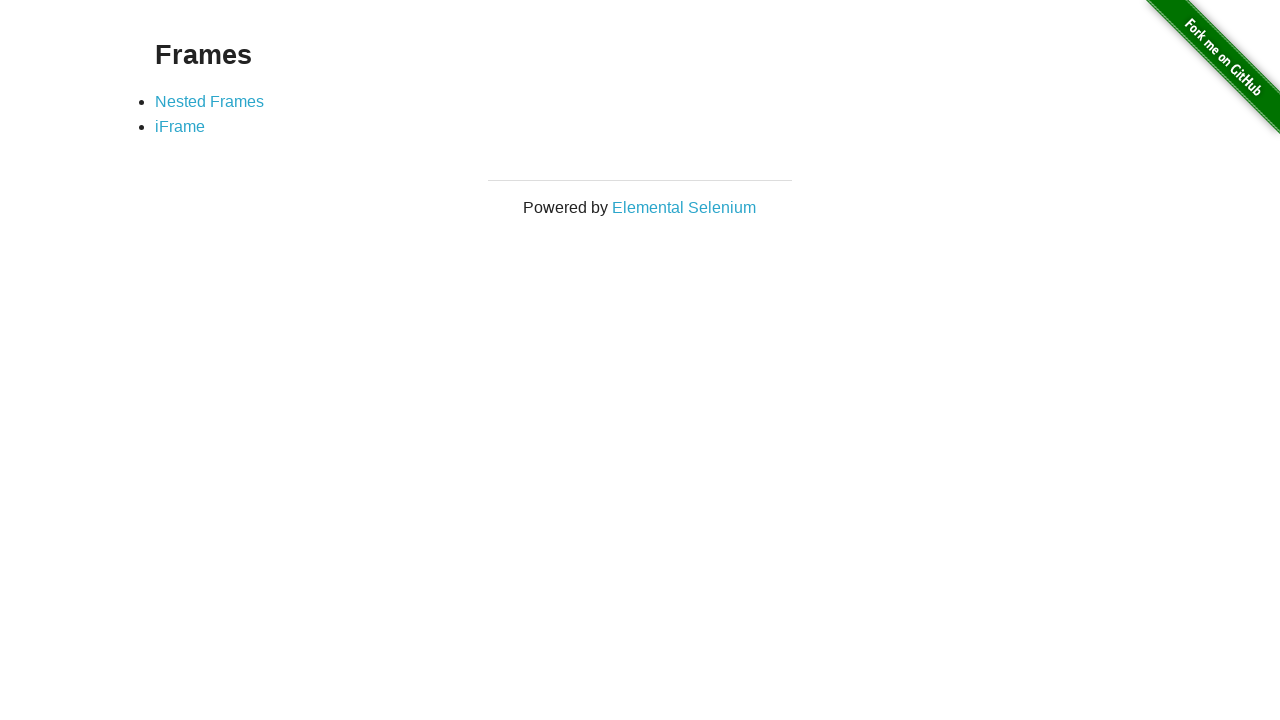

Navigated to example: Geolocation
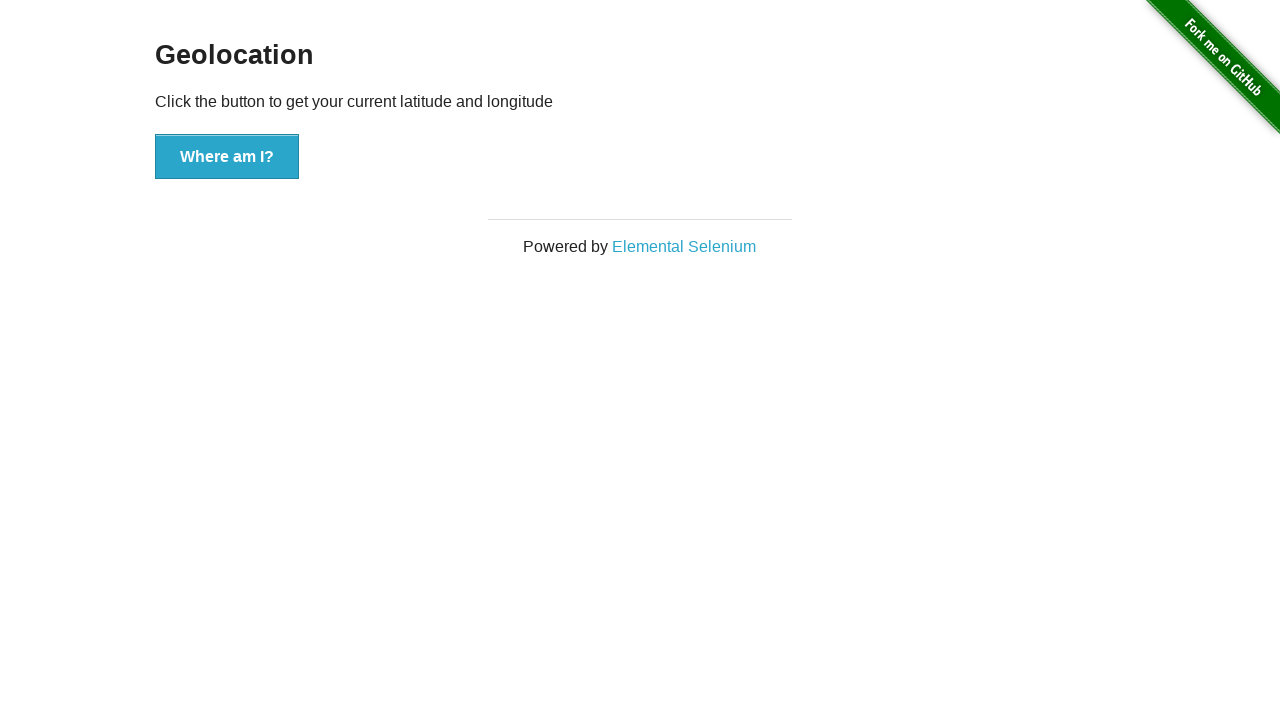

Waited 500ms after navigating to Geolocation
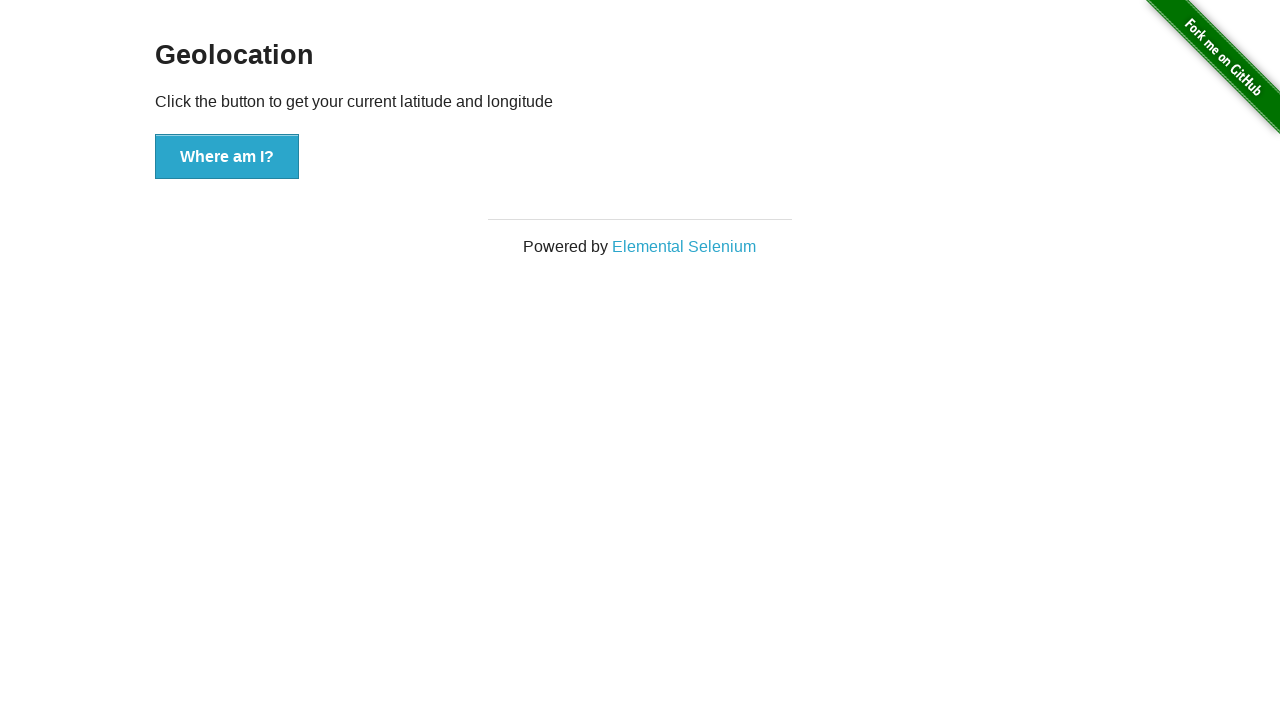

Navigated to example: Horizontal Slider
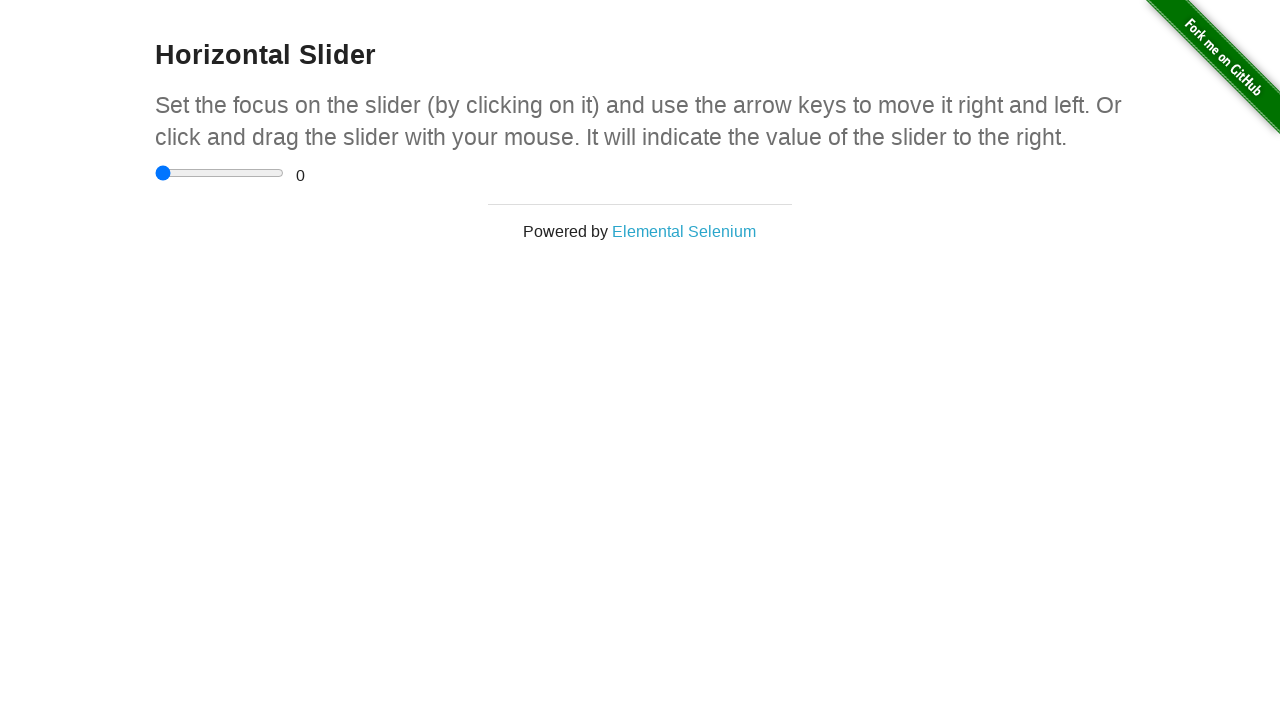

Waited 500ms after navigating to Horizontal Slider
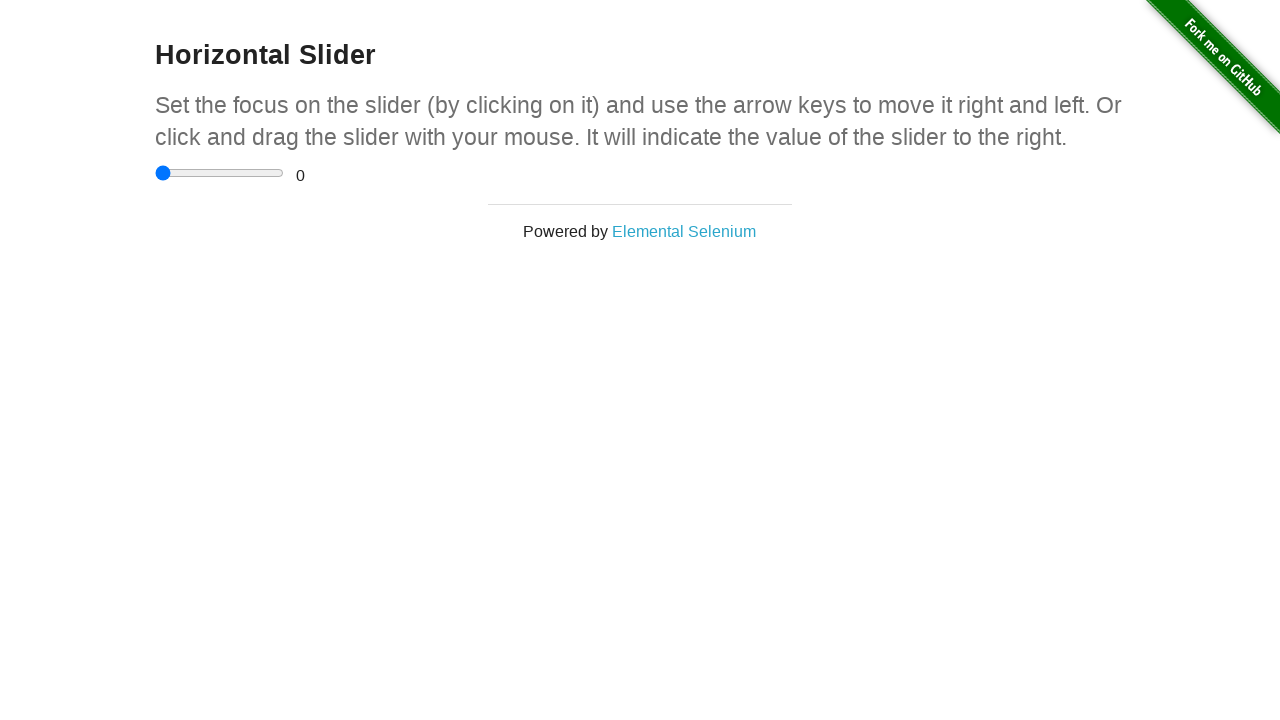

Navigated to example: Hovers
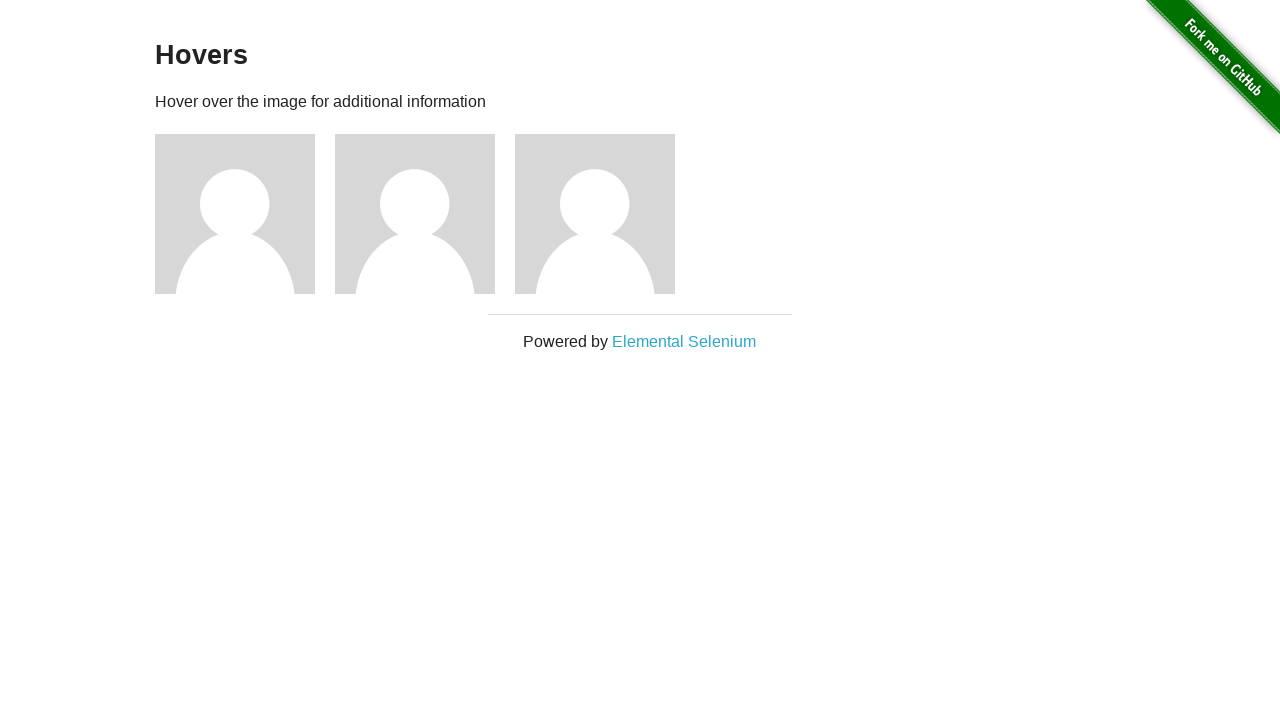

Waited 500ms after navigating to Hovers
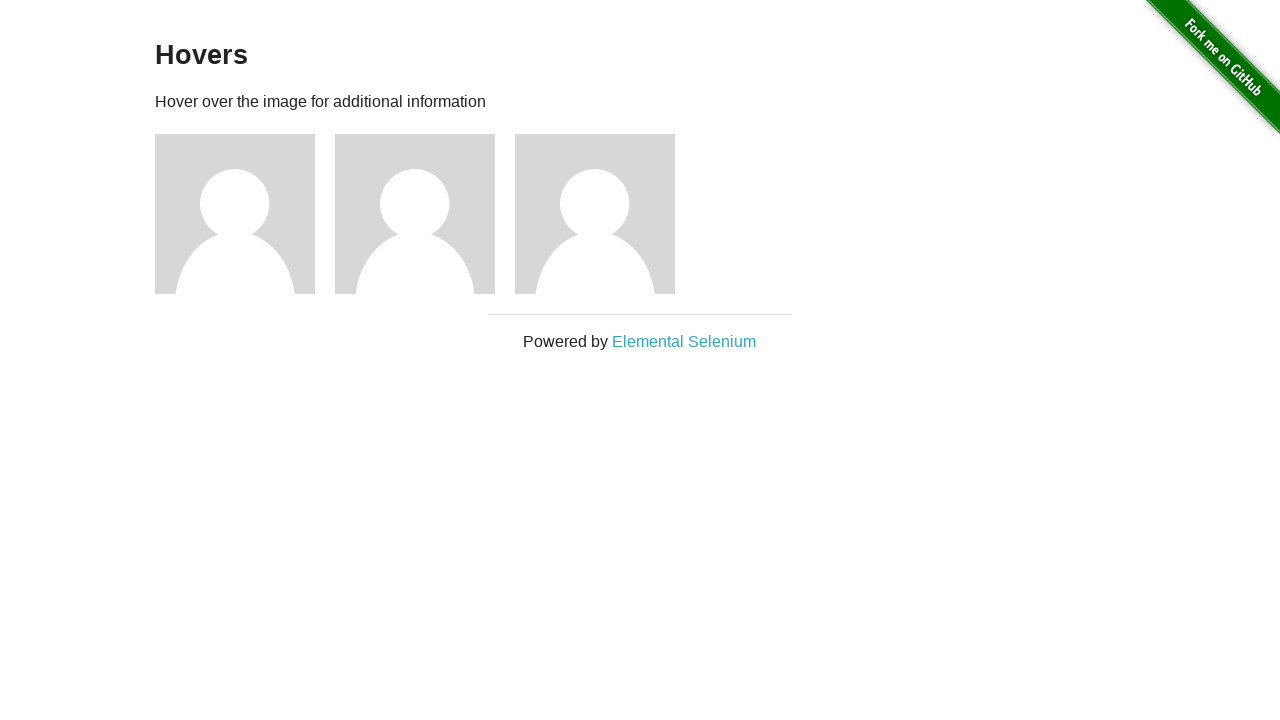

Navigated to example: Infinite Scroll
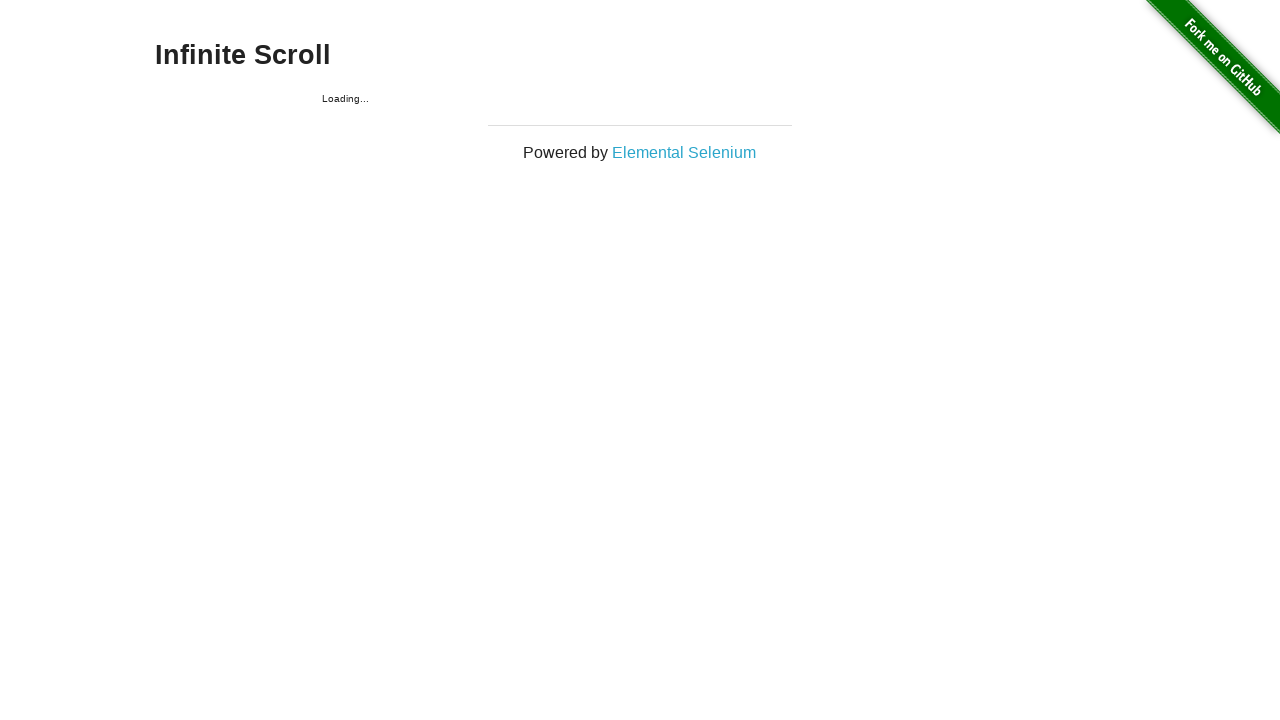

Waited 500ms after navigating to Infinite Scroll
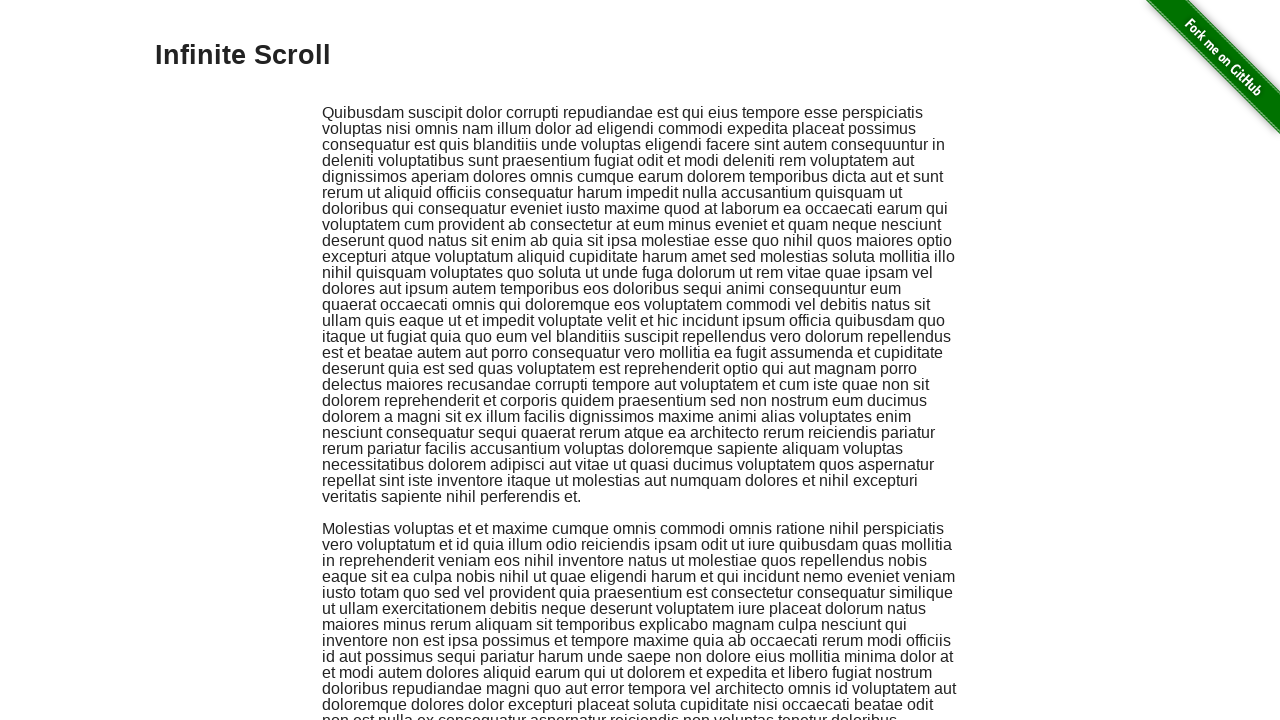

Navigated to example: Inputs
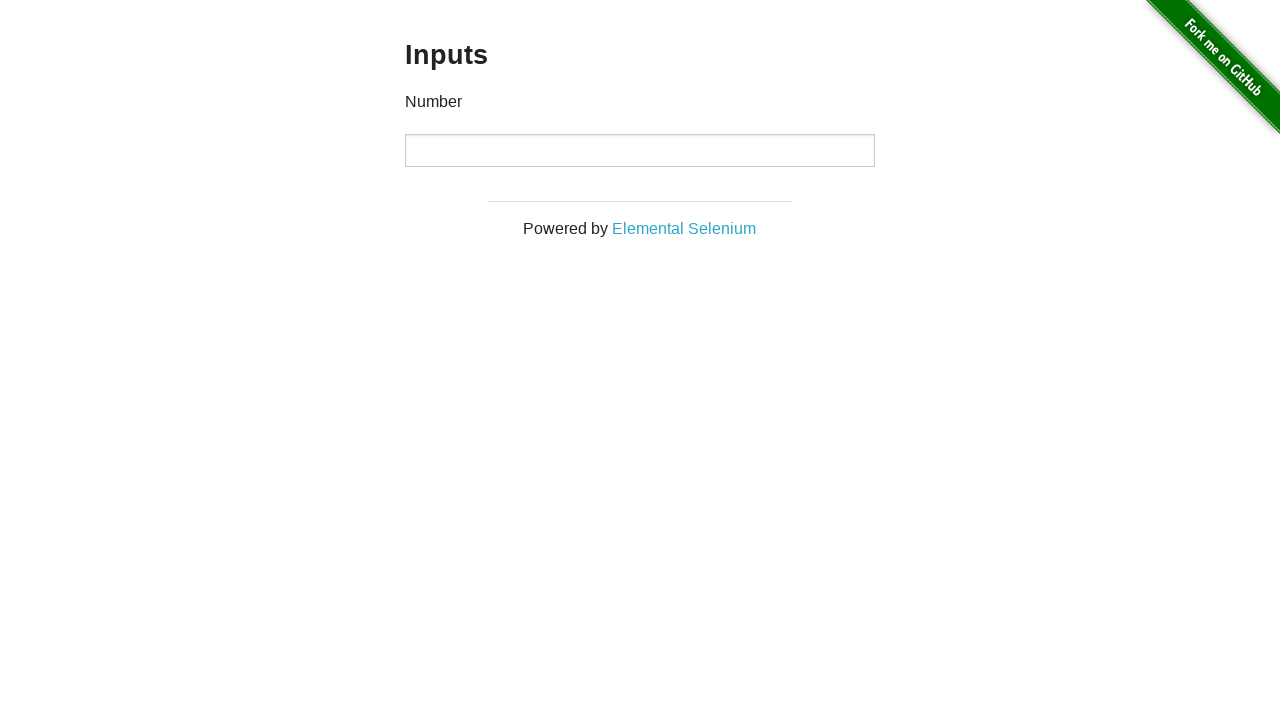

Waited 500ms after navigating to Inputs
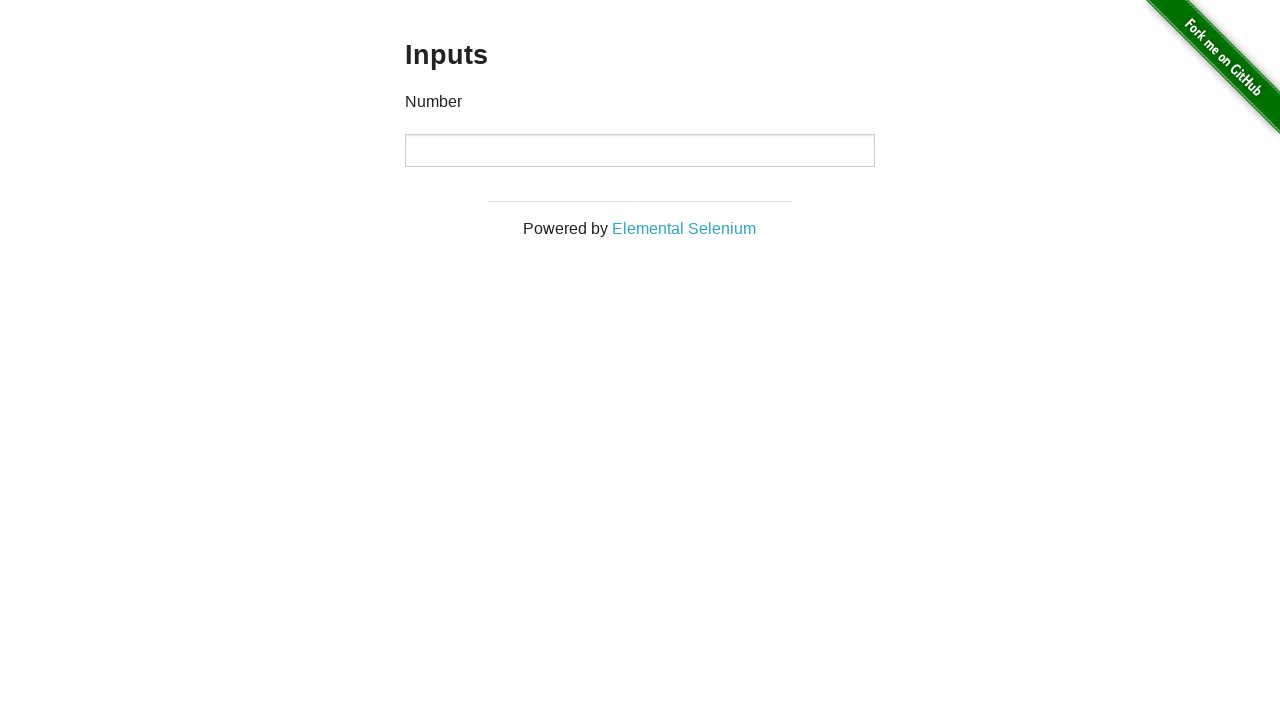

Navigated to example: JQuery UI Menus
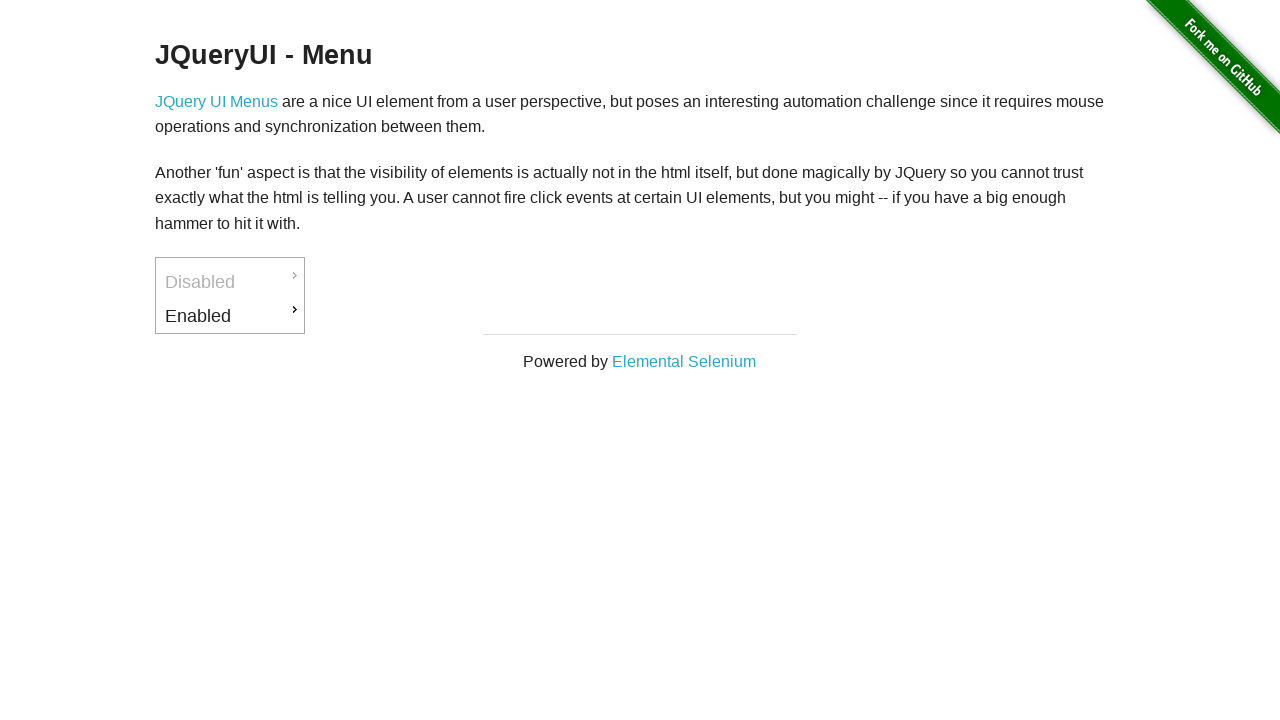

Waited 500ms after navigating to JQuery UI Menus
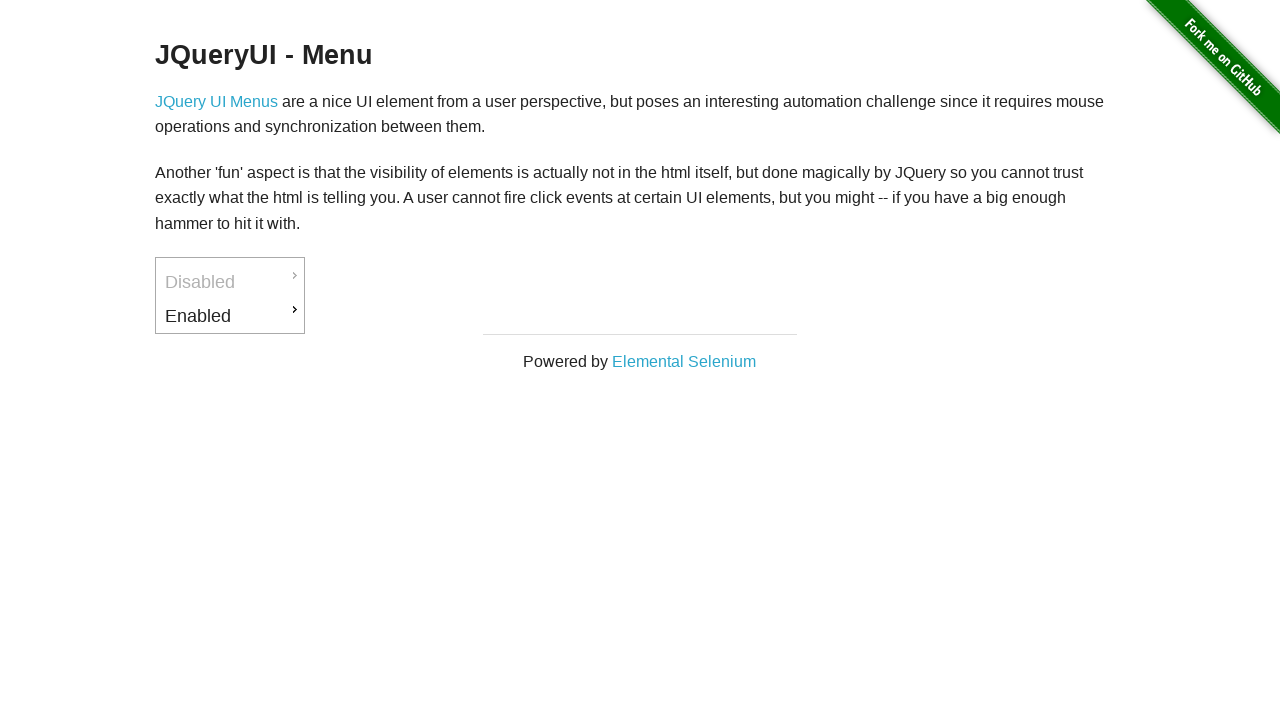

Navigated to example: JavaScript Alerts
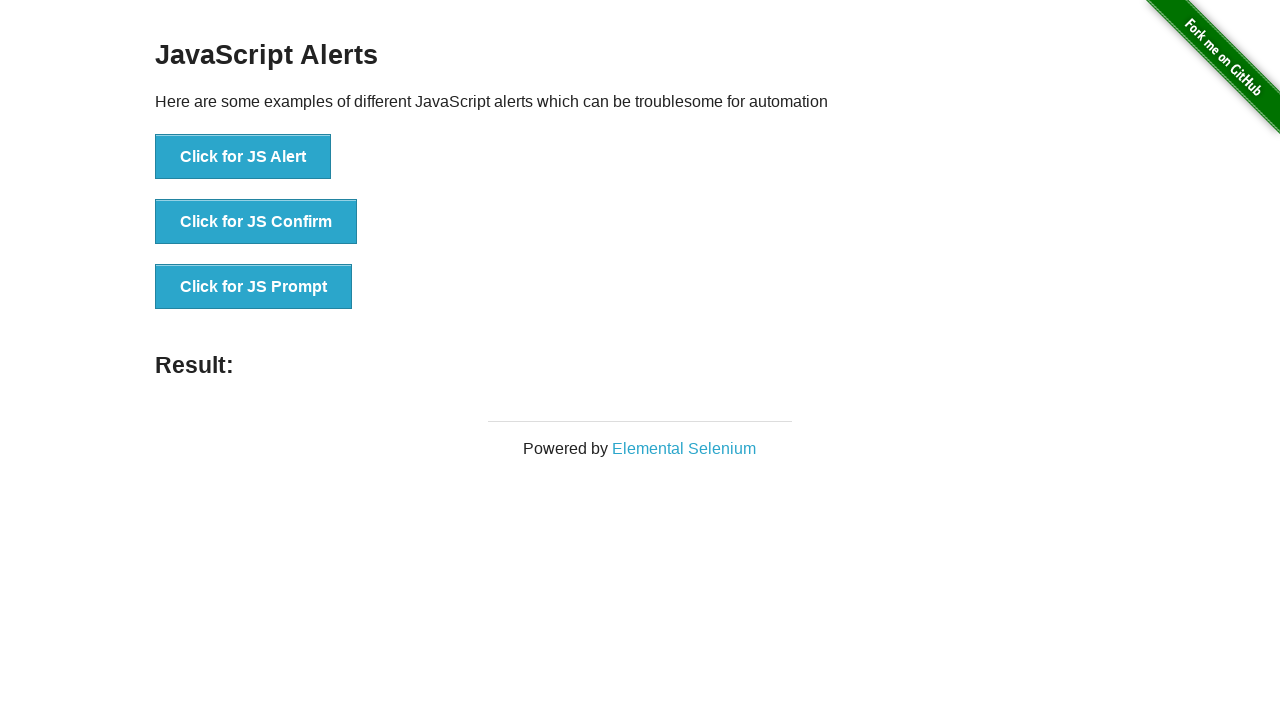

Waited 500ms after navigating to JavaScript Alerts
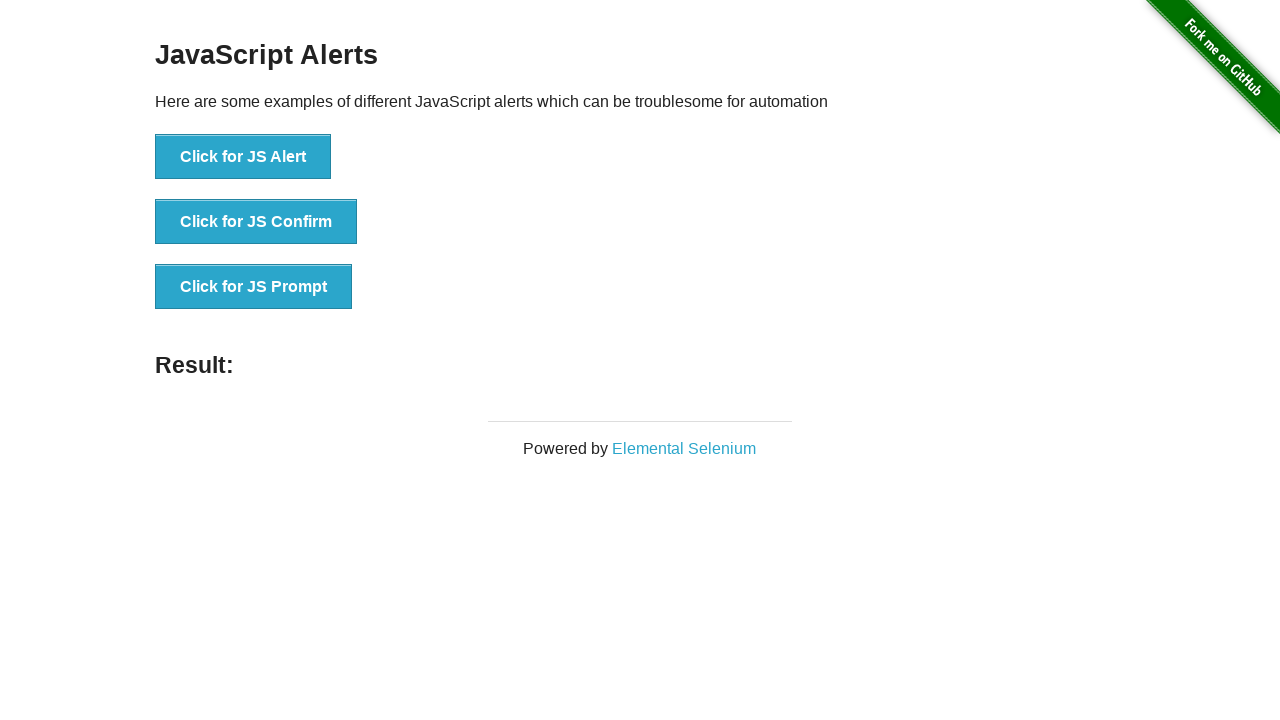

Navigated to example: JavaScript onload event error
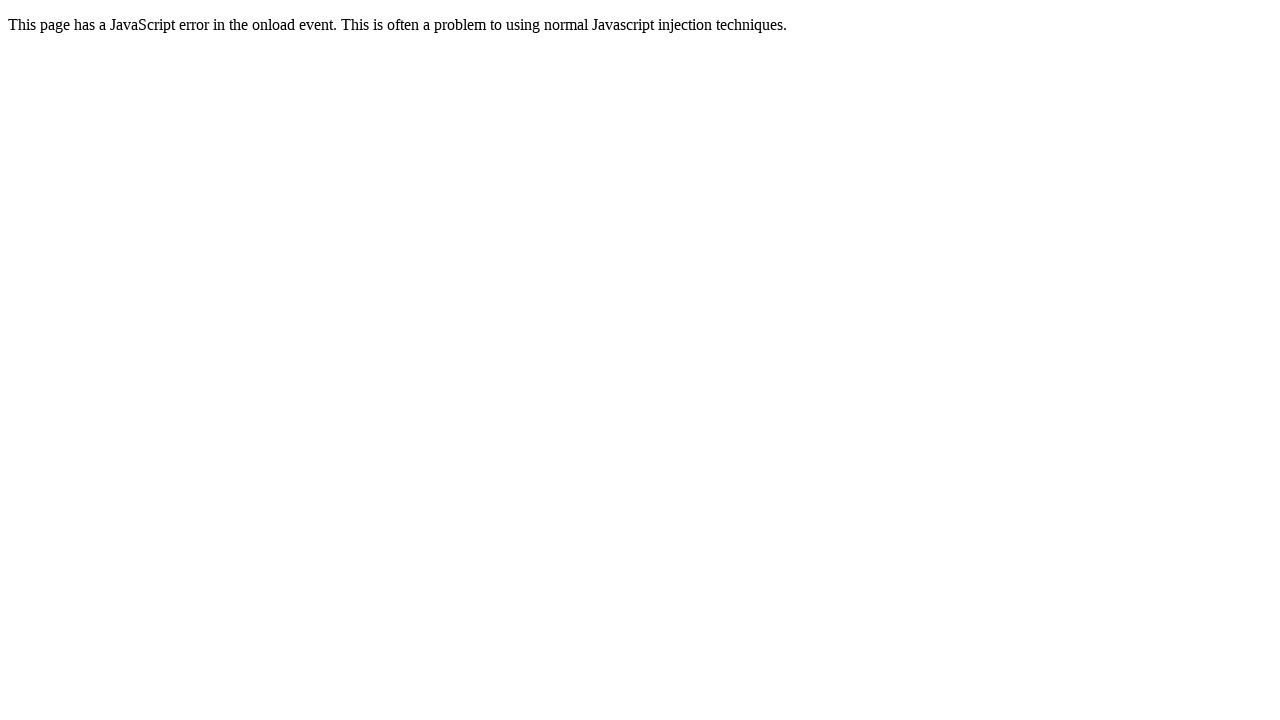

Waited 500ms after navigating to JavaScript onload event error
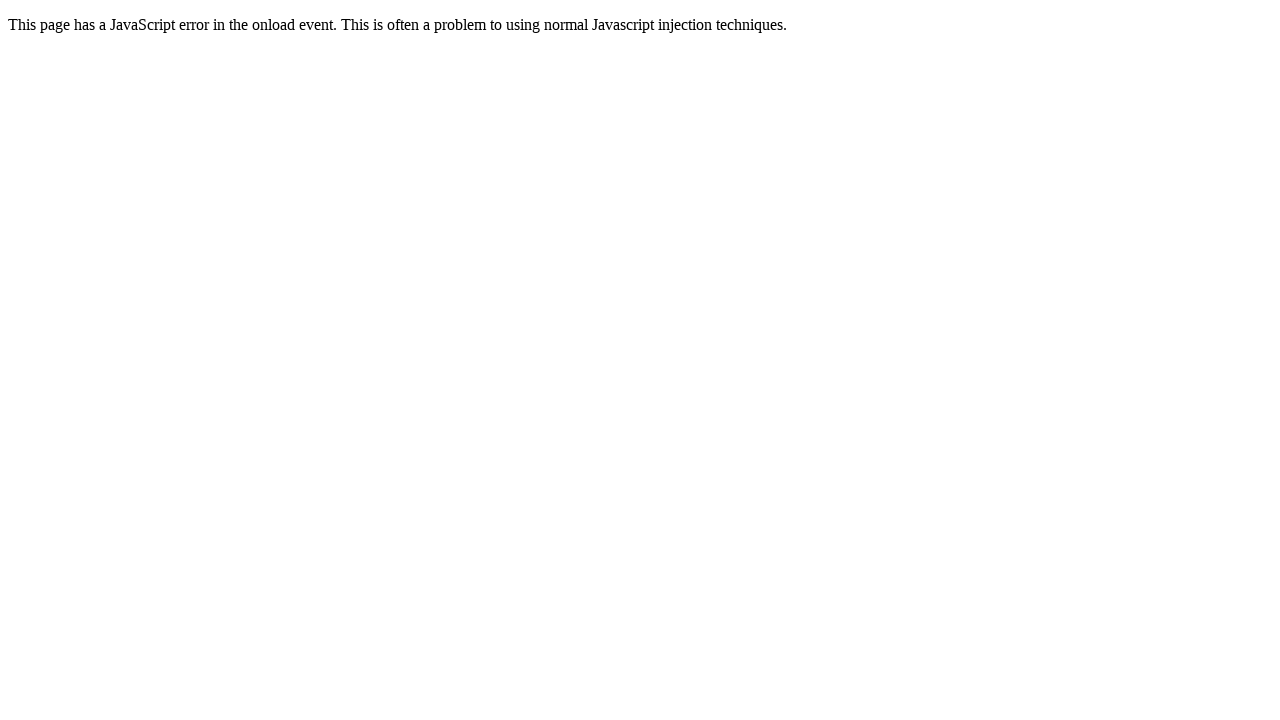

Navigated to example: Key Presses
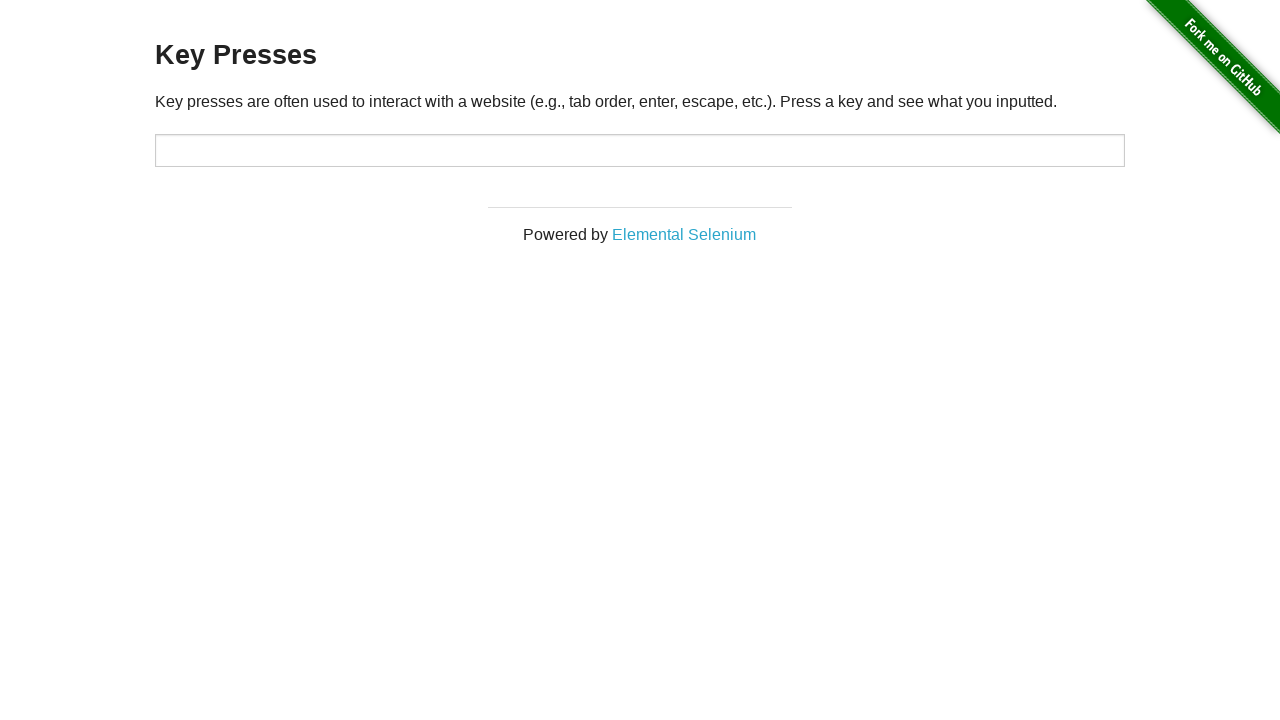

Waited 500ms after navigating to Key Presses
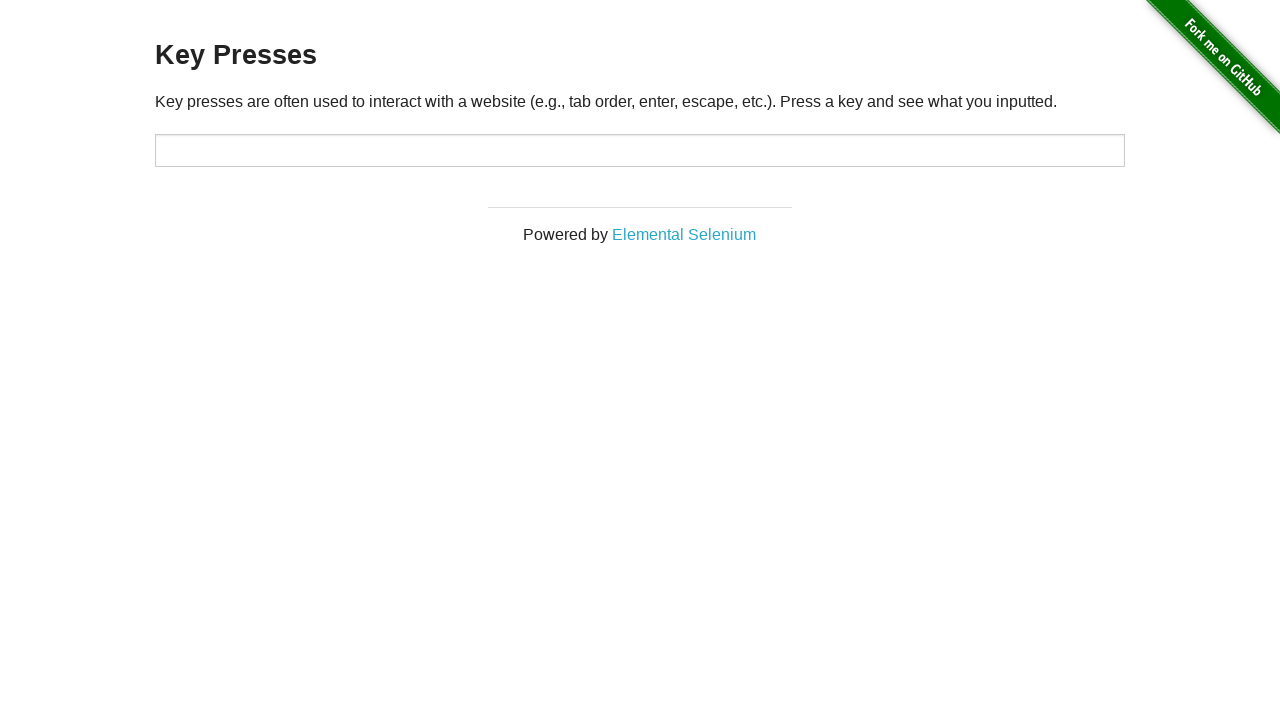

Navigated to example: Large & Deep DOM
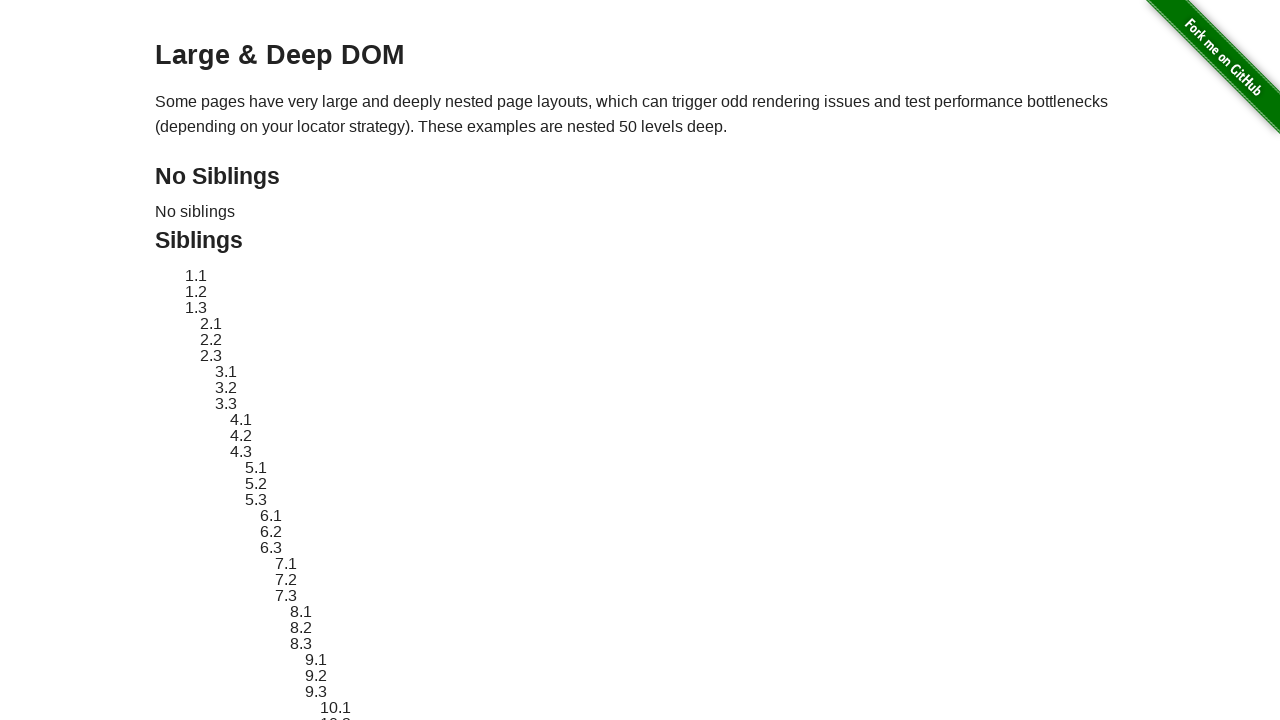

Waited 500ms after navigating to Large & Deep DOM
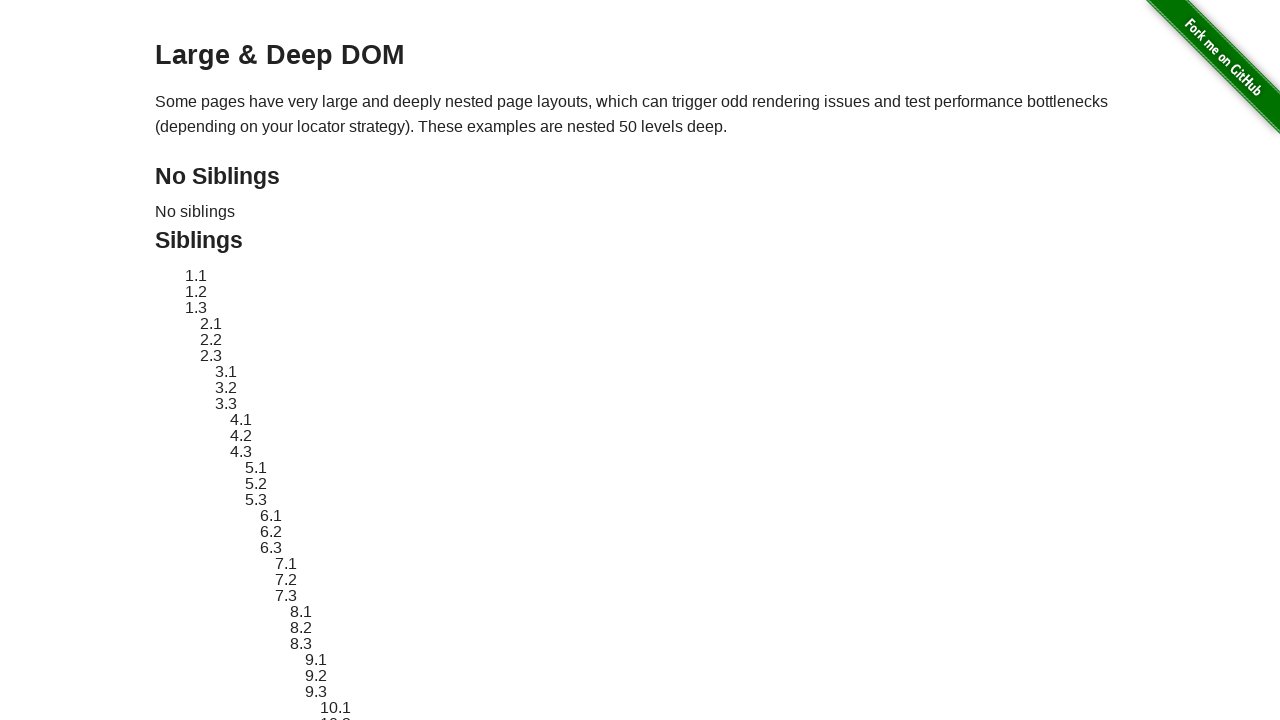

Navigated to example: Multiple Windows
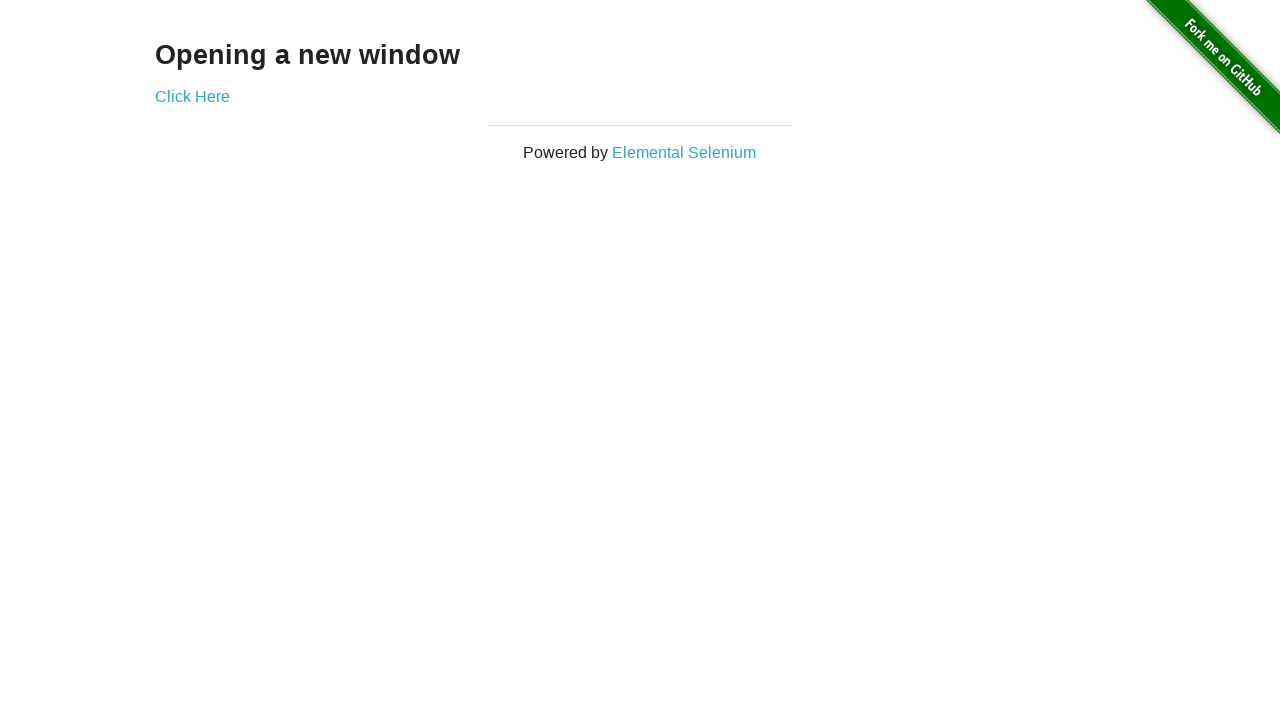

Waited 500ms after navigating to Multiple Windows
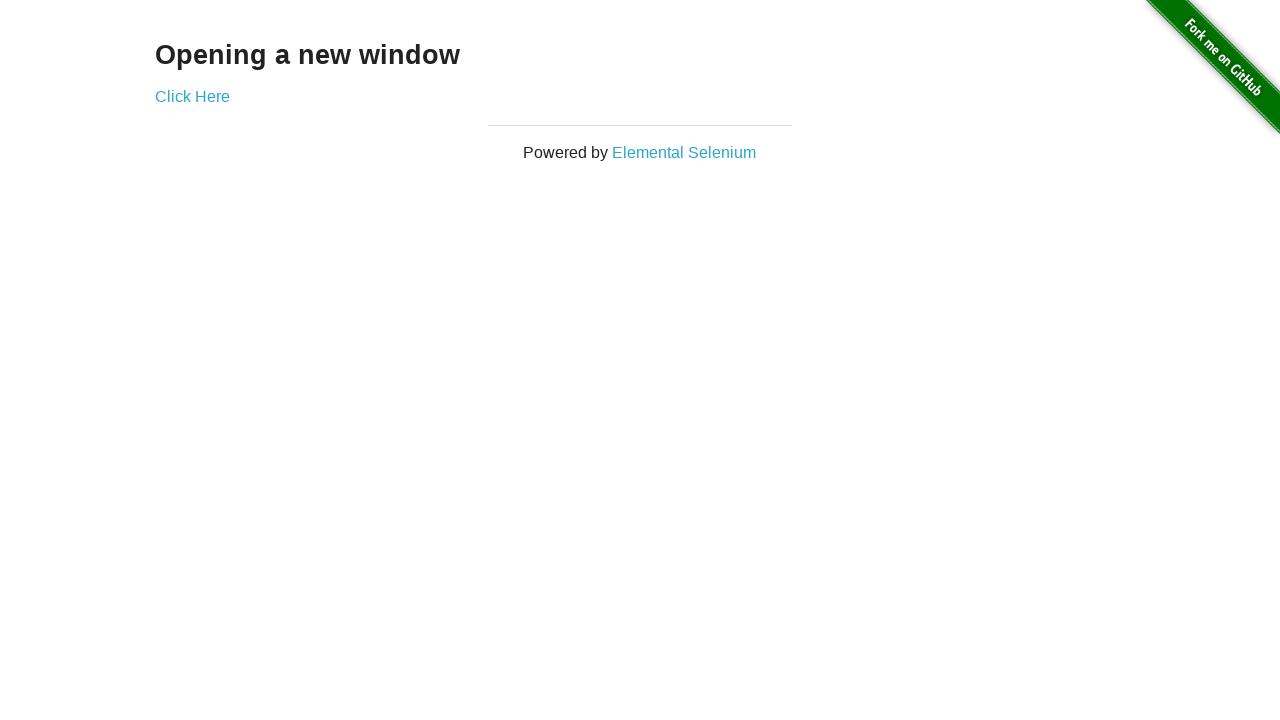

Navigated to example: Nested Frames
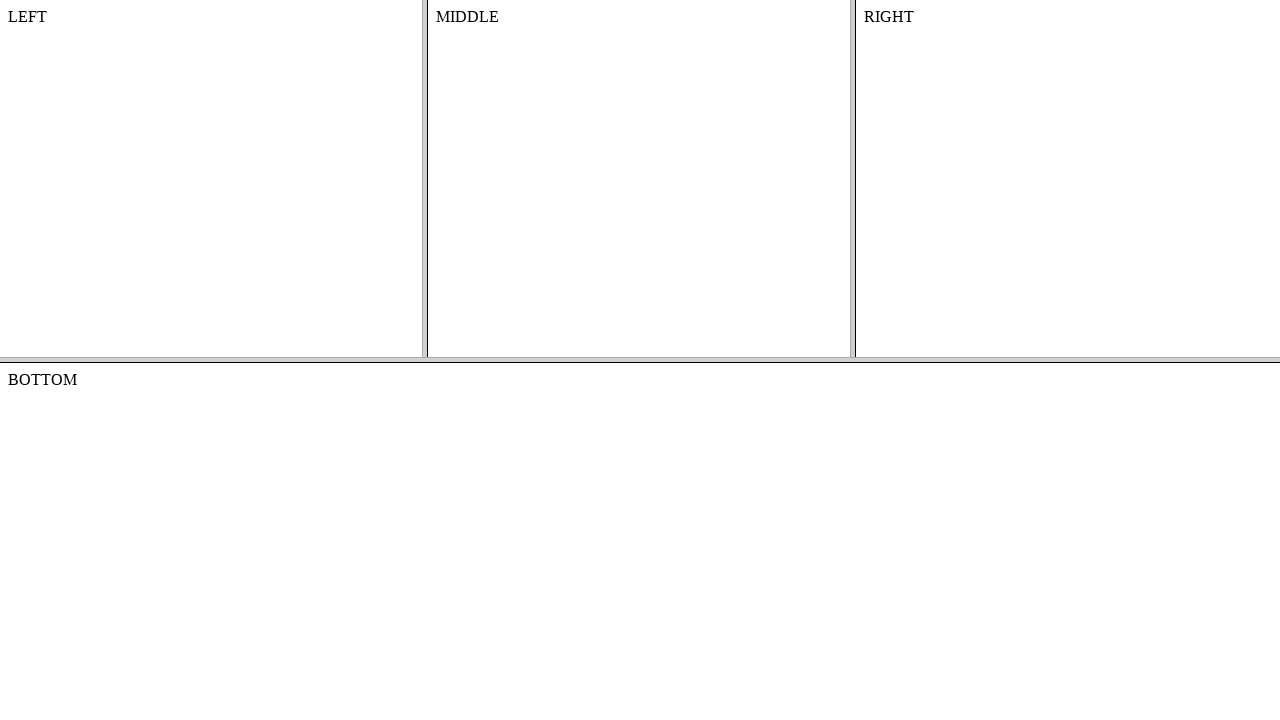

Waited 500ms after navigating to Nested Frames
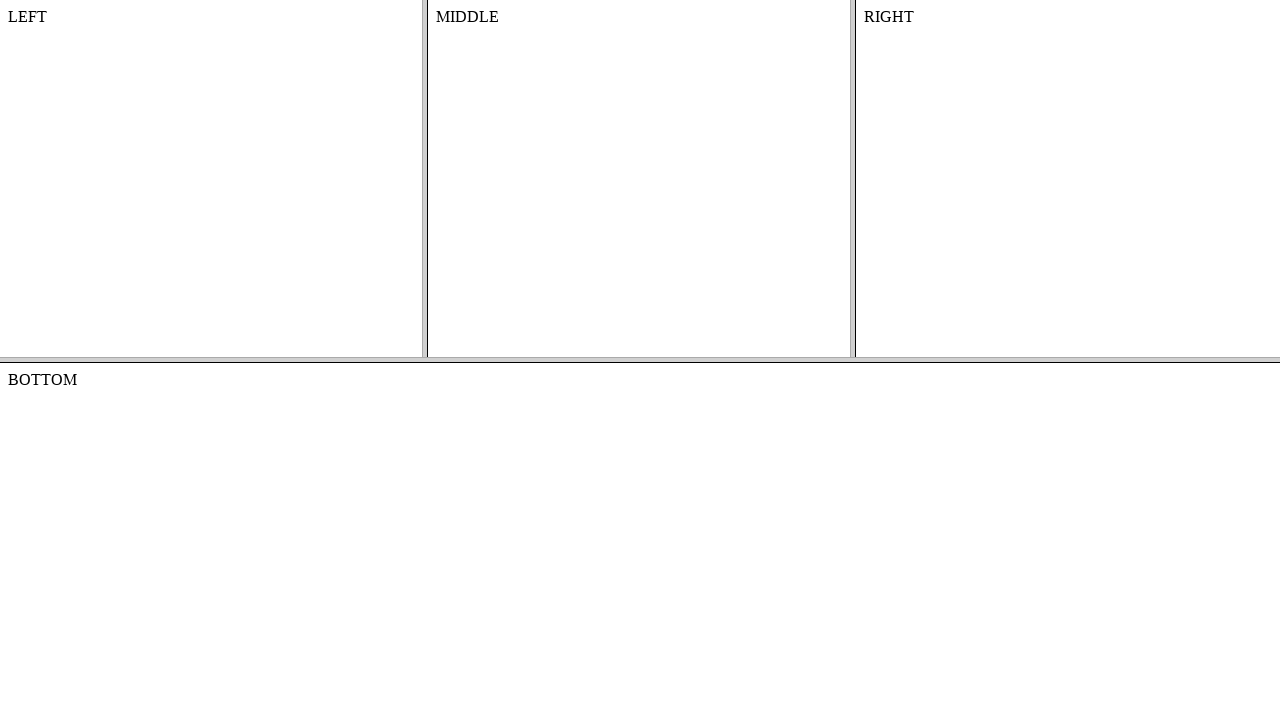

Navigated to example: Notification Messages
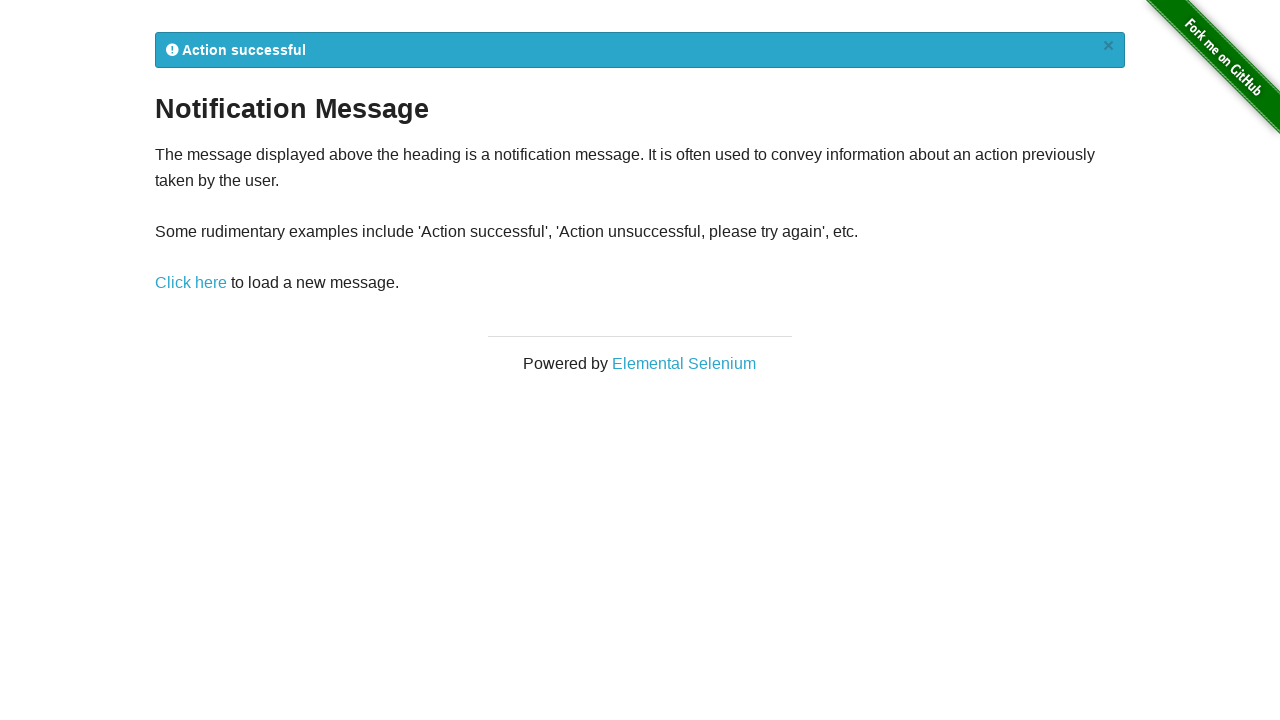

Waited 500ms after navigating to Notification Messages
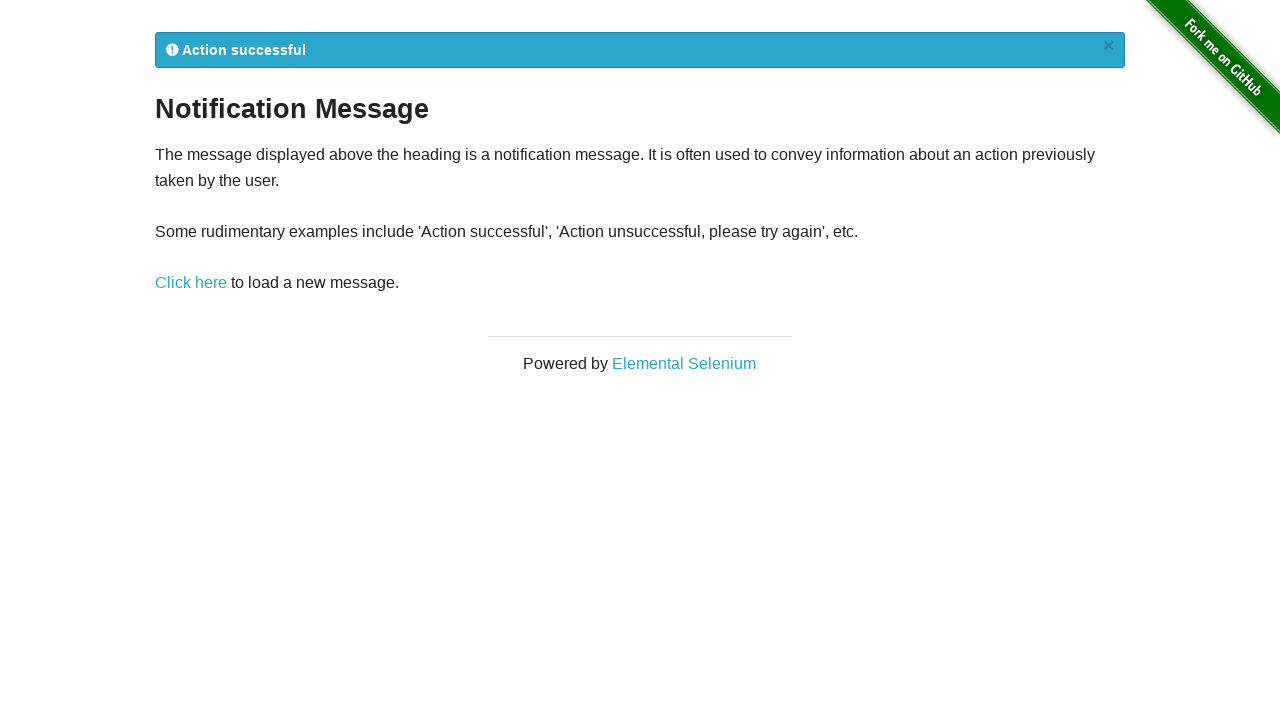

Navigated to example: Redirect Link
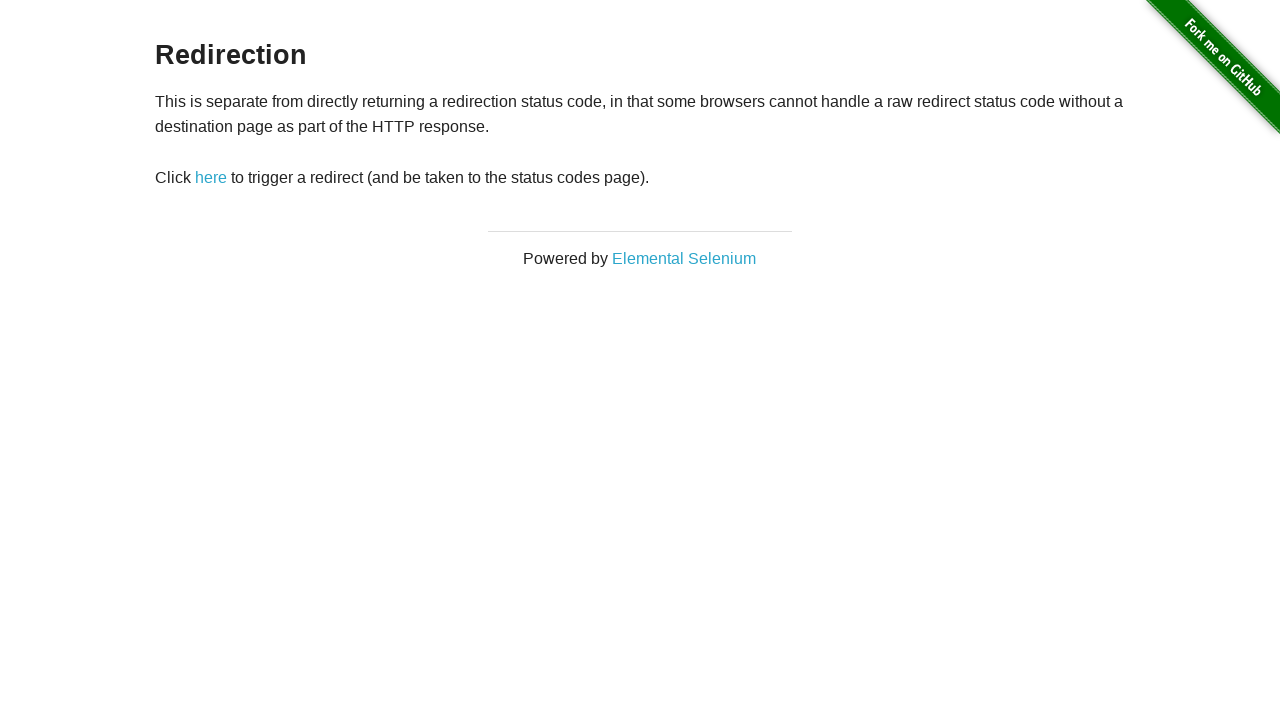

Waited 500ms after navigating to Redirect Link
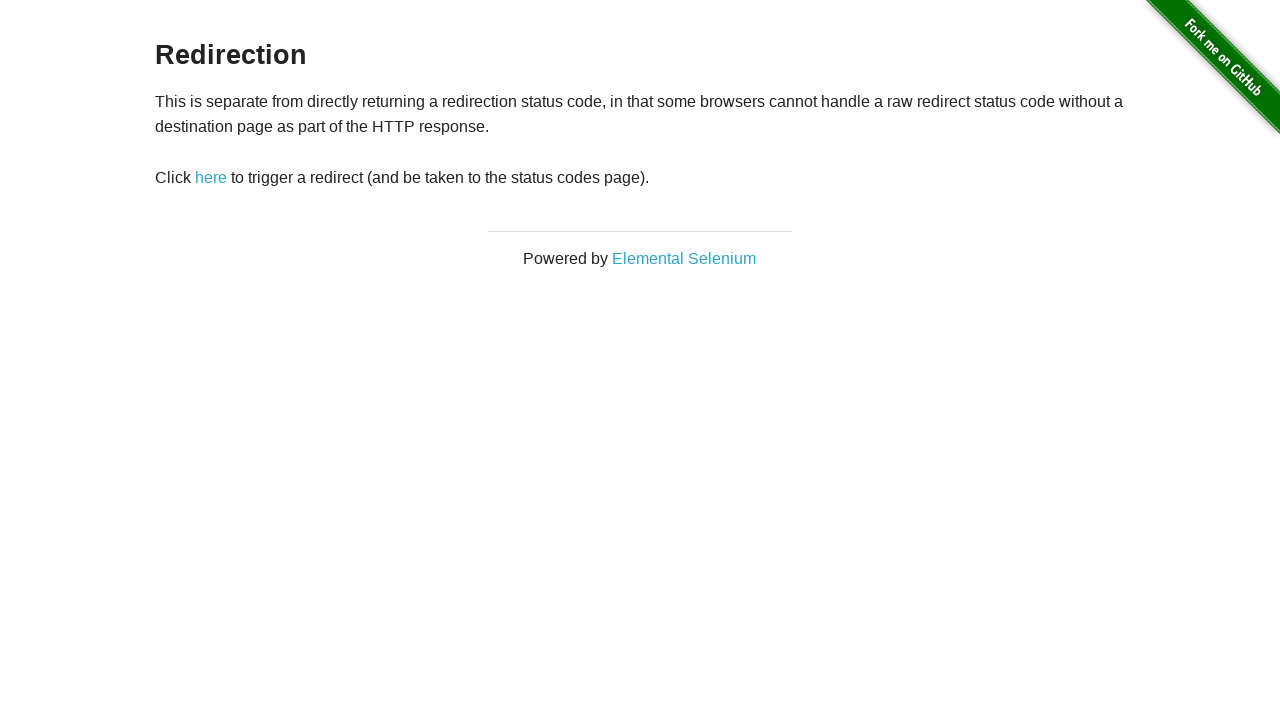

Skipped authentication-required link: Secure File Download (/download_secure)
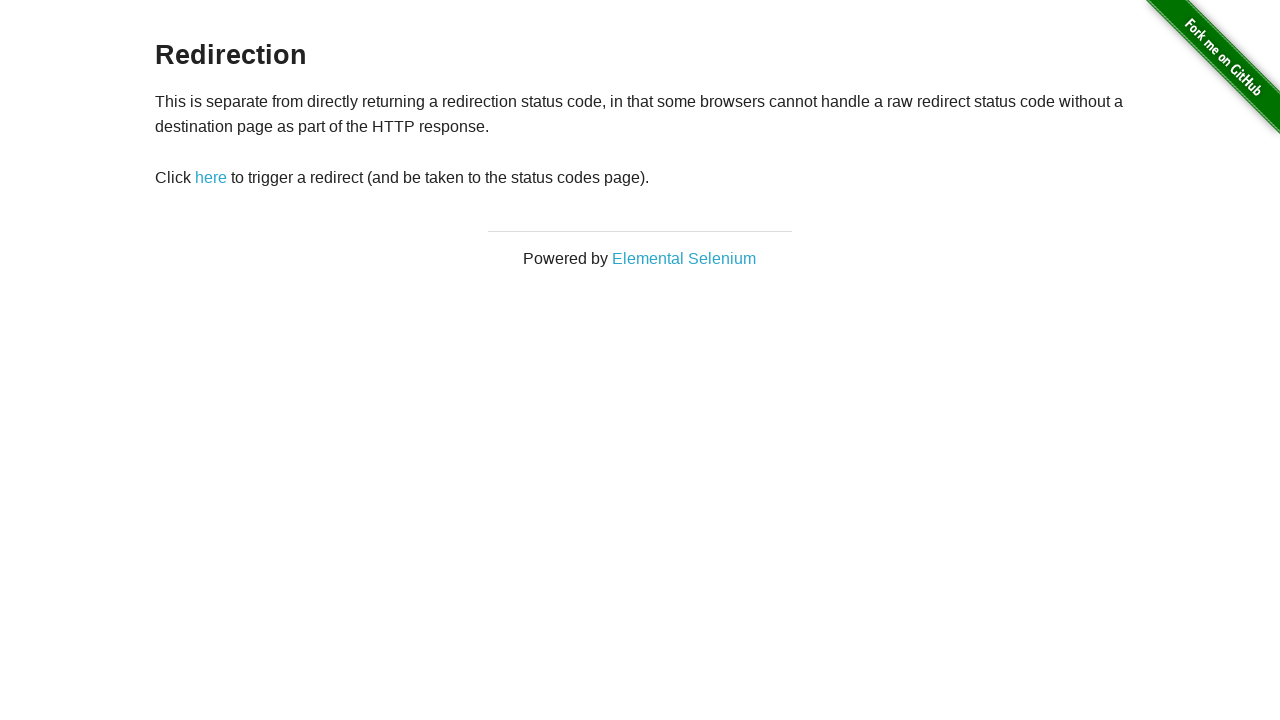

Navigated to example: Shadow DOM
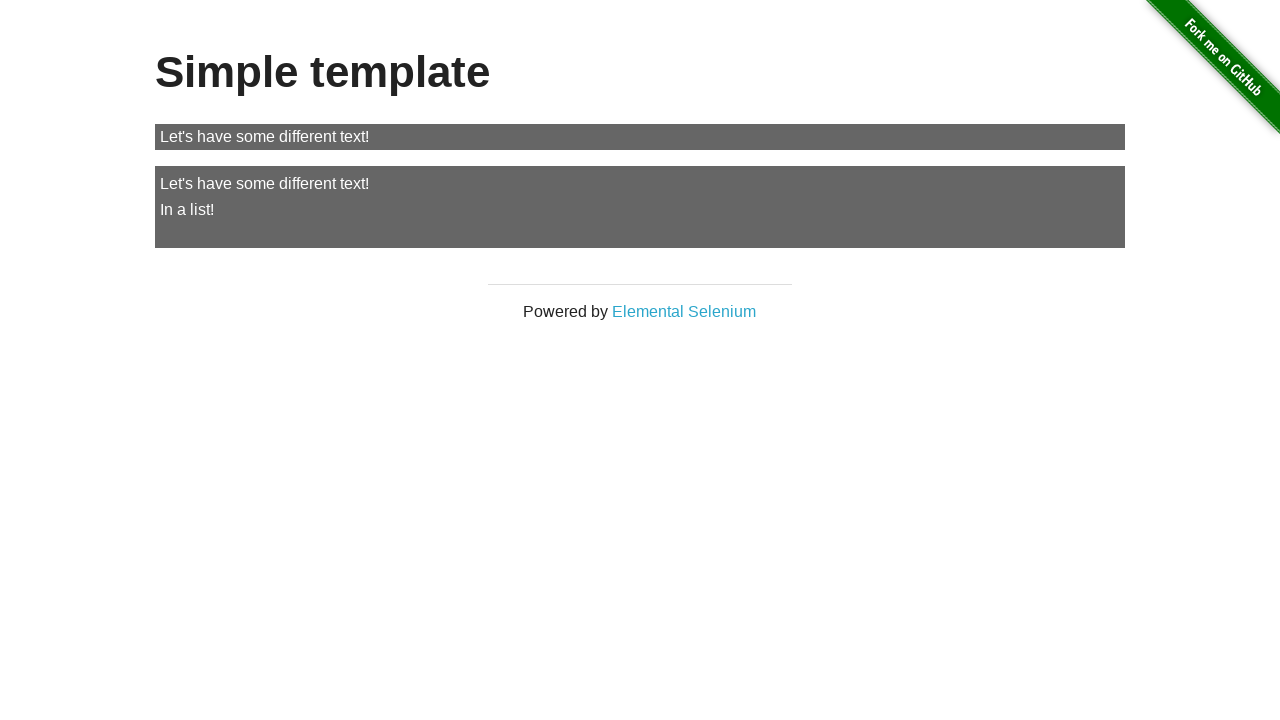

Waited 500ms after navigating to Shadow DOM
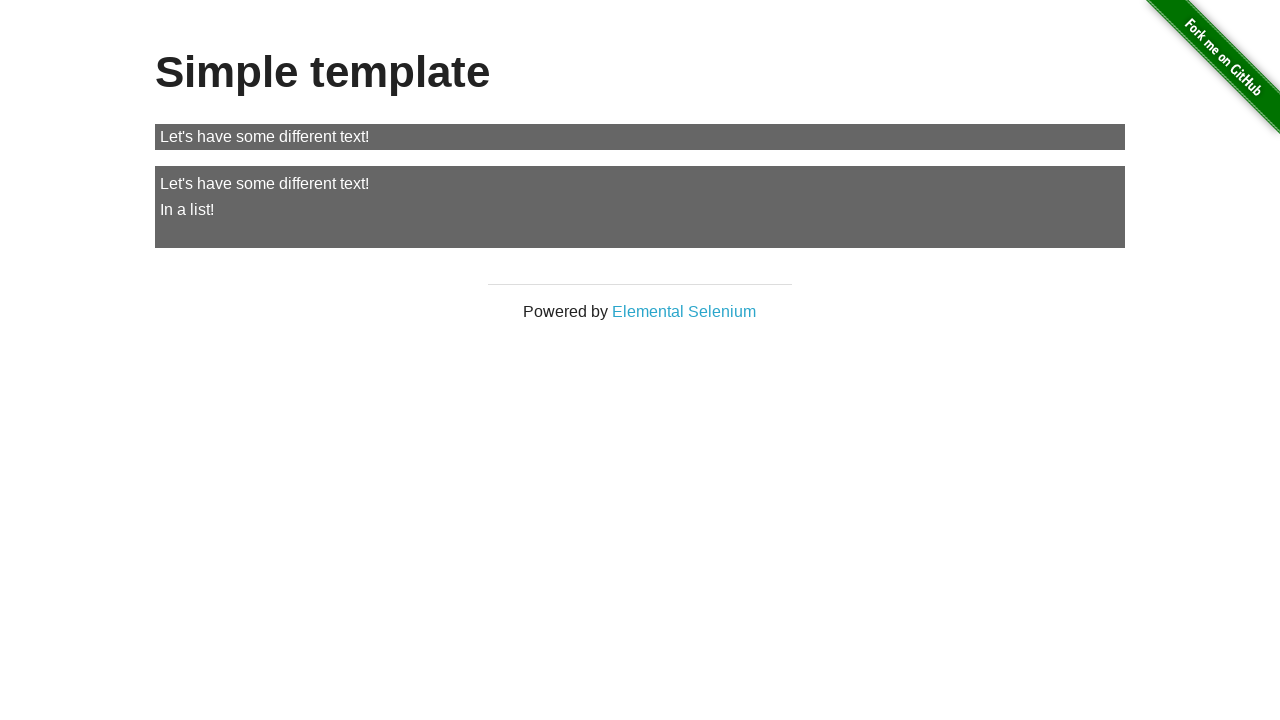

Navigated to example: Shifting Content
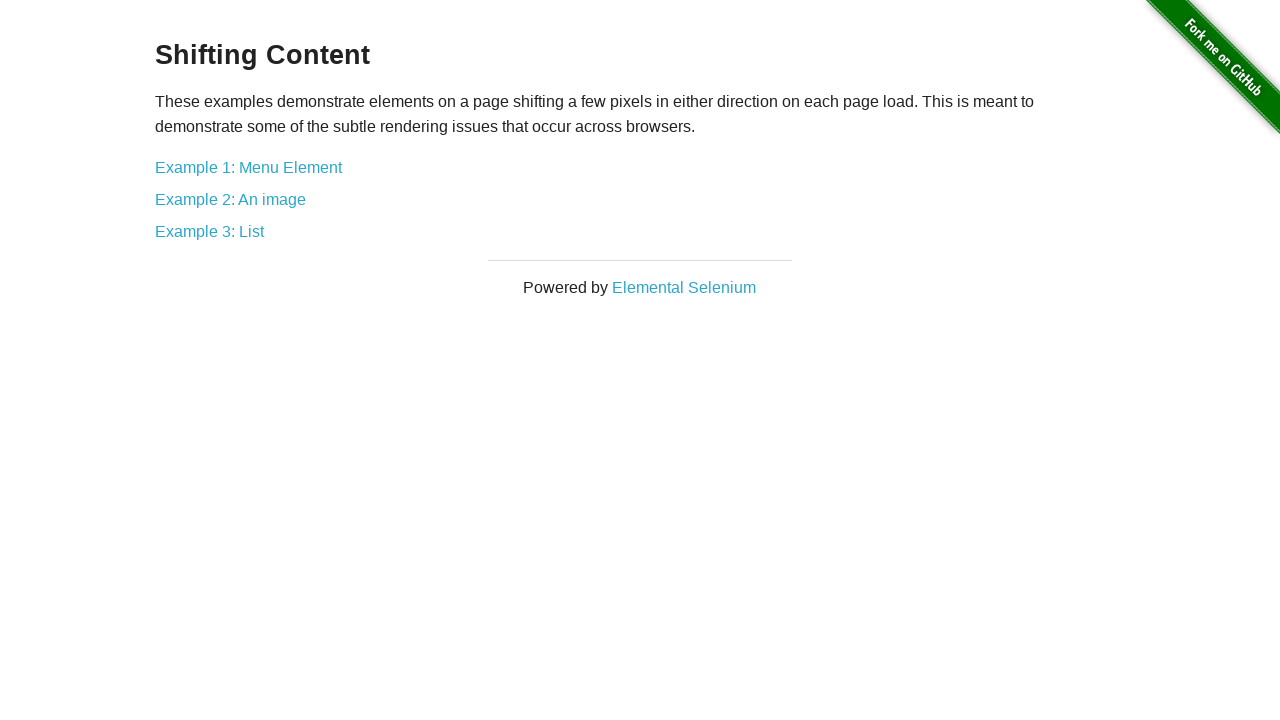

Waited 500ms after navigating to Shifting Content
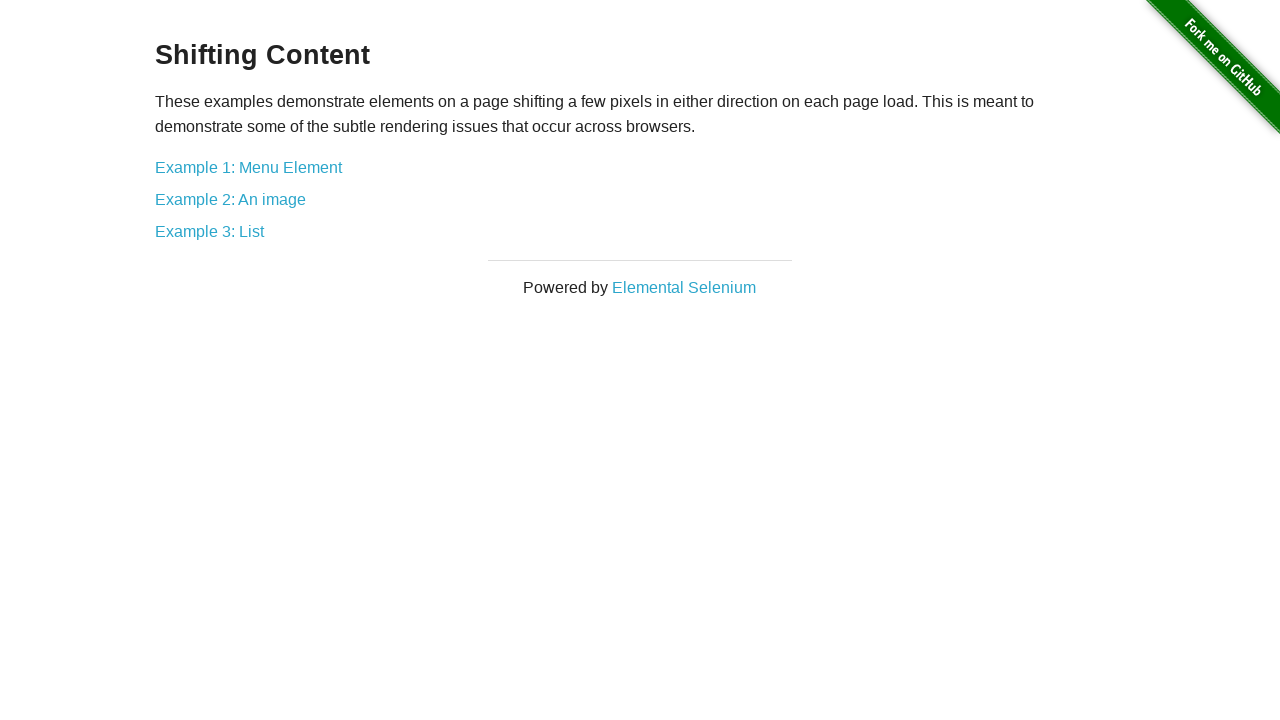

Navigated to example: Slow Resources
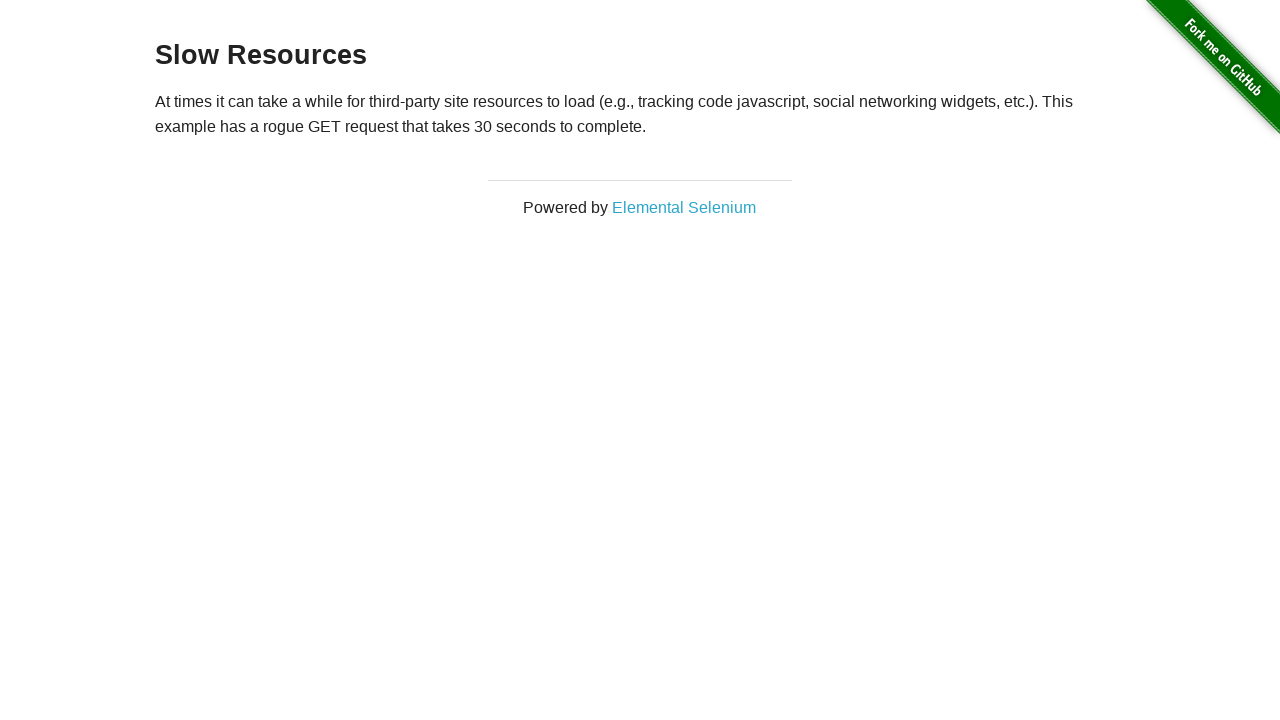

Waited 500ms after navigating to Slow Resources
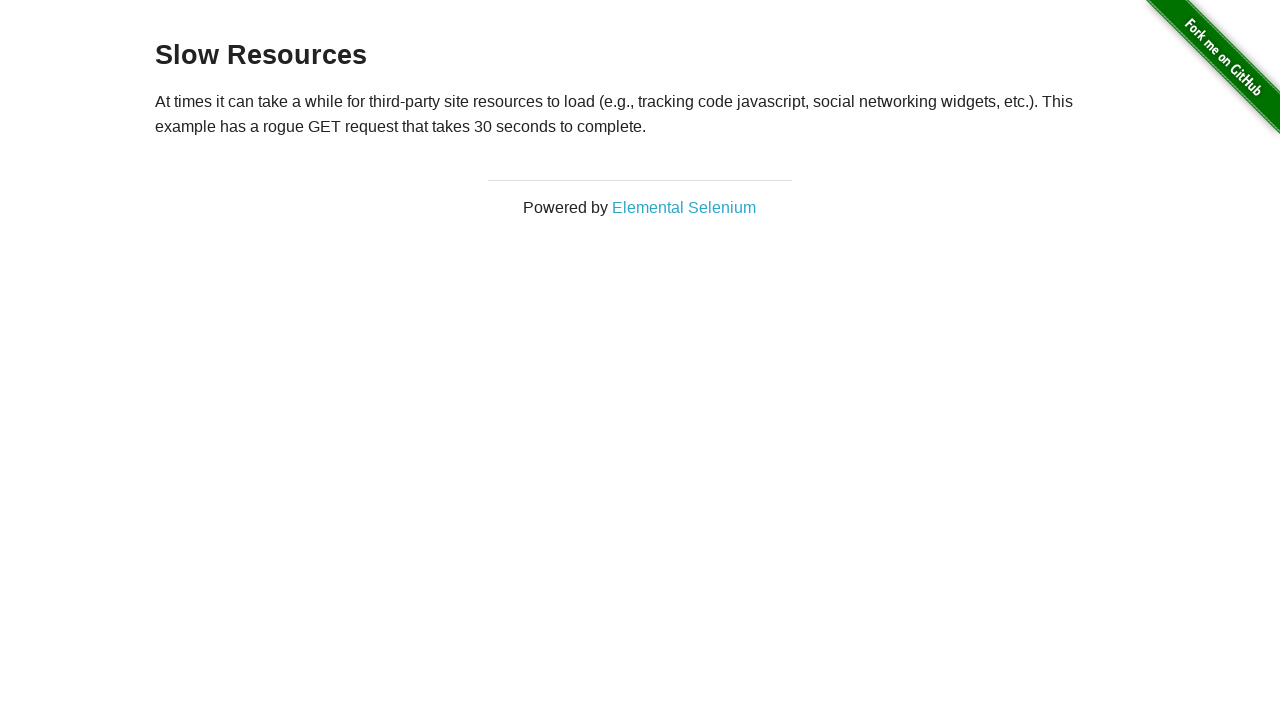

Navigated to example: Sortable Data Tables
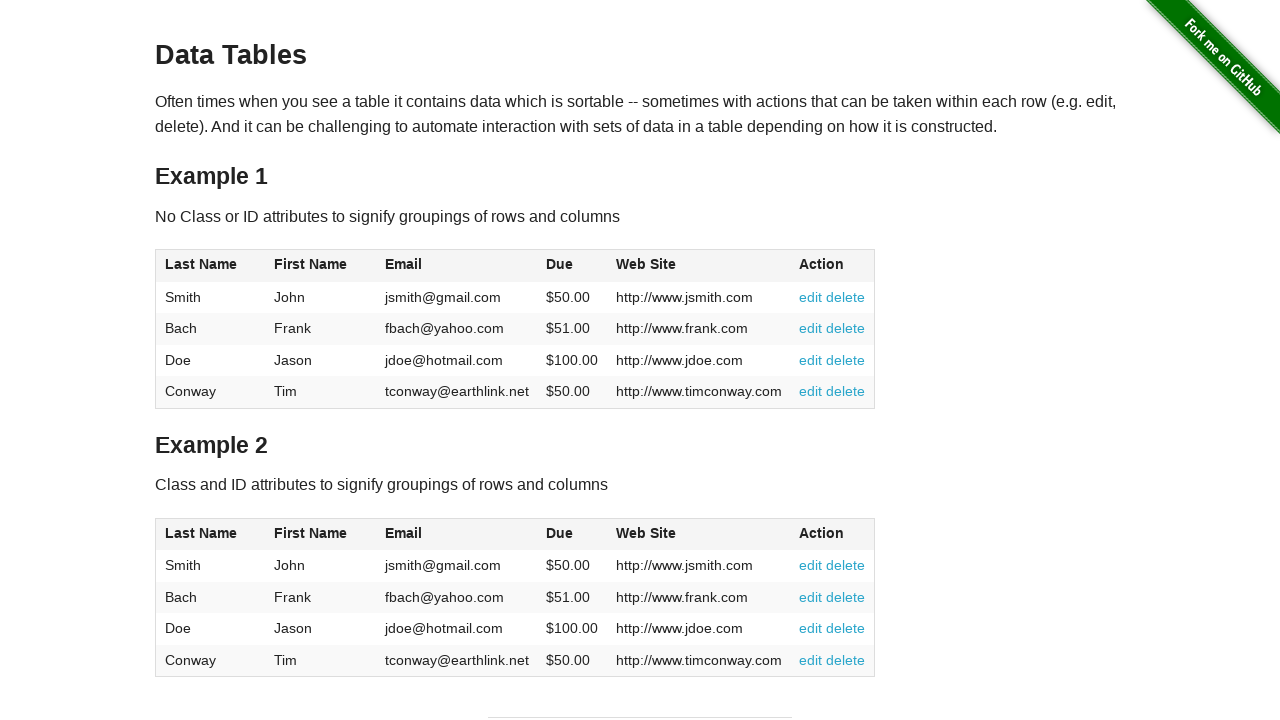

Waited 500ms after navigating to Sortable Data Tables
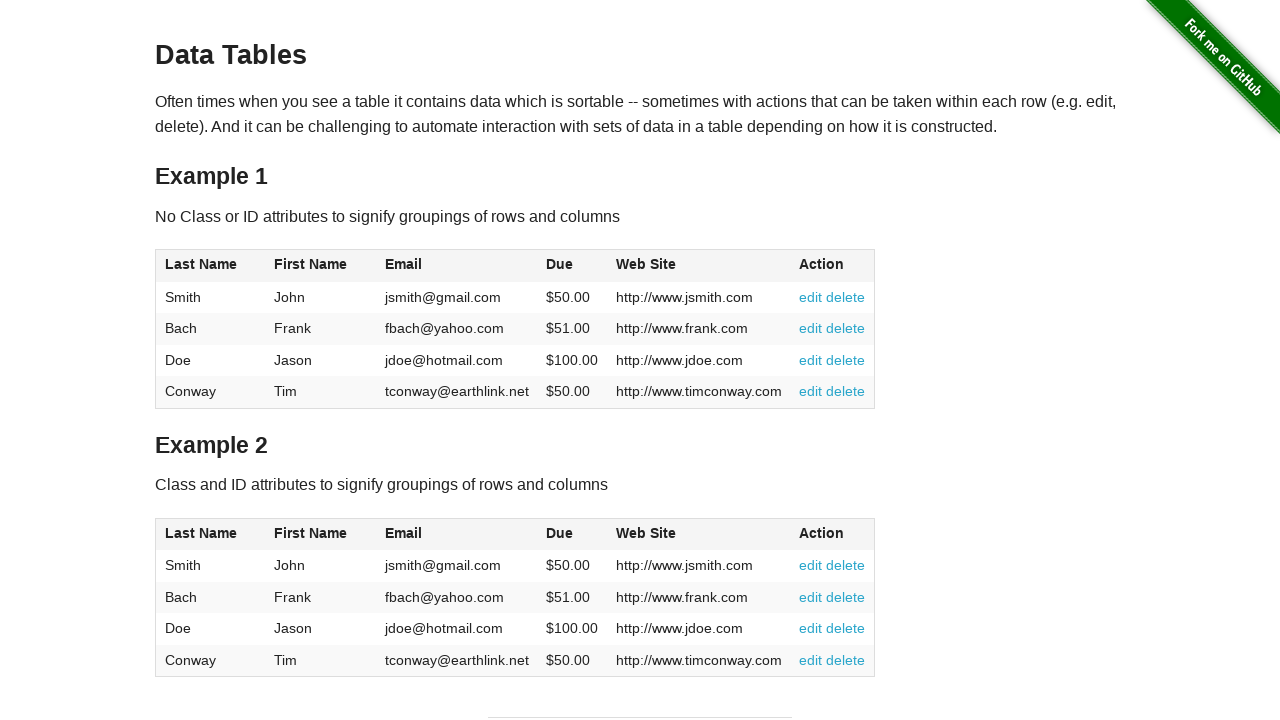

Navigated to example: Status Codes
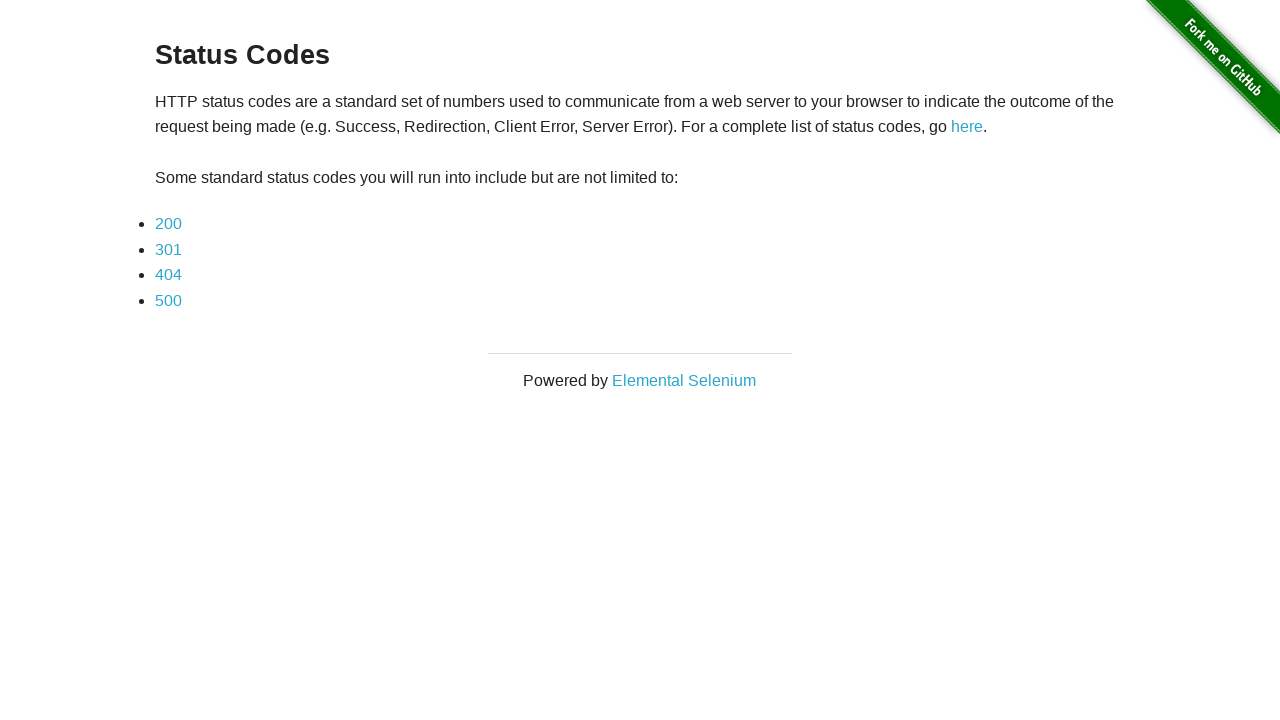

Waited 500ms after navigating to Status Codes
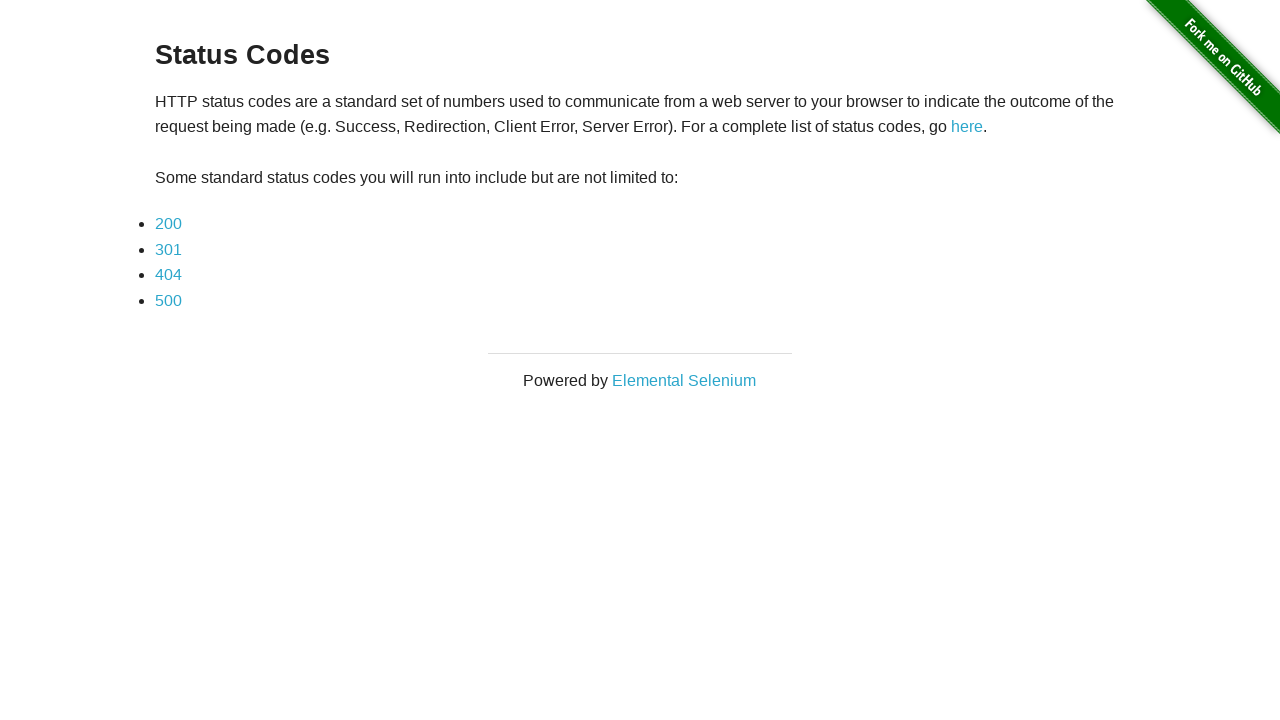

Navigated to example: Typos
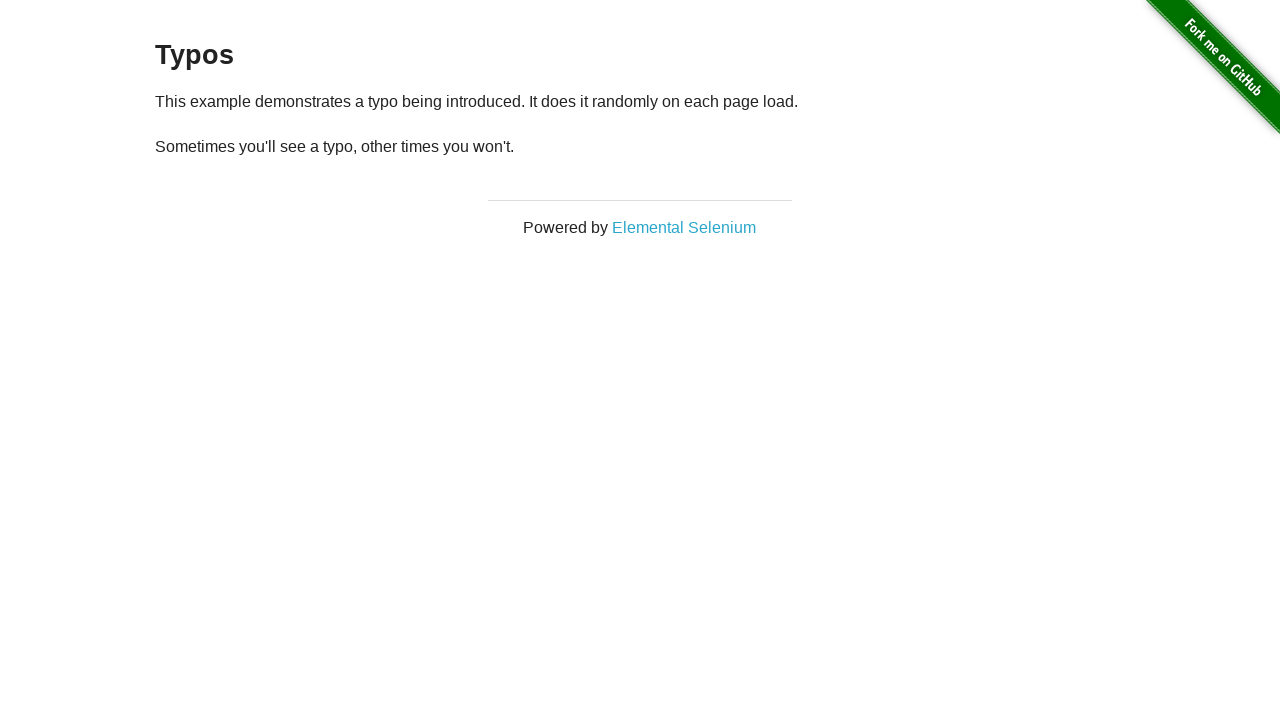

Waited 500ms after navigating to Typos
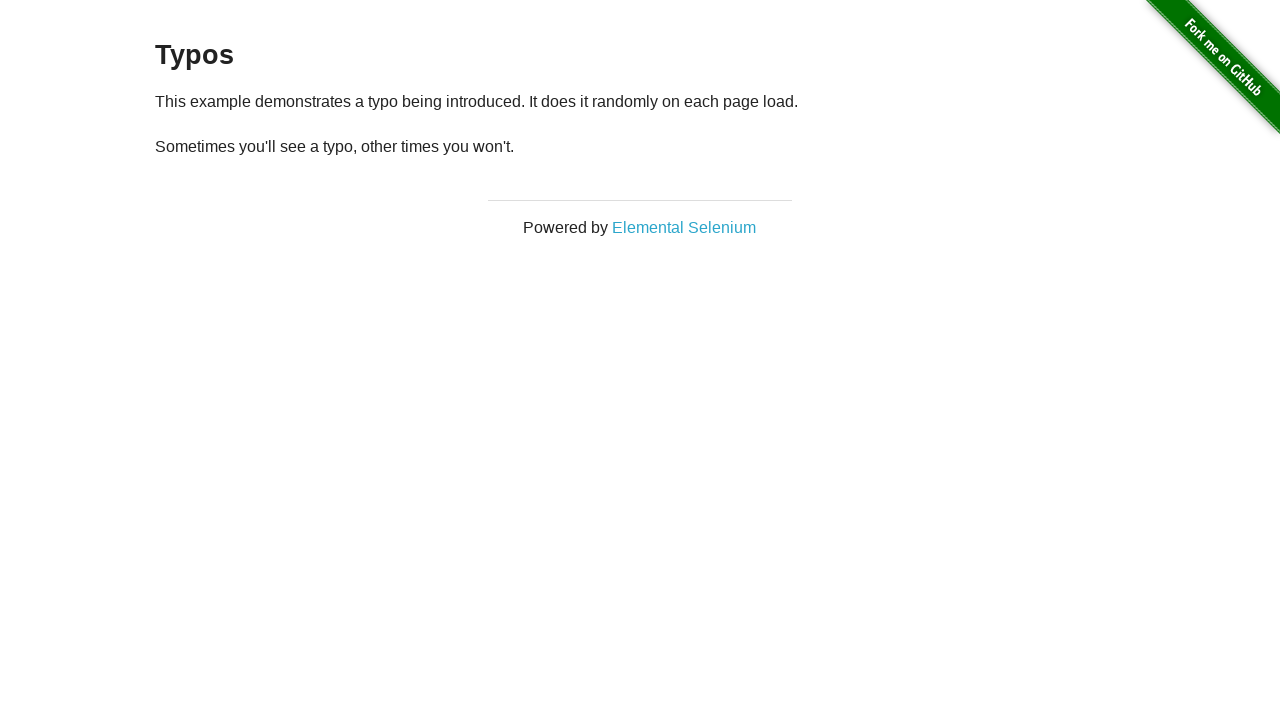

Navigated to example: WYSIWYG Editor
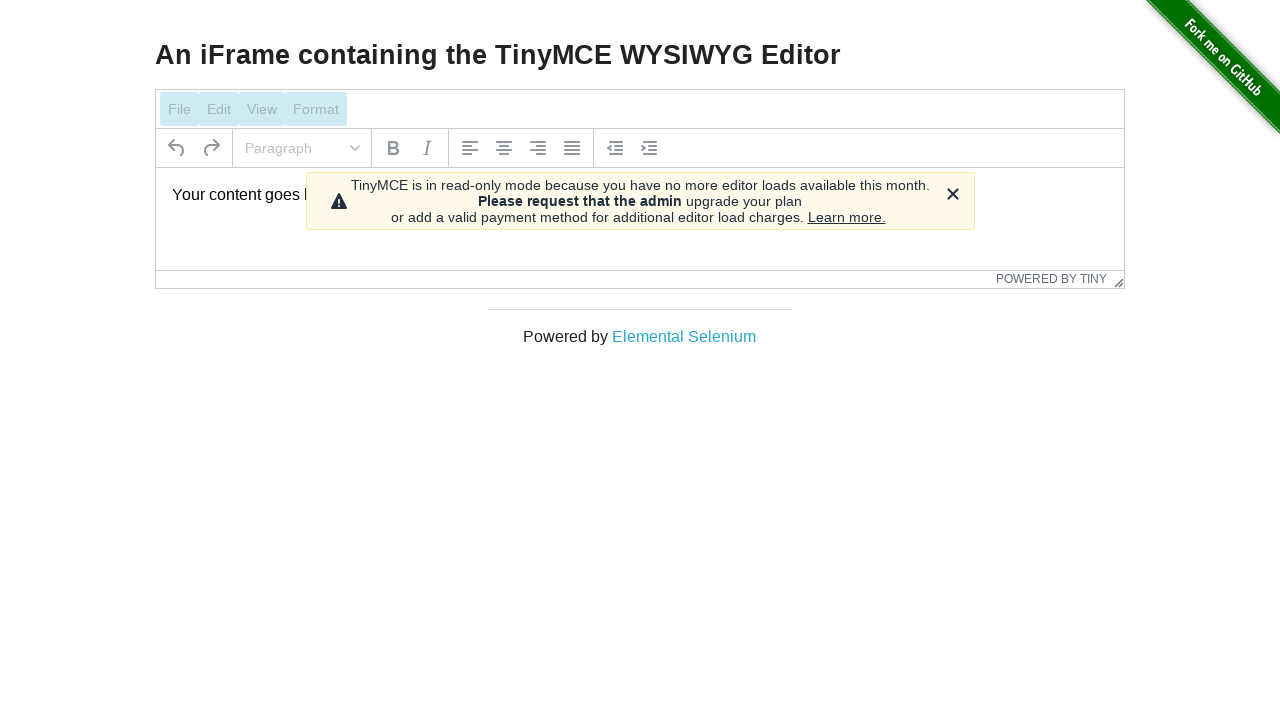

Waited 500ms after navigating to WYSIWYG Editor
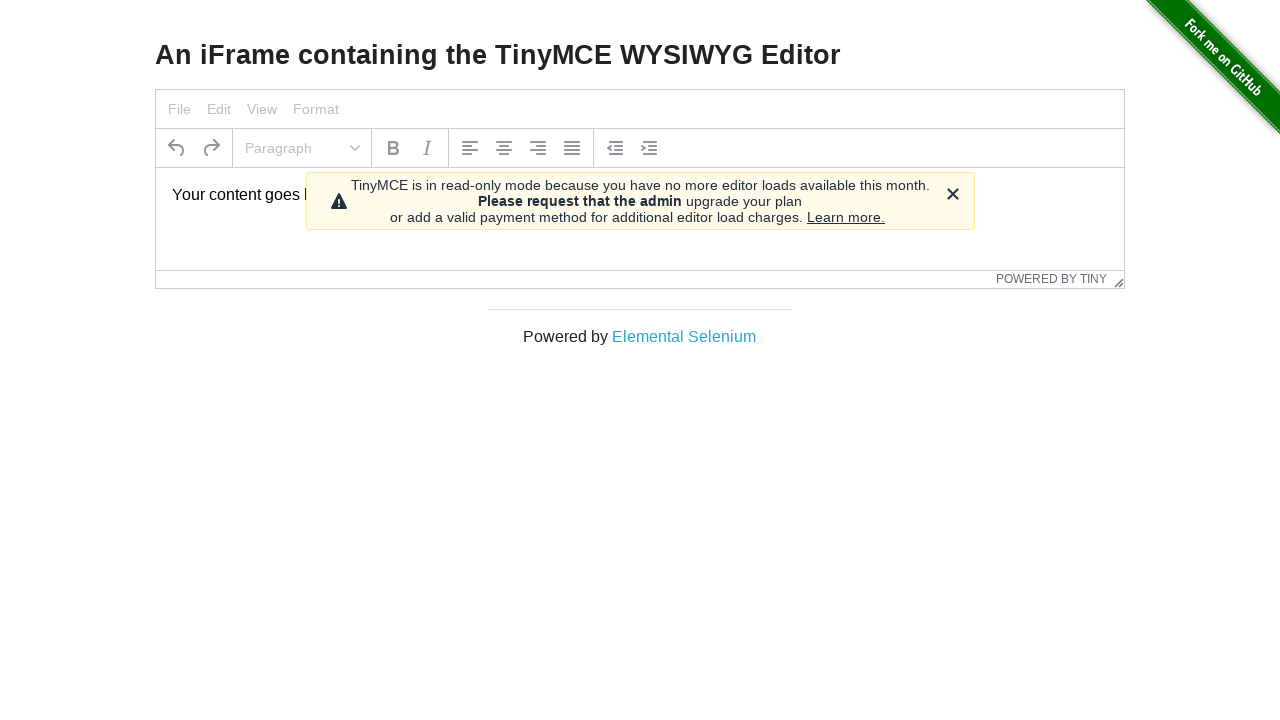

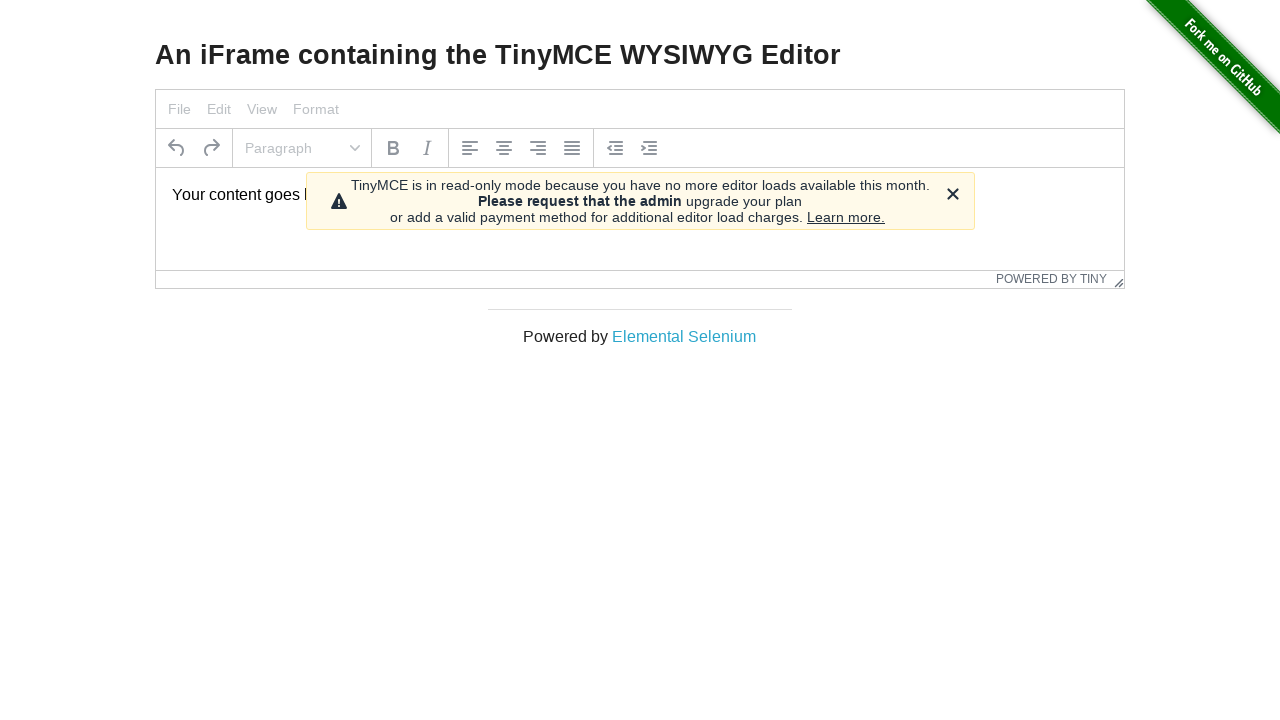